Iterates through all chapter sections, clicks each link within them, and navigates back to the main page

Starting URL: https://bonigarcia.dev/selenium-webdriver-java/

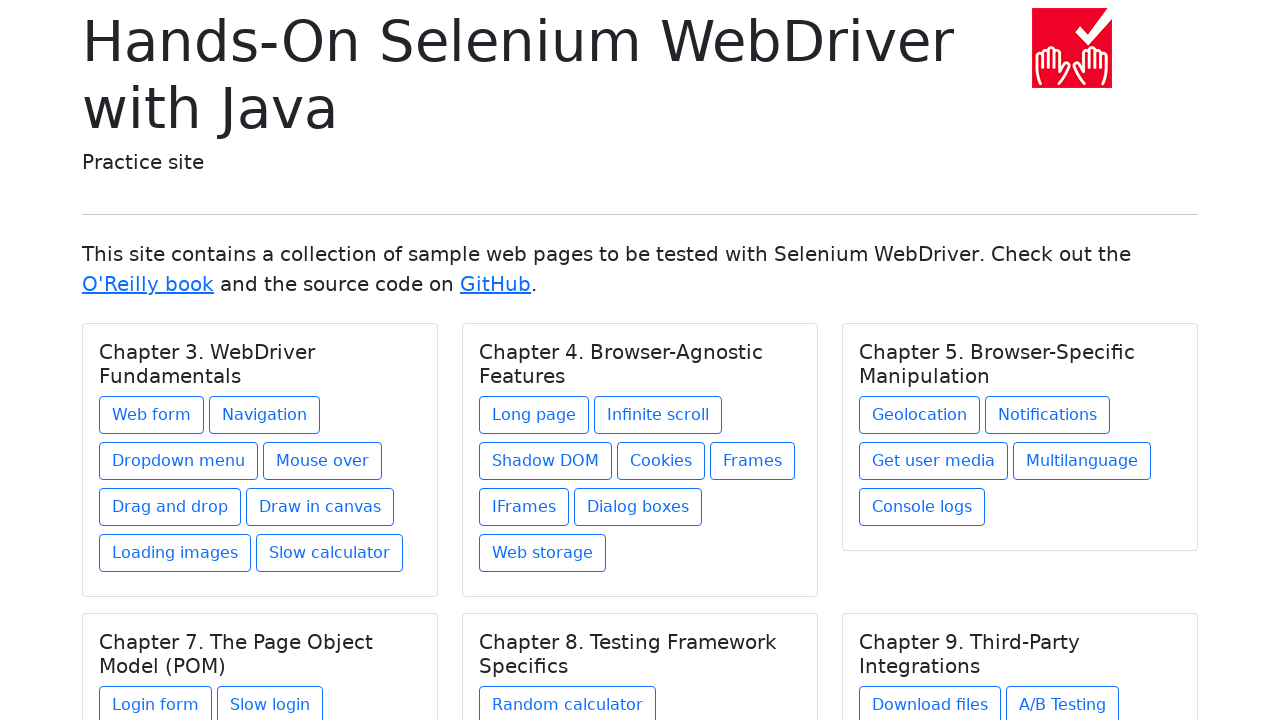

Navigated to main page
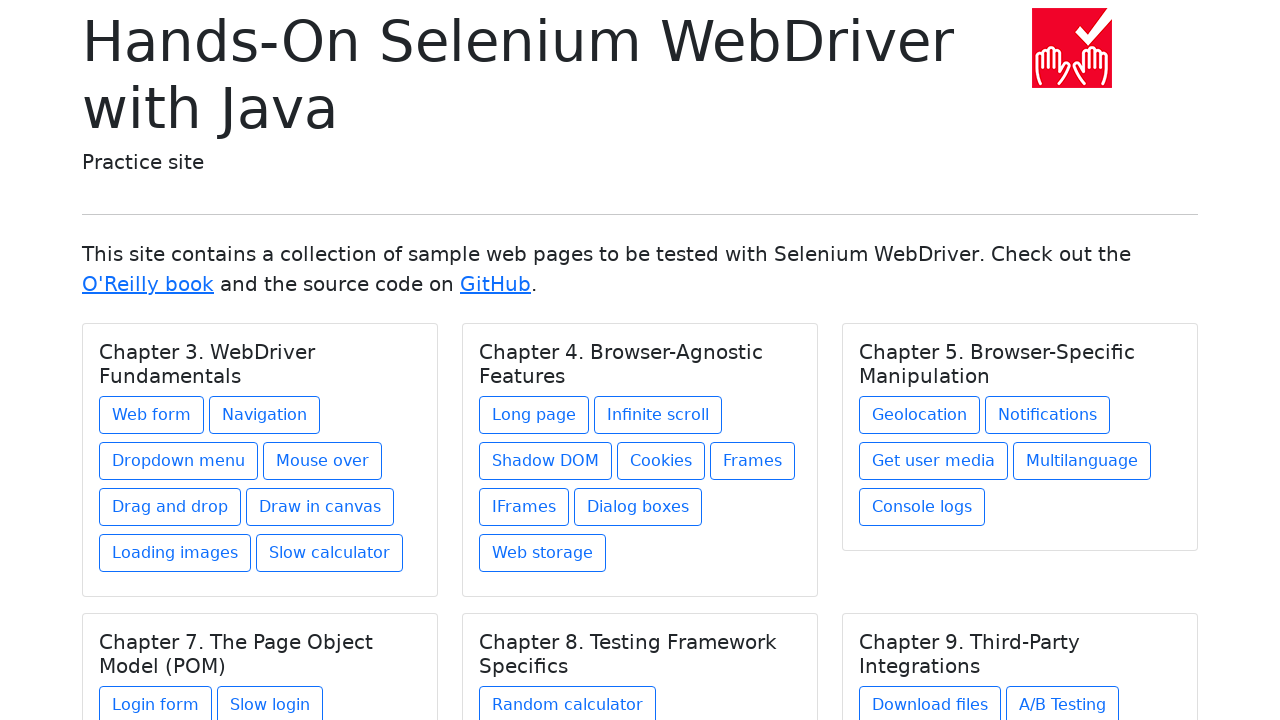

Retrieved all chapter title elements
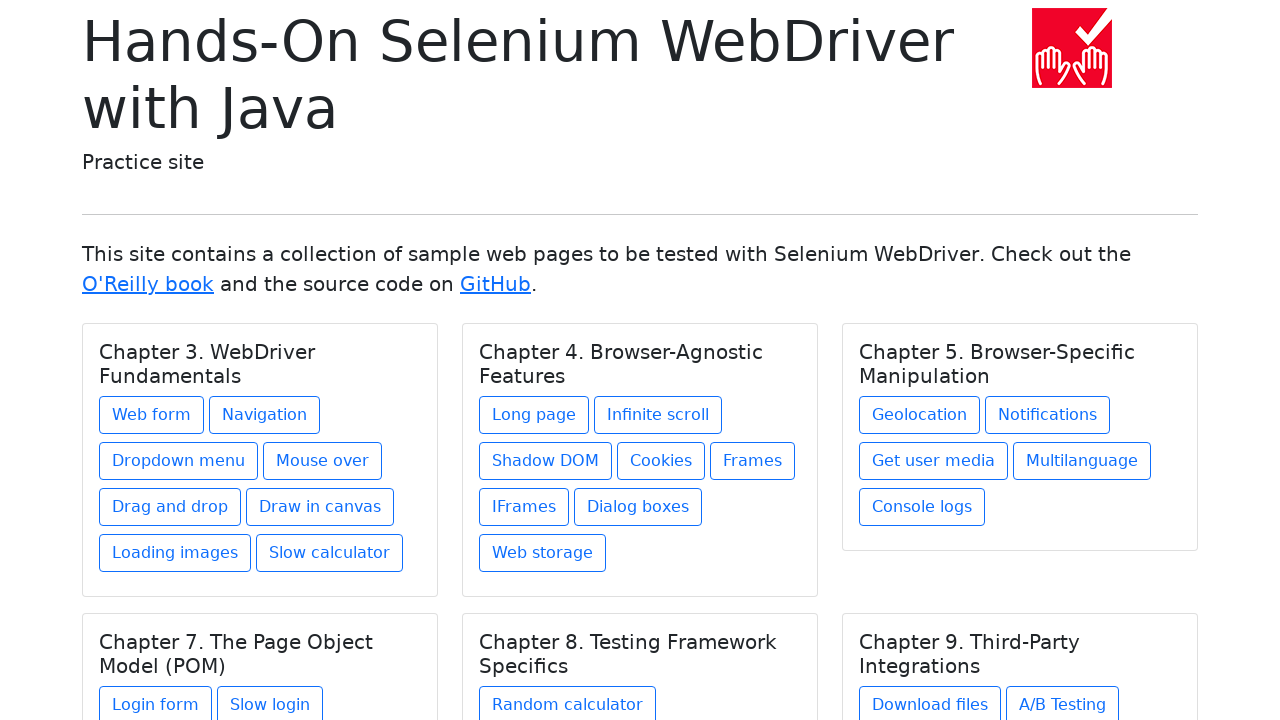

Retrieved chapter 1
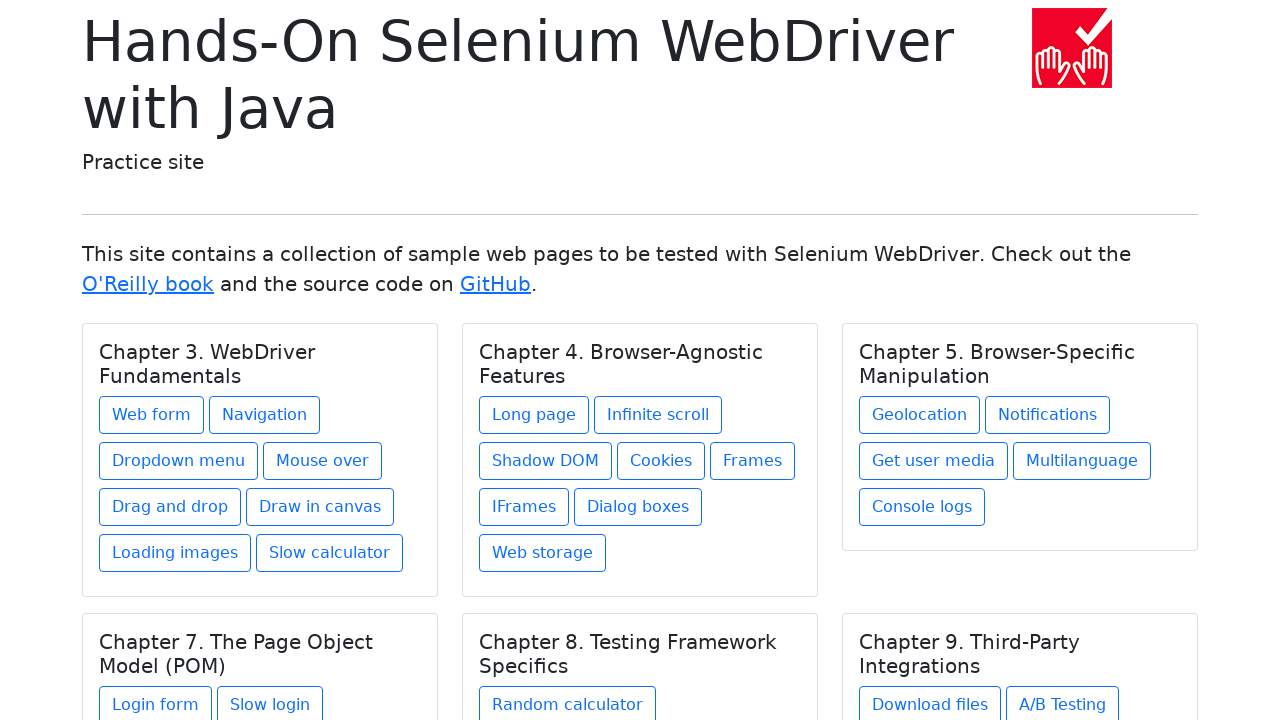

Got chapter text: Chapter 3. WebDriver Fundamentals
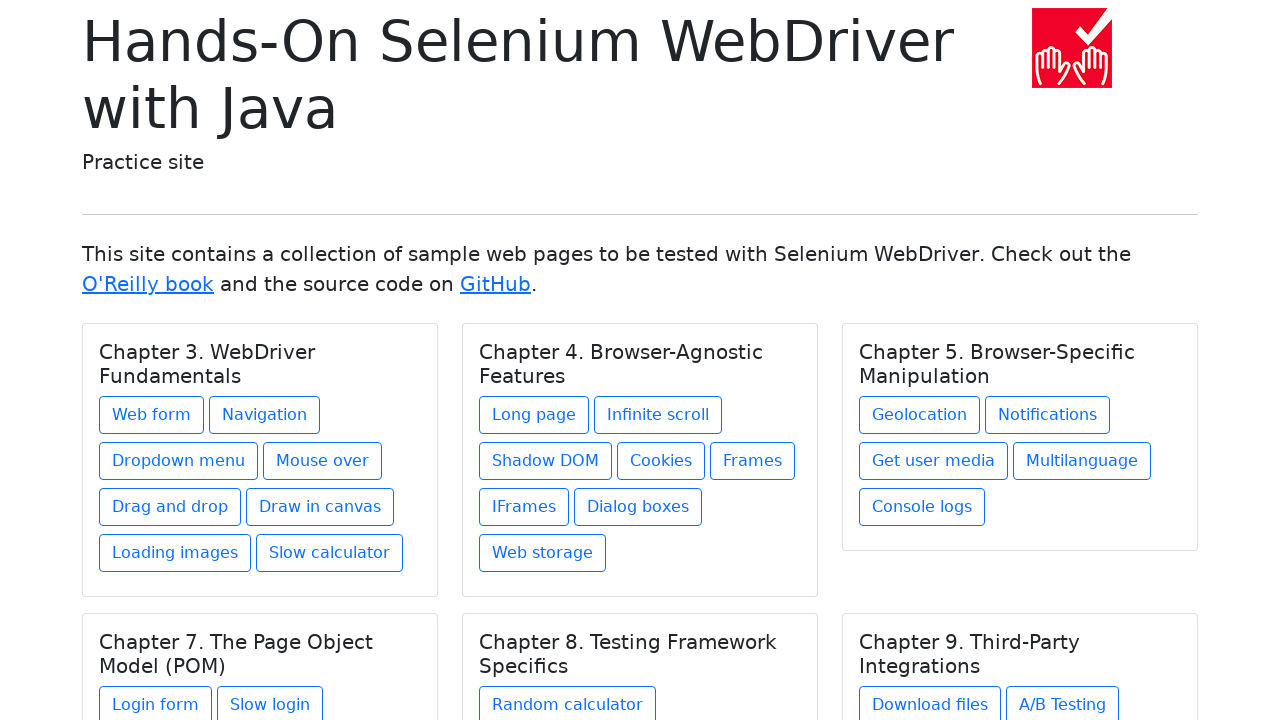

Retrieved 8 links from chapter 1
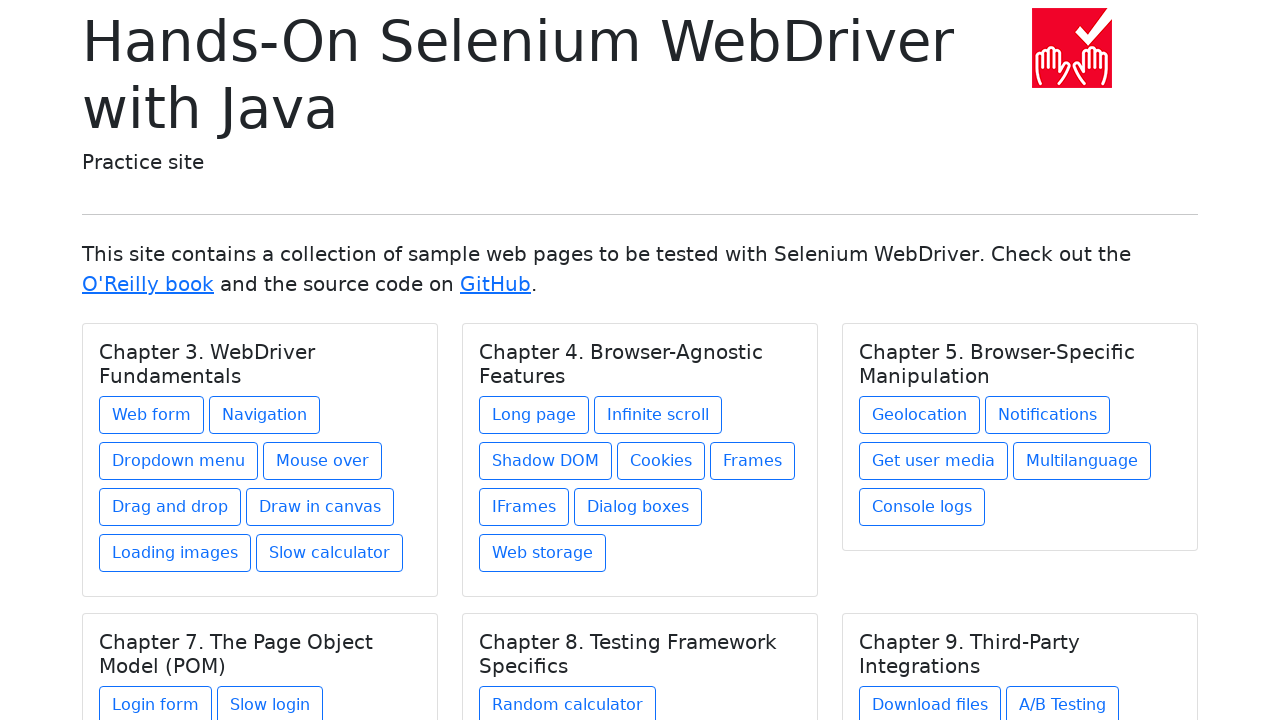

Retrieved link 1 from chapter 1
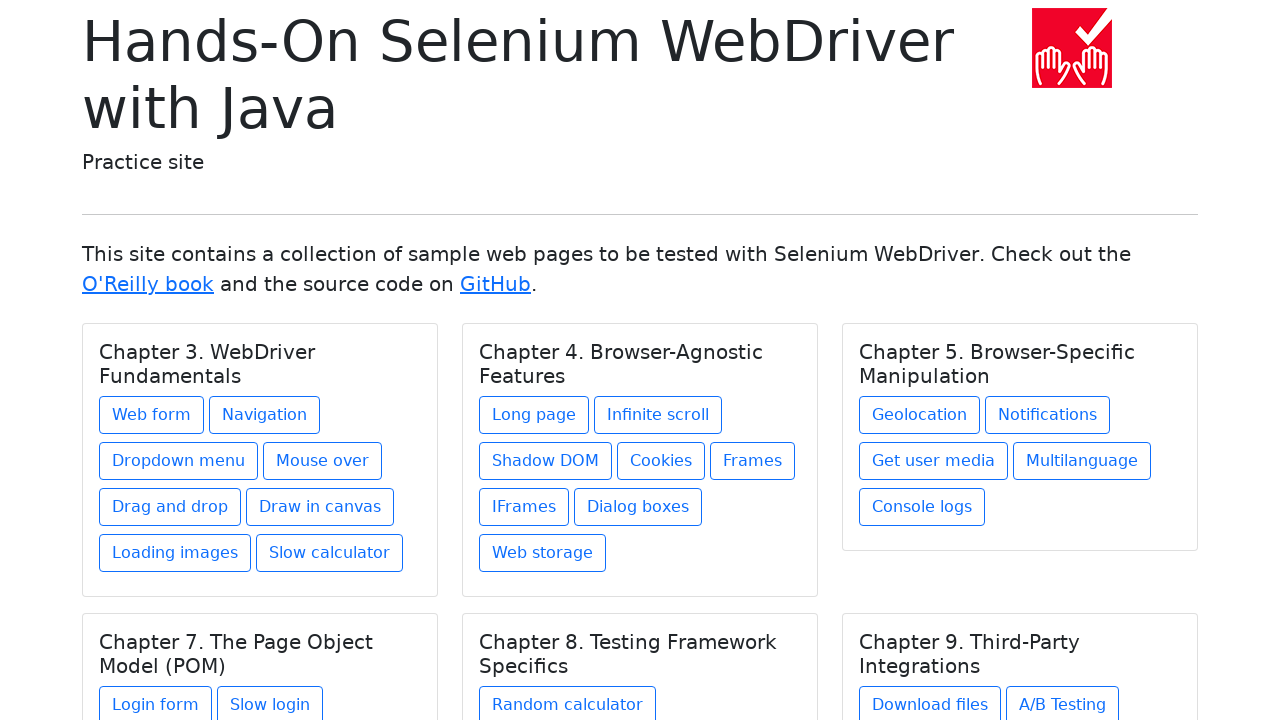

Clicked link 1 from chapter 1 at (152, 415) on h5.card-title >> nth=0 >> xpath=./../a >> nth=0
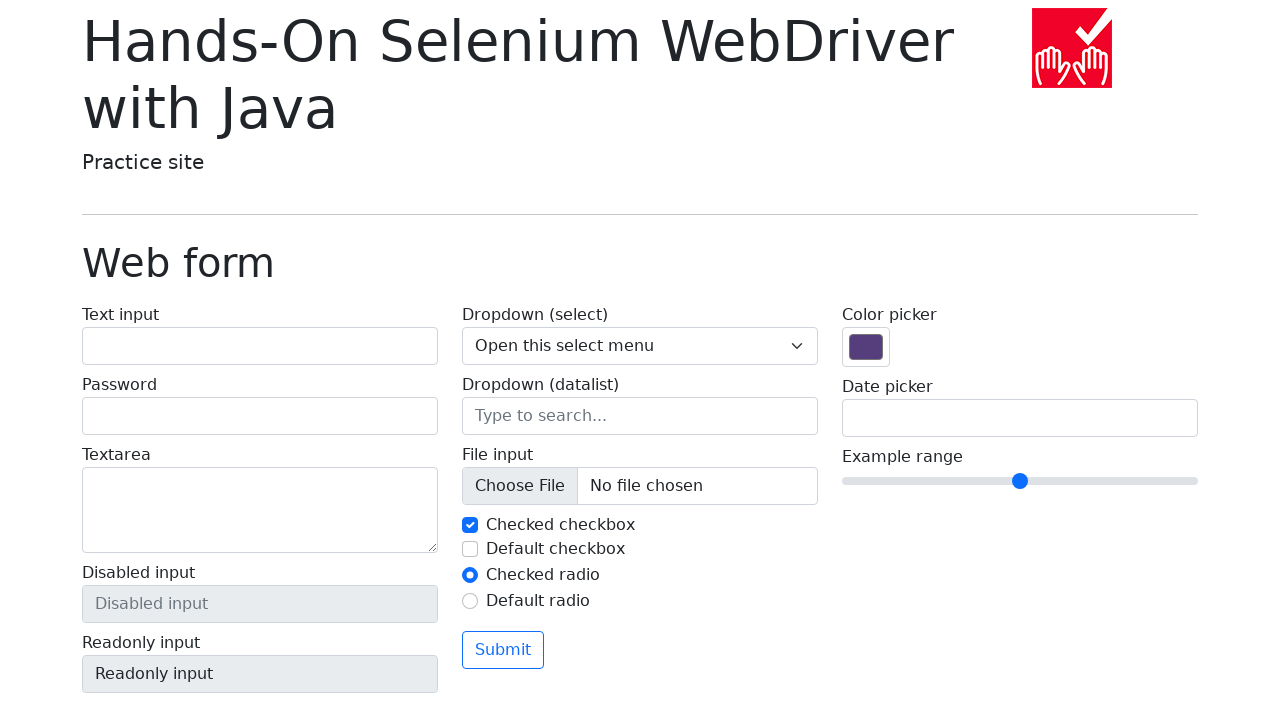

Navigated back to main page
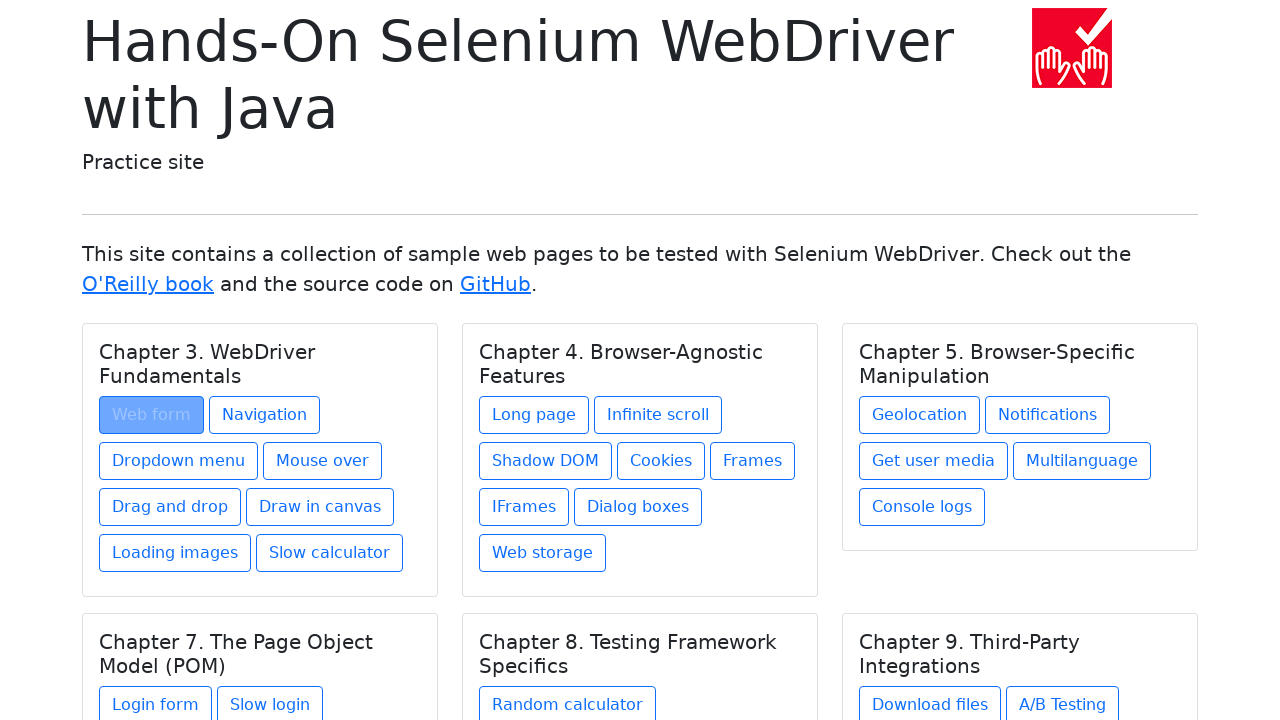

Retrieved link 2 from chapter 1
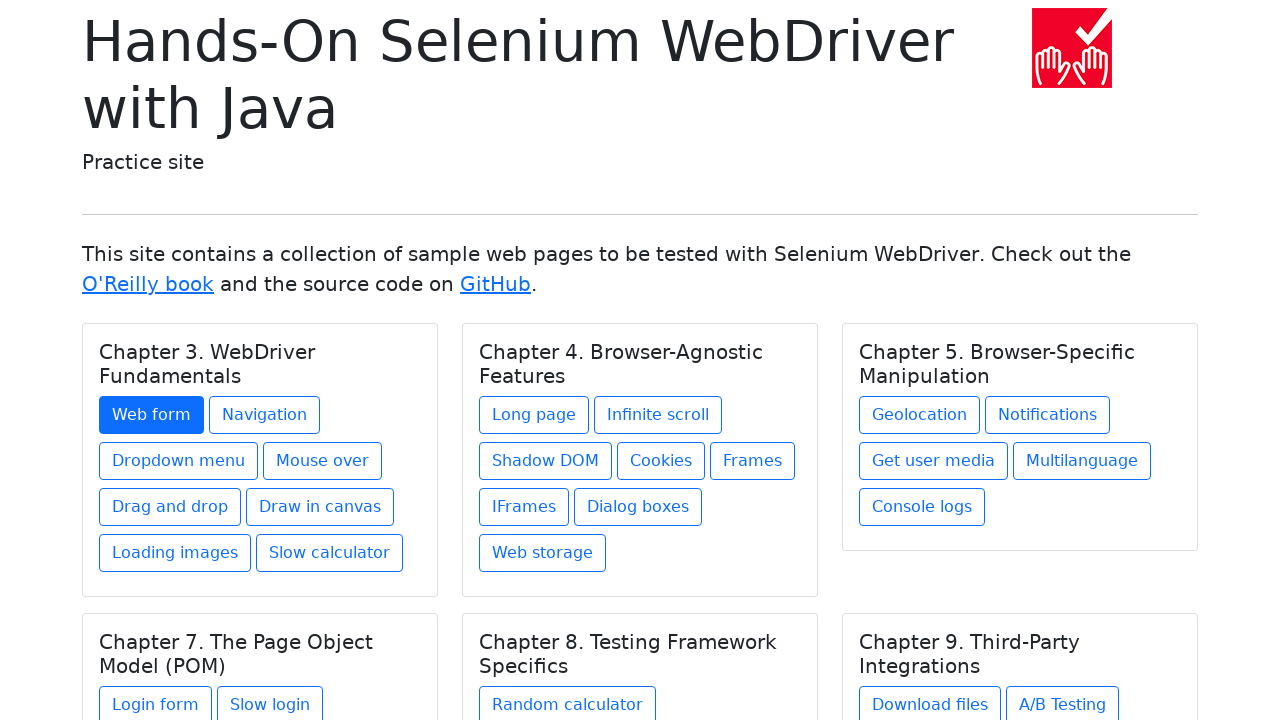

Clicked link 2 from chapter 1 at (264, 415) on h5.card-title >> nth=0 >> xpath=./../a >> nth=1
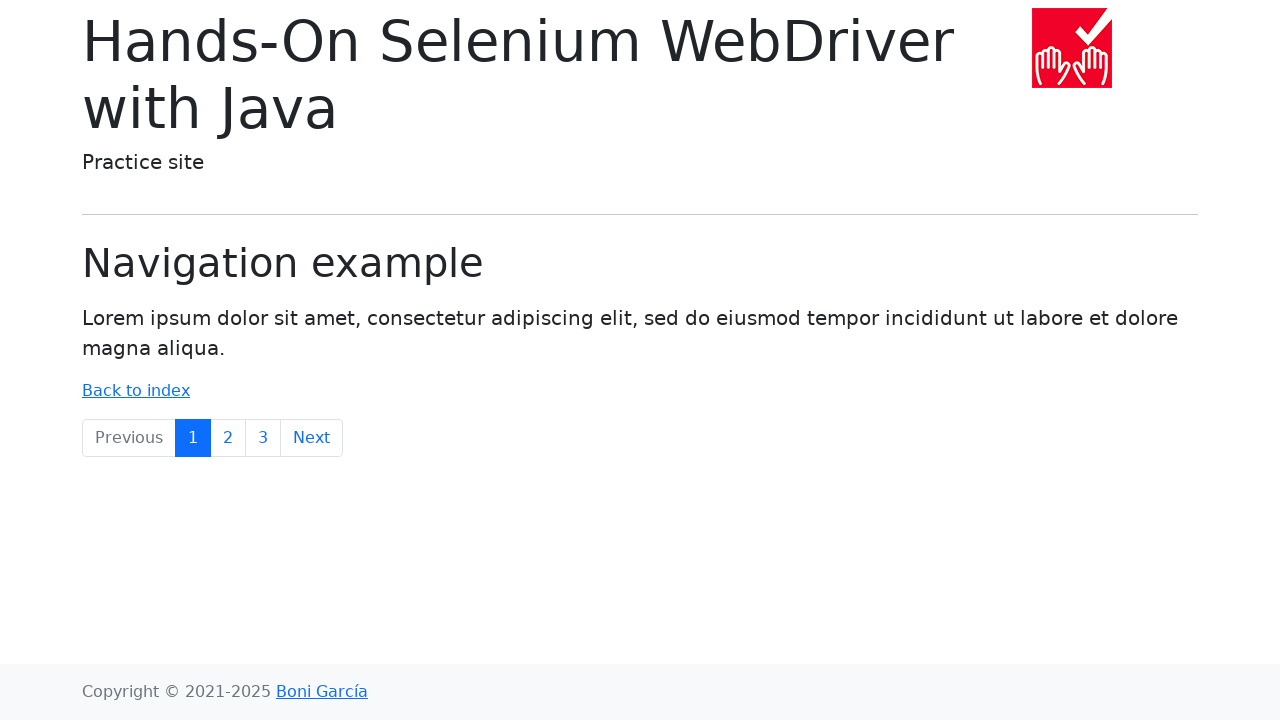

Navigated back to main page
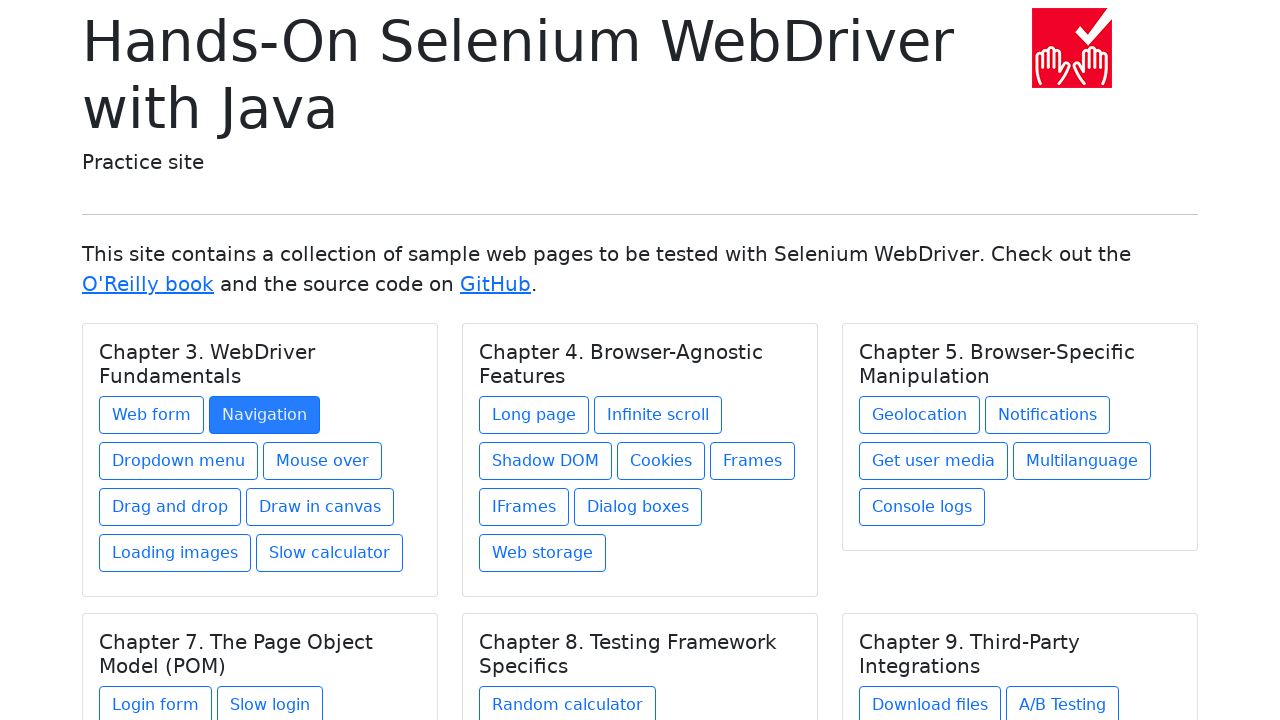

Retrieved link 3 from chapter 1
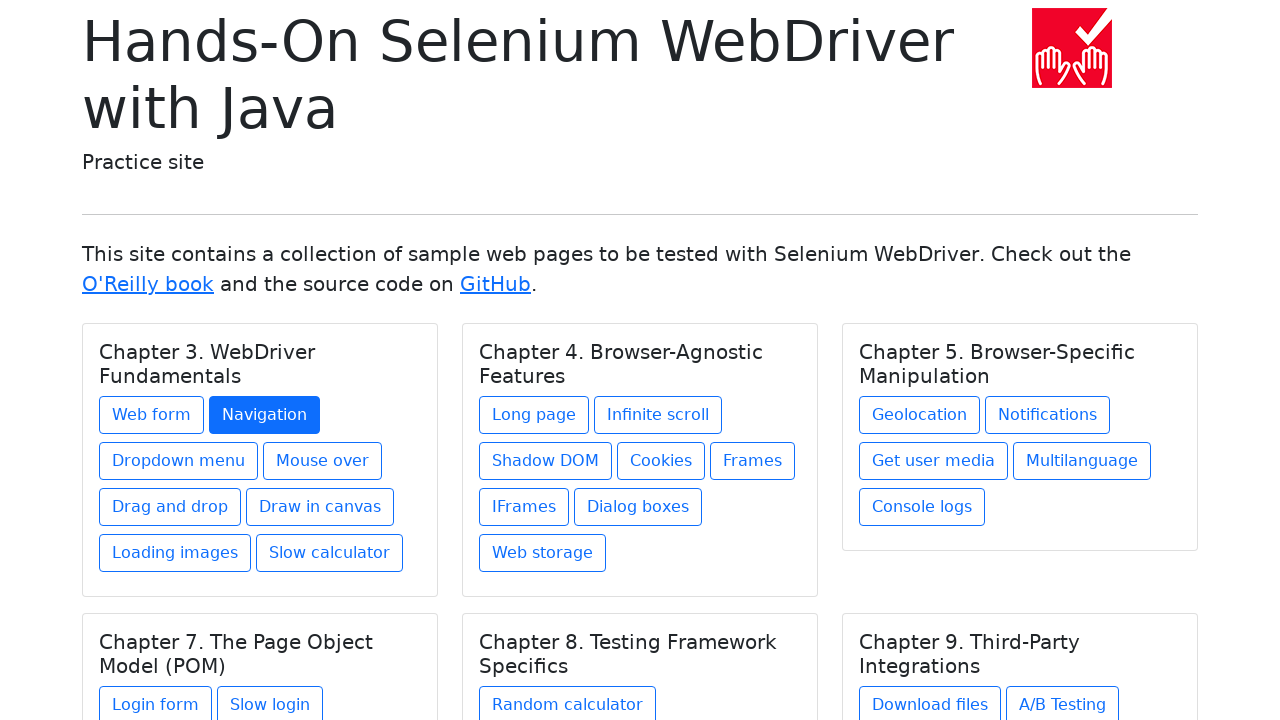

Clicked link 3 from chapter 1 at (178, 461) on h5.card-title >> nth=0 >> xpath=./../a >> nth=2
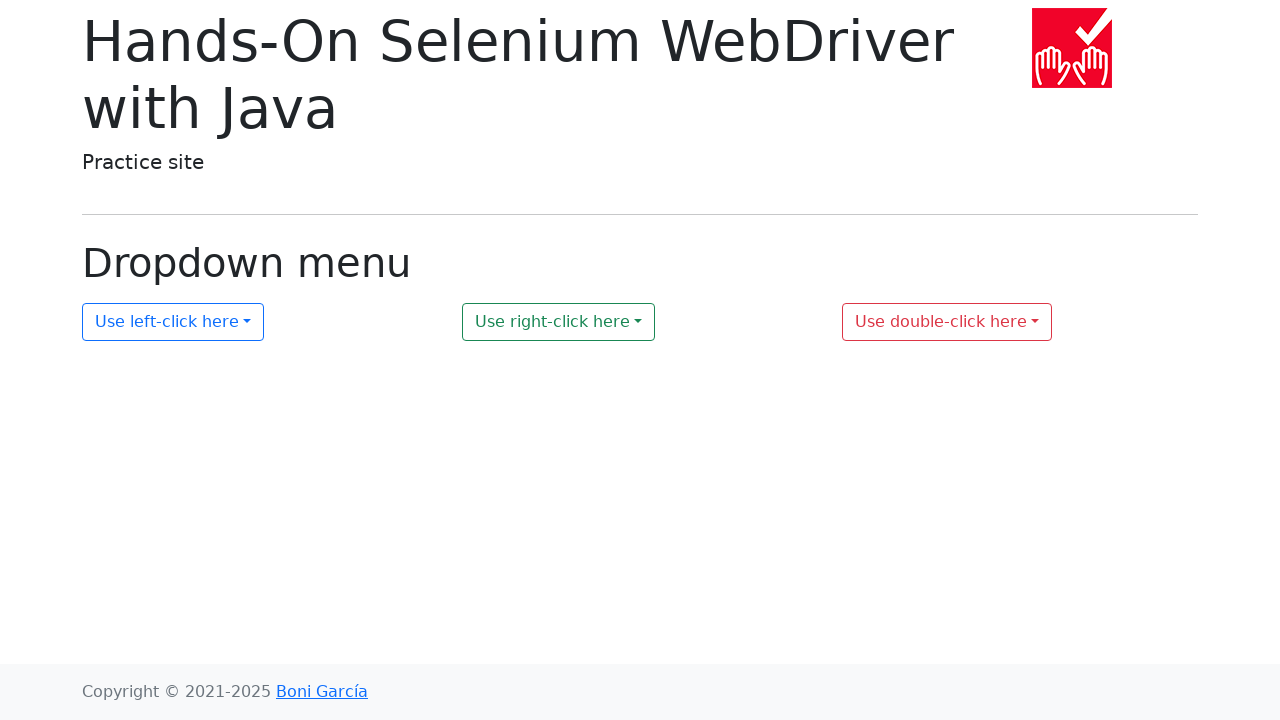

Navigated back to main page
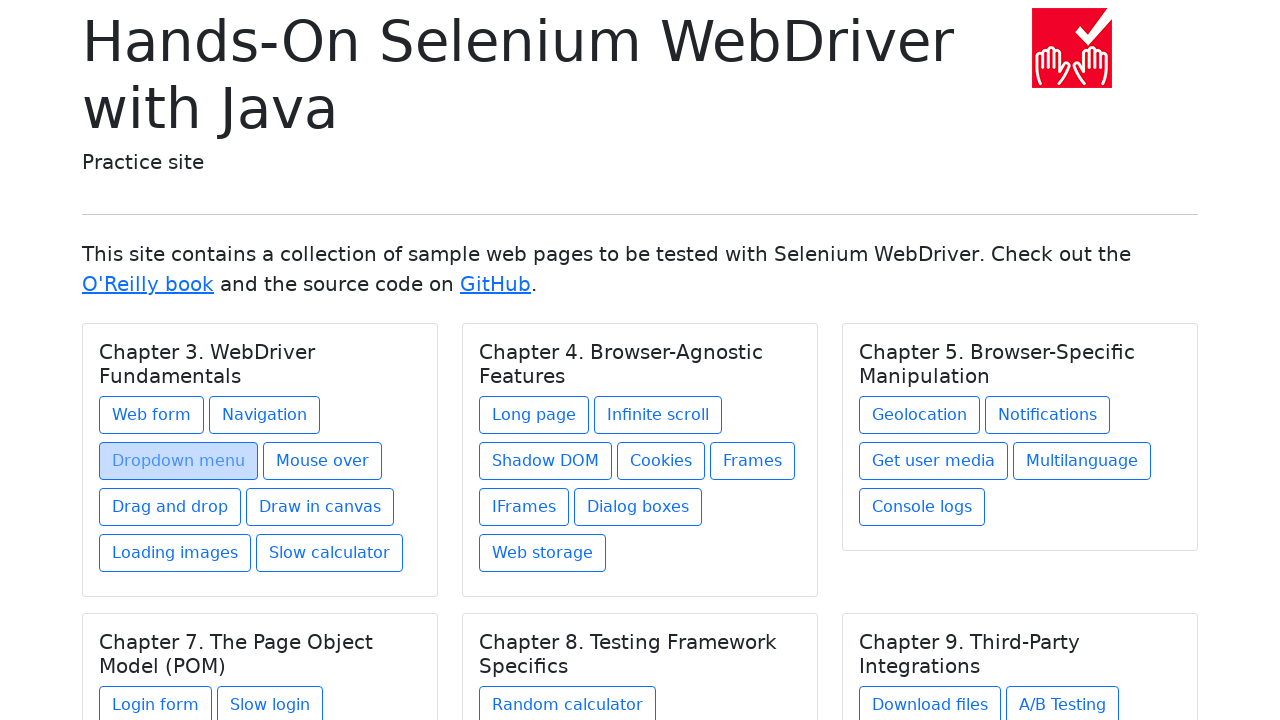

Retrieved link 4 from chapter 1
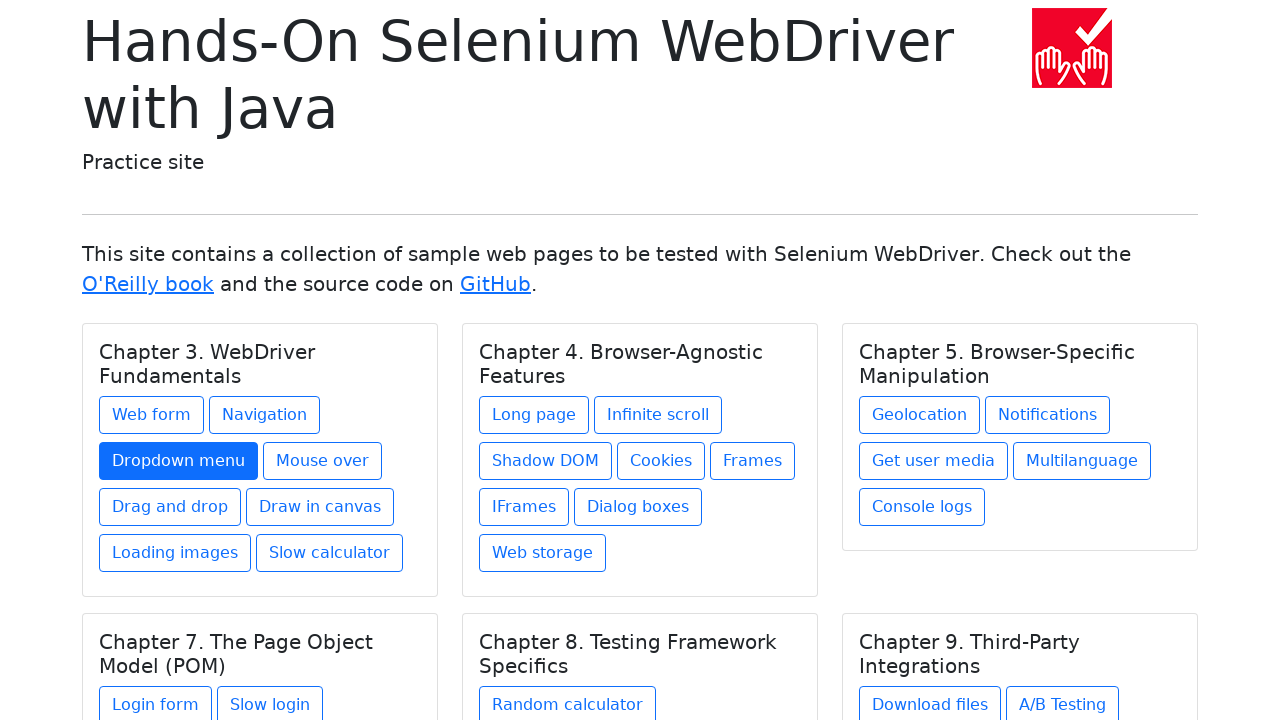

Clicked link 4 from chapter 1 at (322, 461) on h5.card-title >> nth=0 >> xpath=./../a >> nth=3
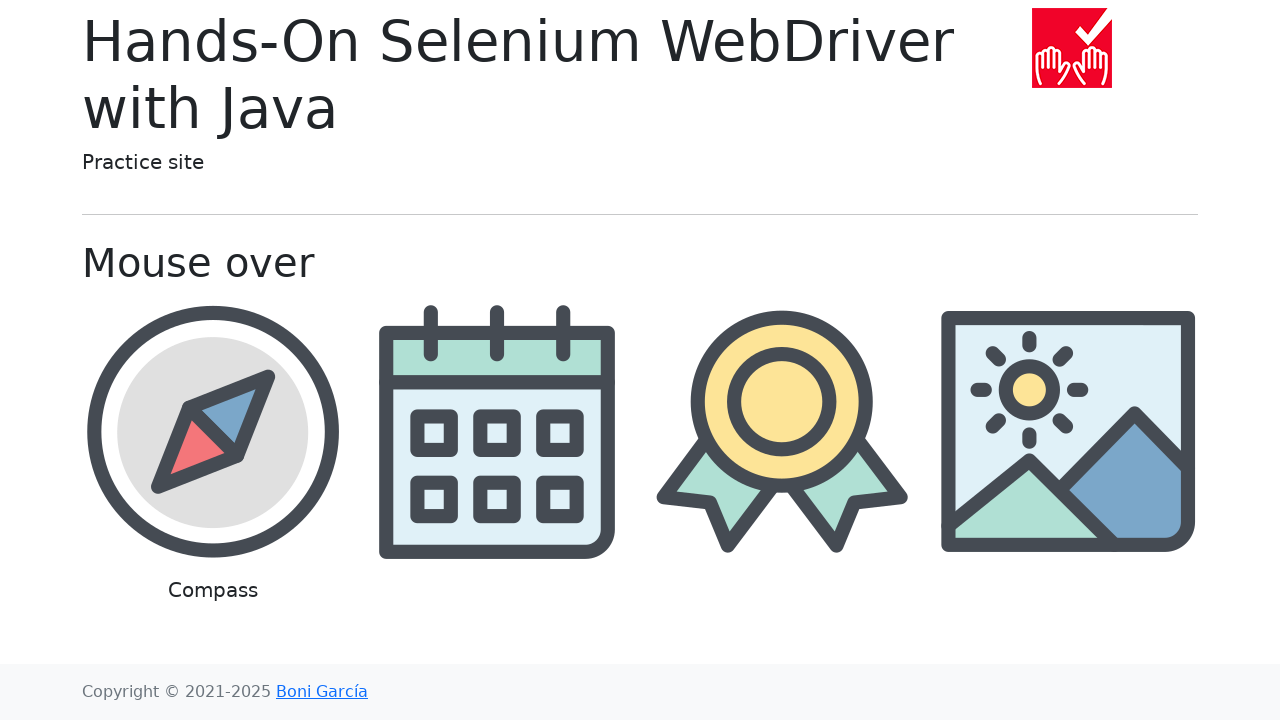

Navigated back to main page
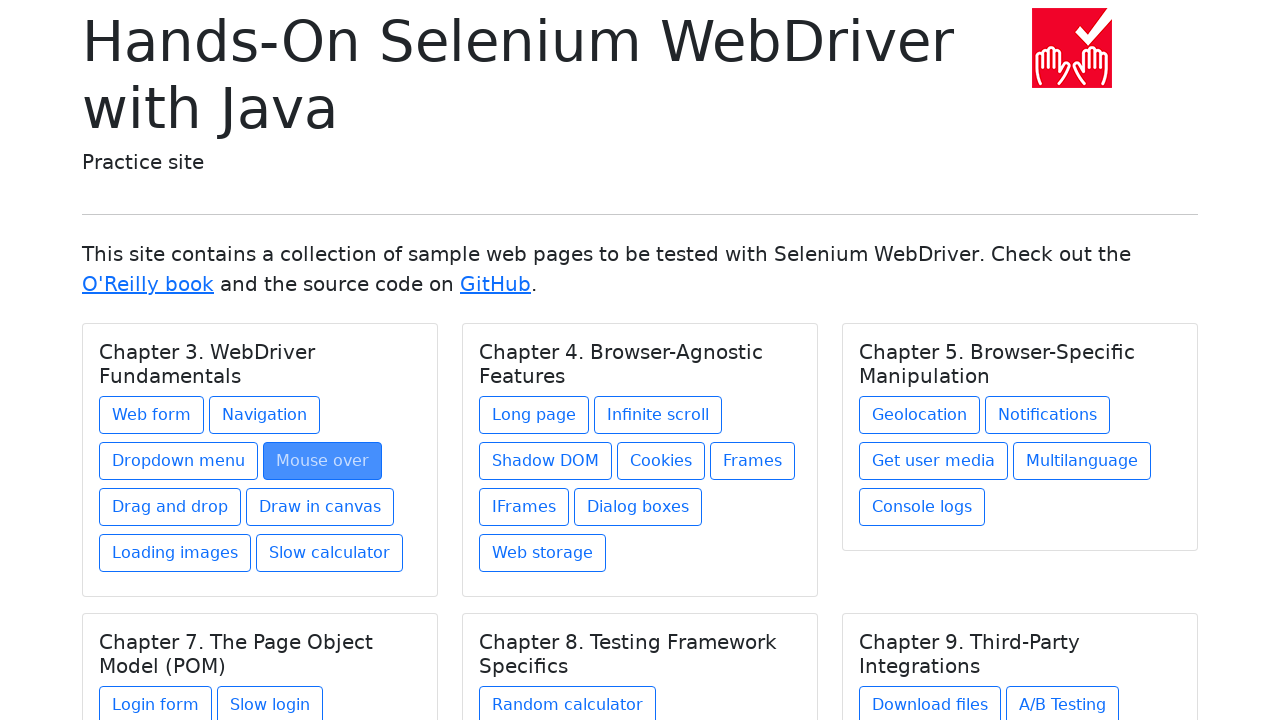

Retrieved link 5 from chapter 1
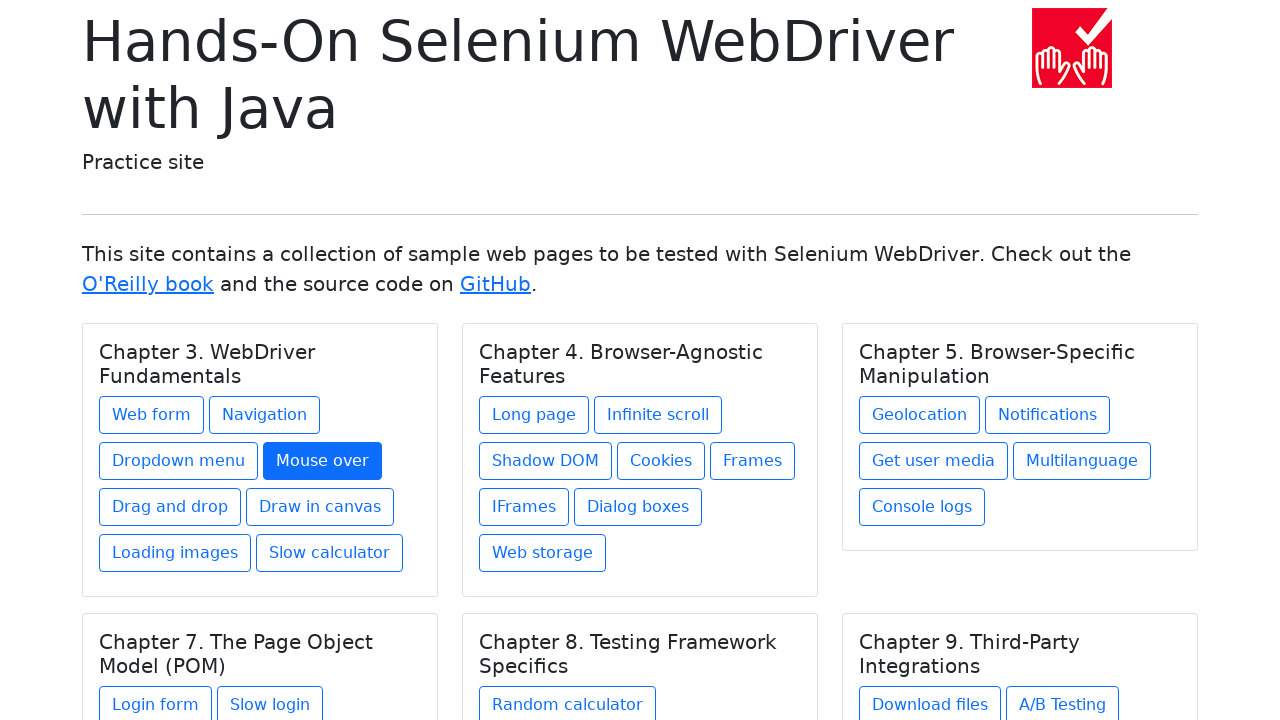

Clicked link 5 from chapter 1 at (170, 507) on h5.card-title >> nth=0 >> xpath=./../a >> nth=4
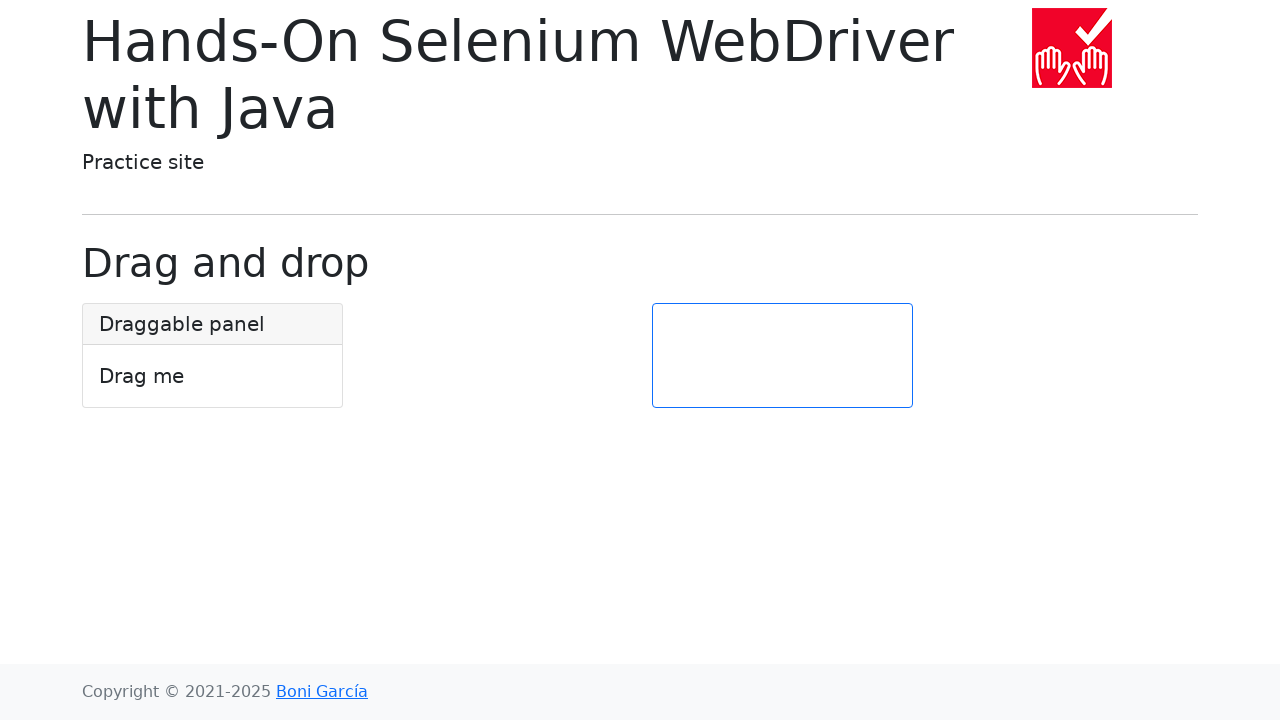

Navigated back to main page
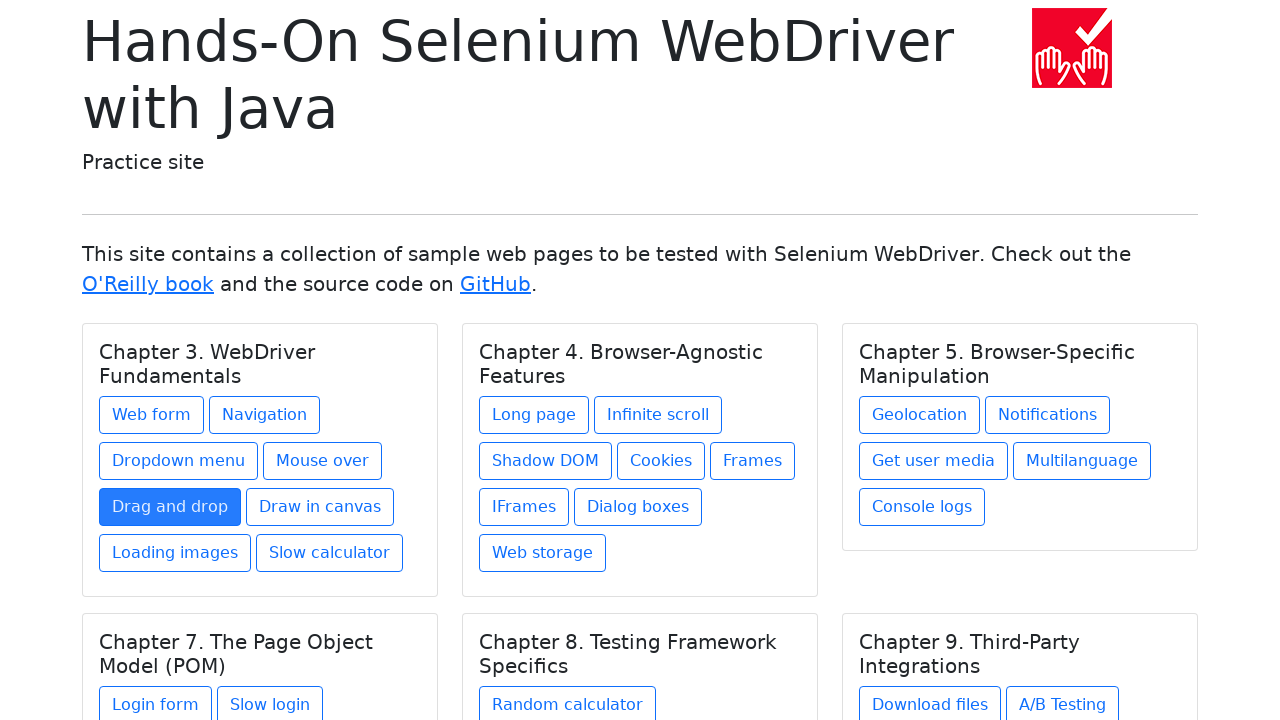

Retrieved link 6 from chapter 1
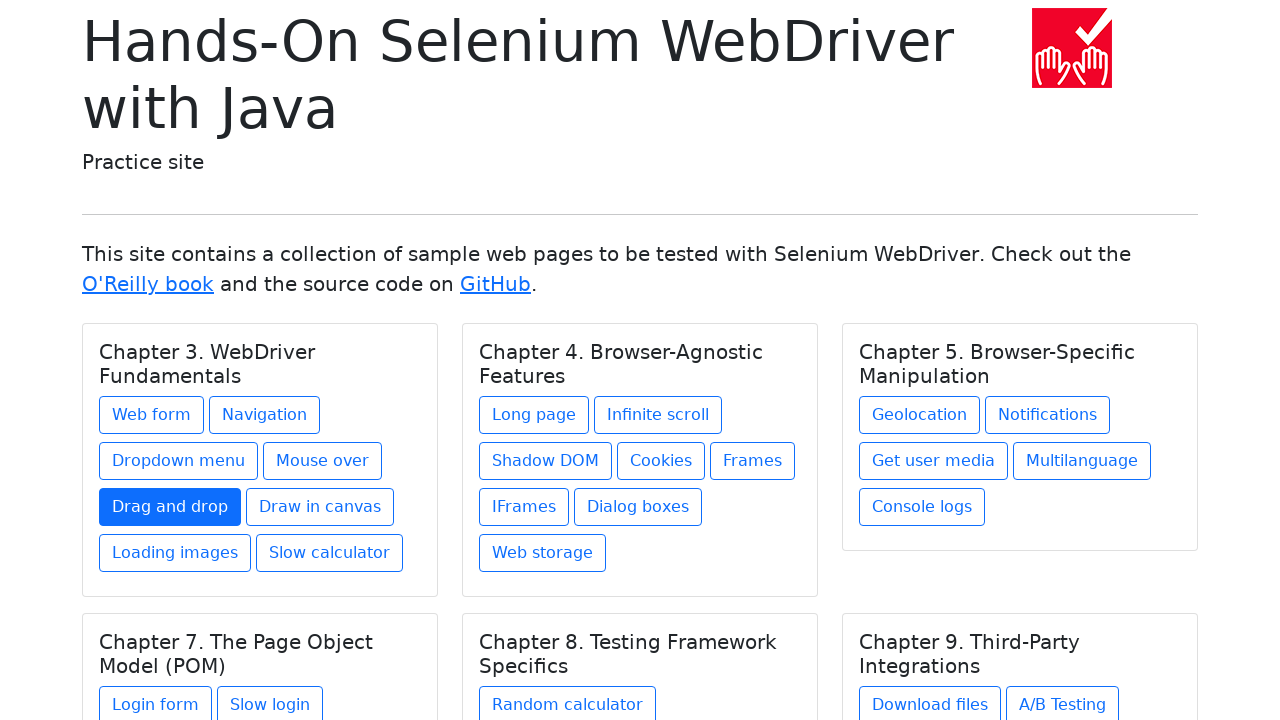

Clicked link 6 from chapter 1 at (320, 507) on h5.card-title >> nth=0 >> xpath=./../a >> nth=5
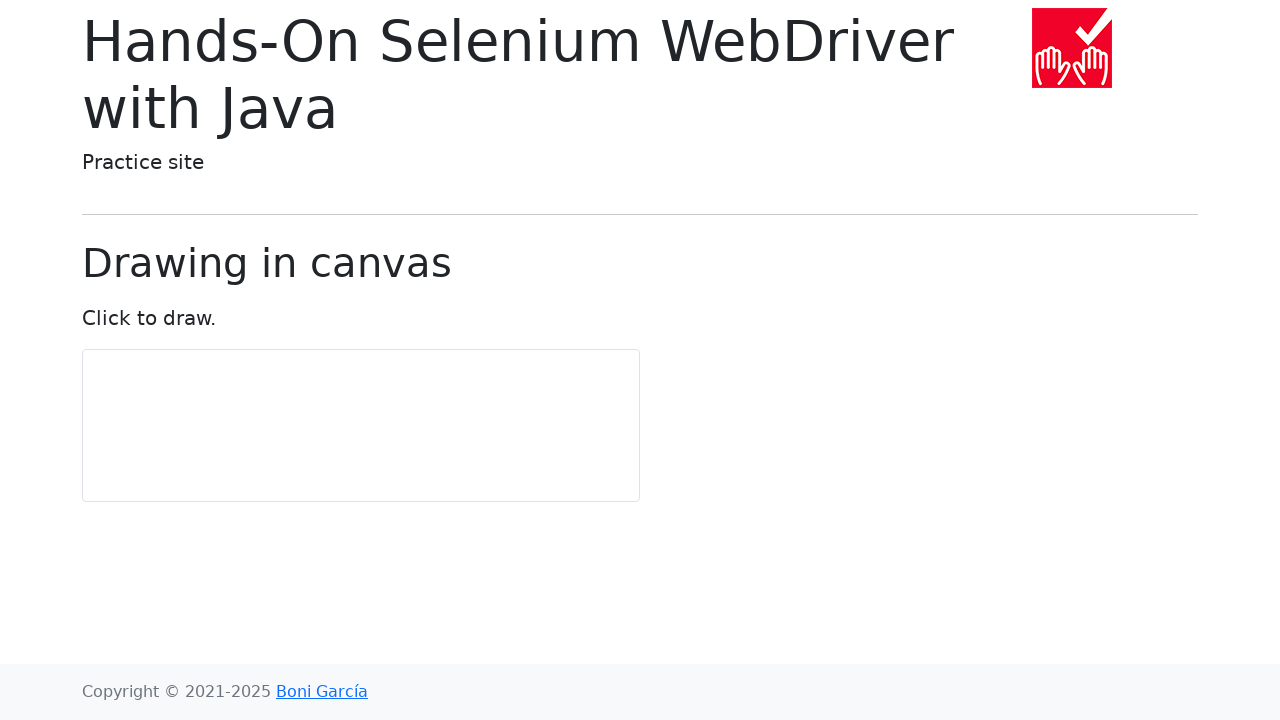

Navigated back to main page
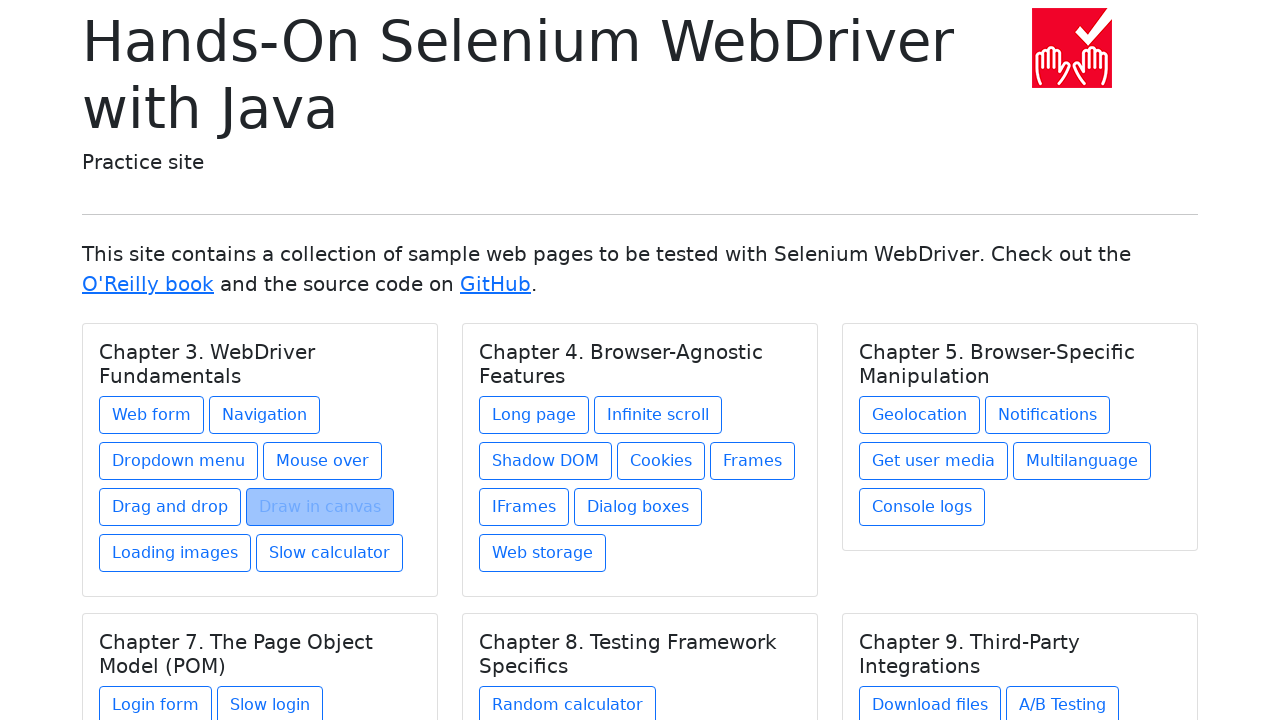

Retrieved link 7 from chapter 1
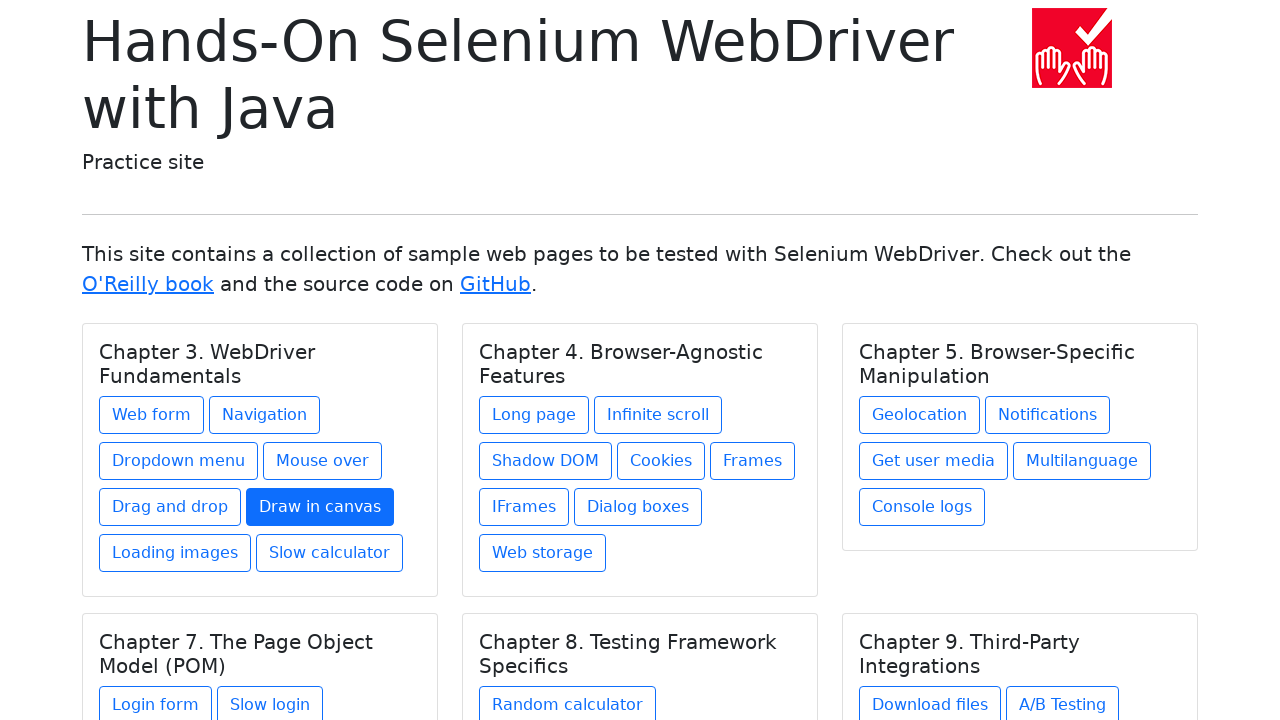

Clicked link 7 from chapter 1 at (175, 553) on h5.card-title >> nth=0 >> xpath=./../a >> nth=6
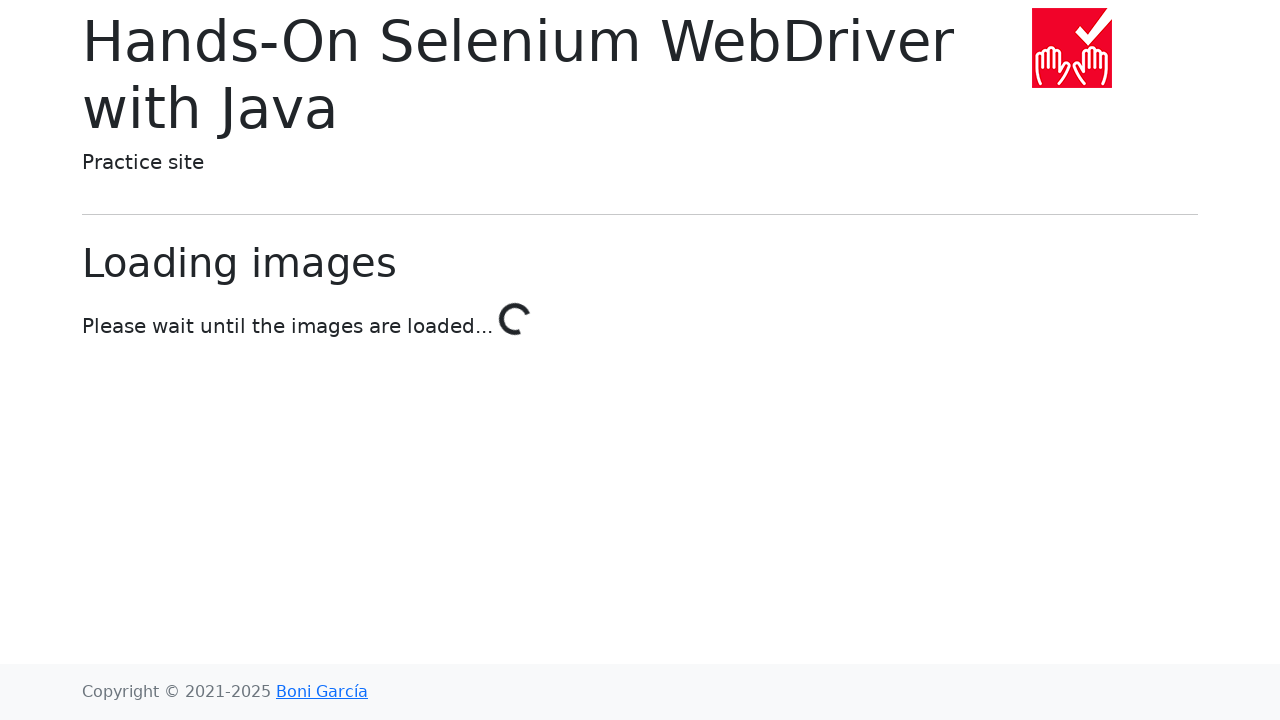

Navigated back to main page
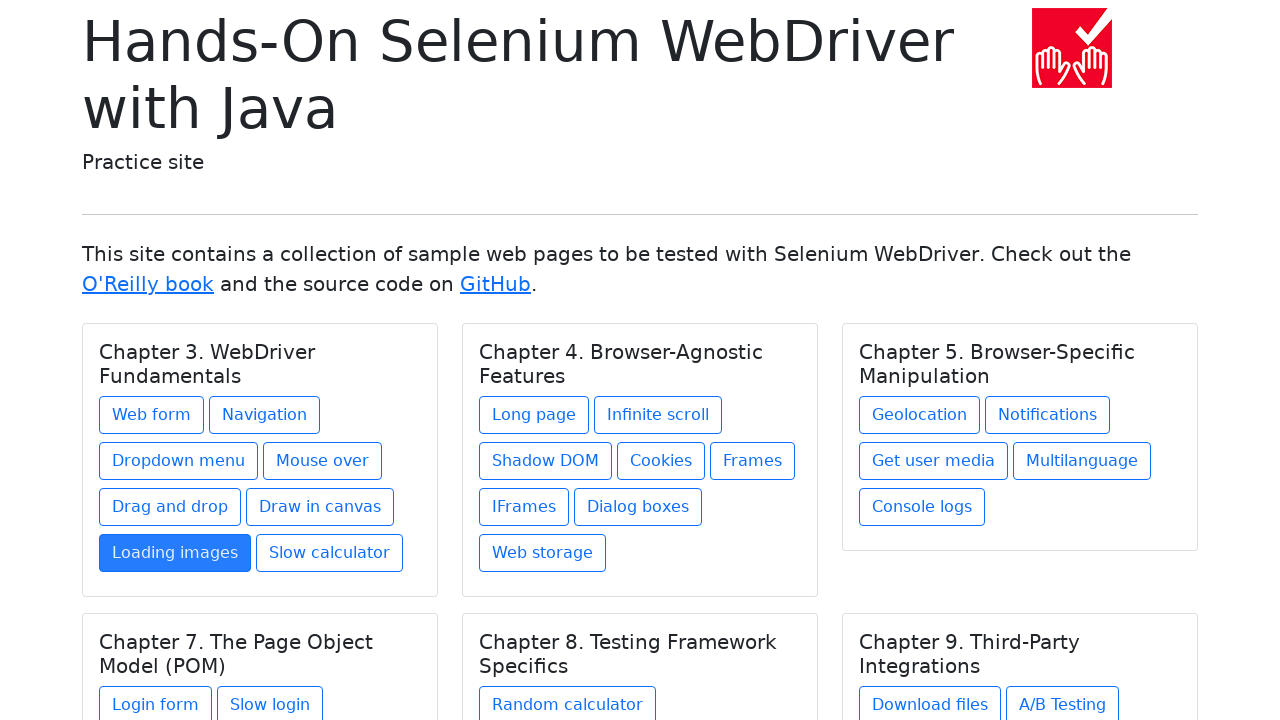

Retrieved link 8 from chapter 1
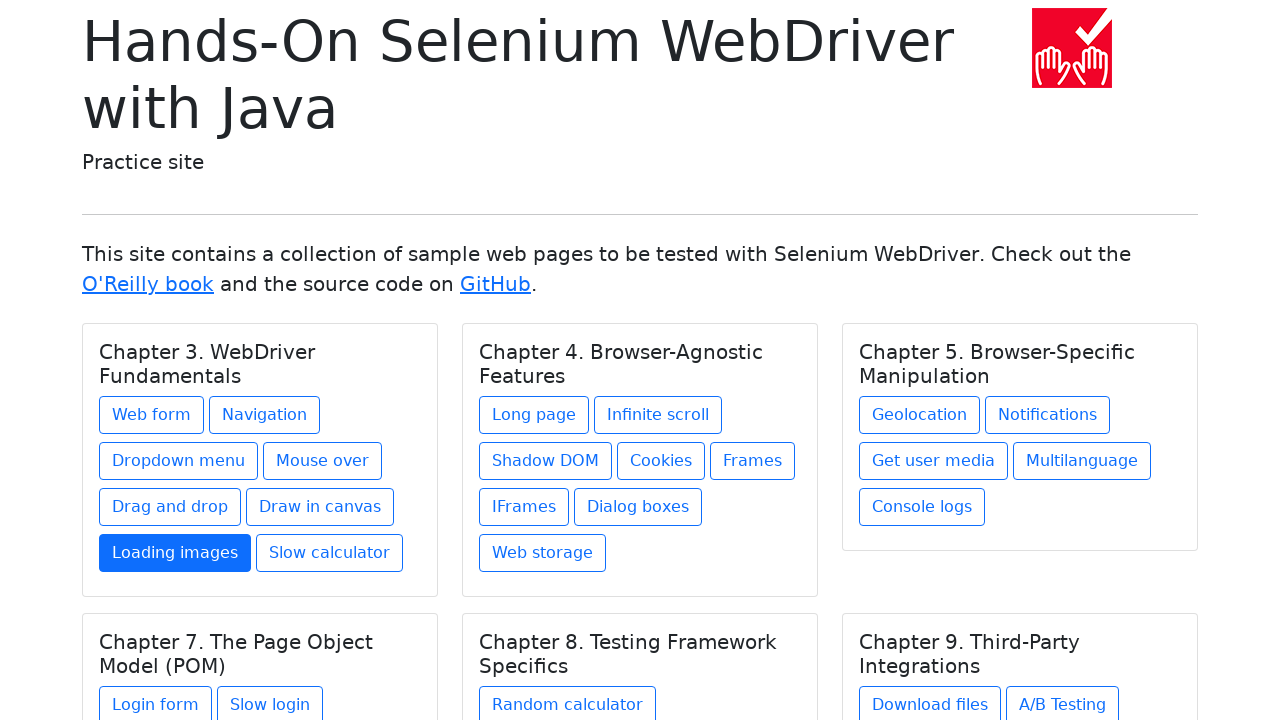

Clicked link 8 from chapter 1 at (330, 553) on h5.card-title >> nth=0 >> xpath=./../a >> nth=7
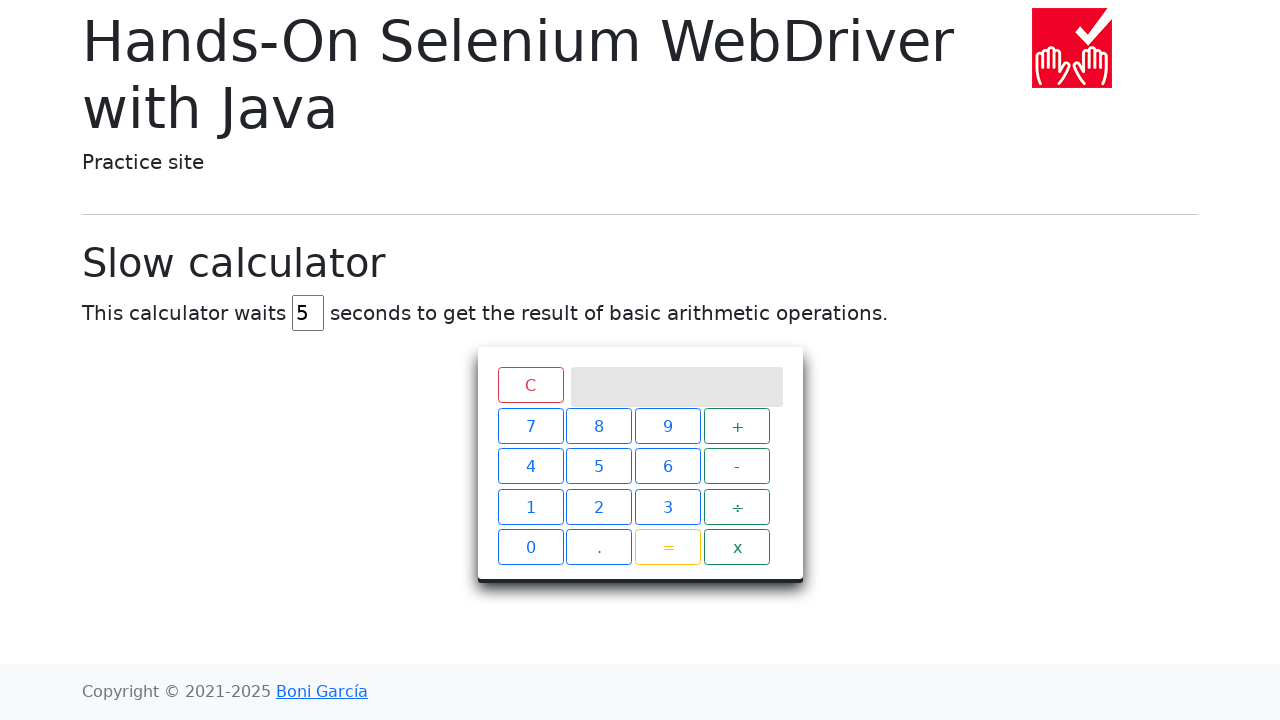

Navigated back to main page
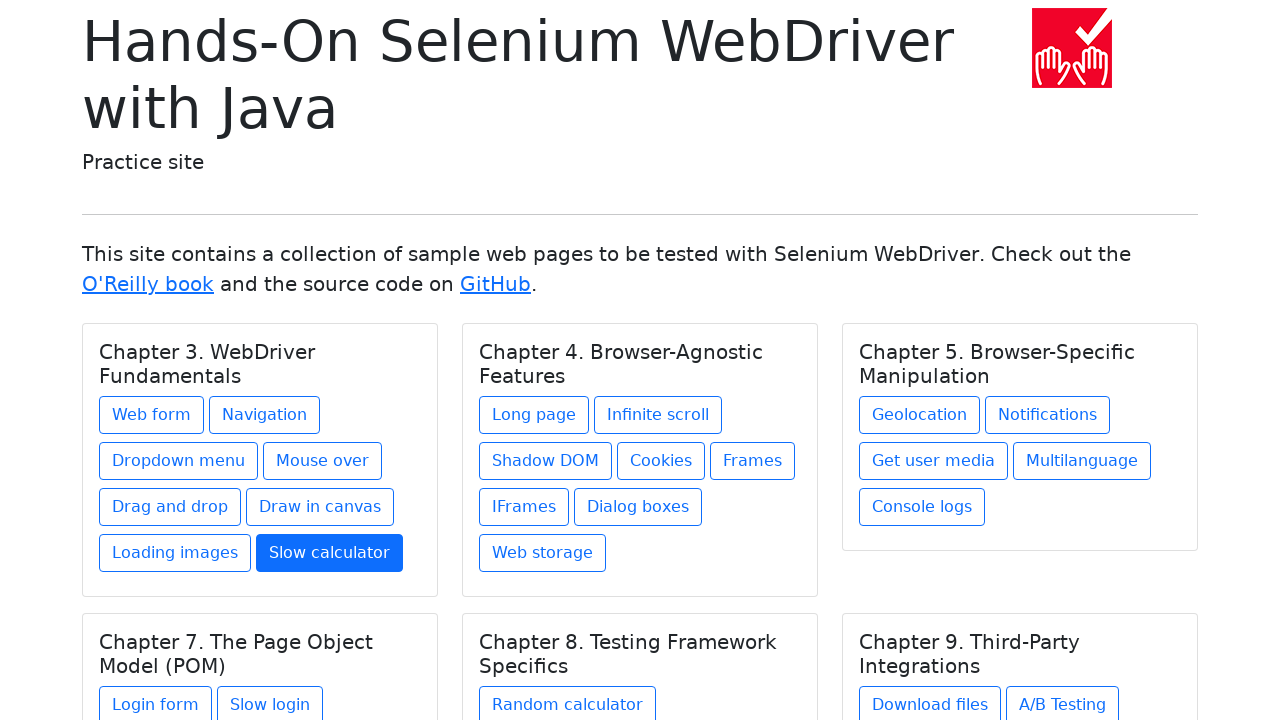

Retrieved chapter 2
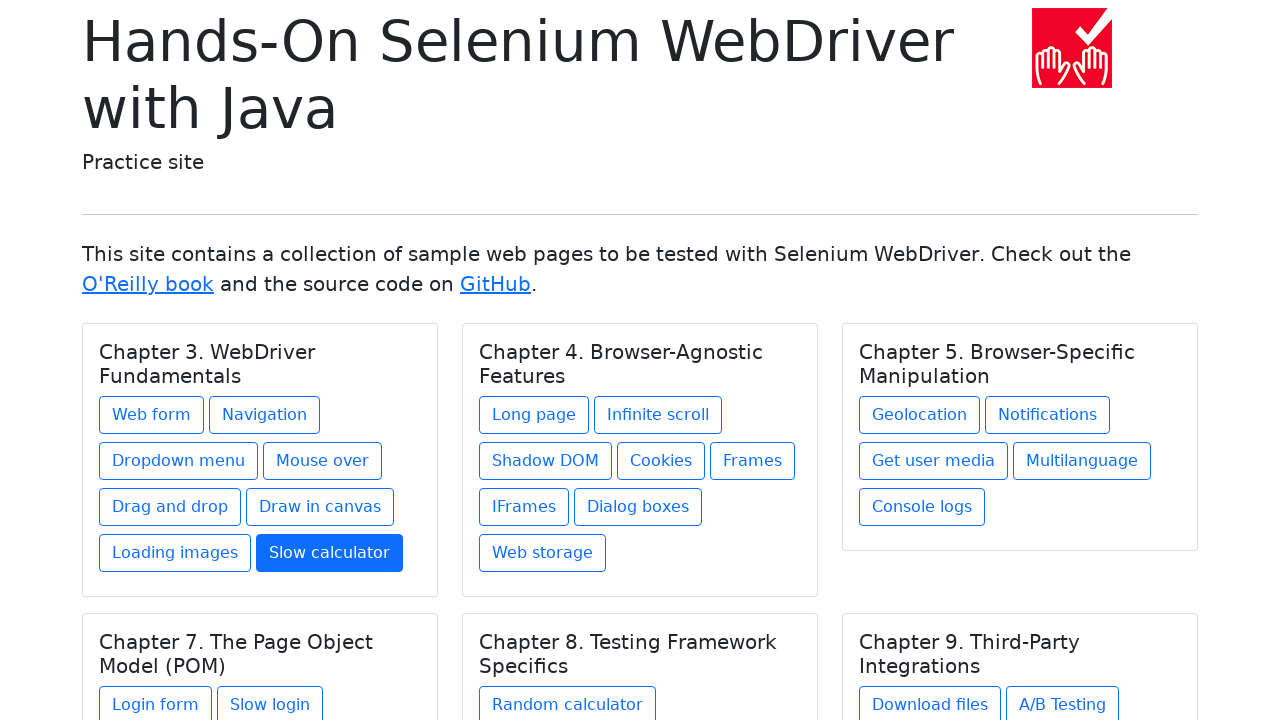

Got chapter text: Chapter 4. Browser-Agnostic Features
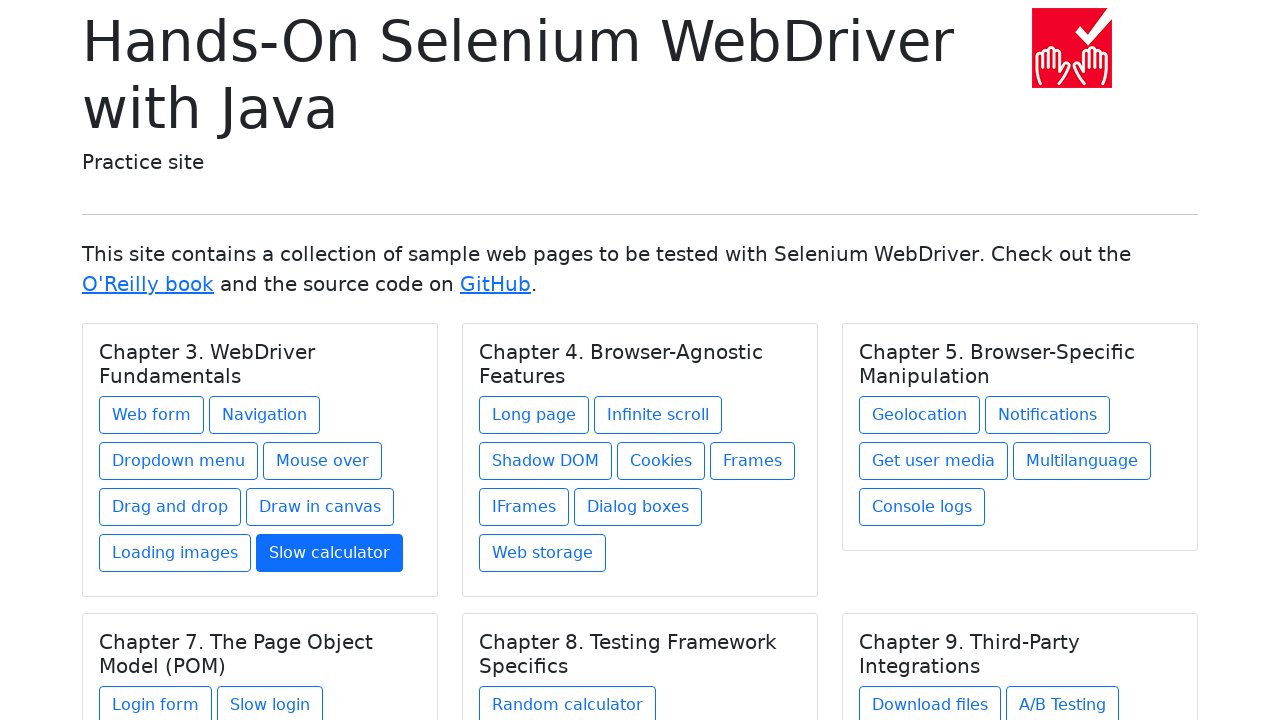

Retrieved 8 links from chapter 2
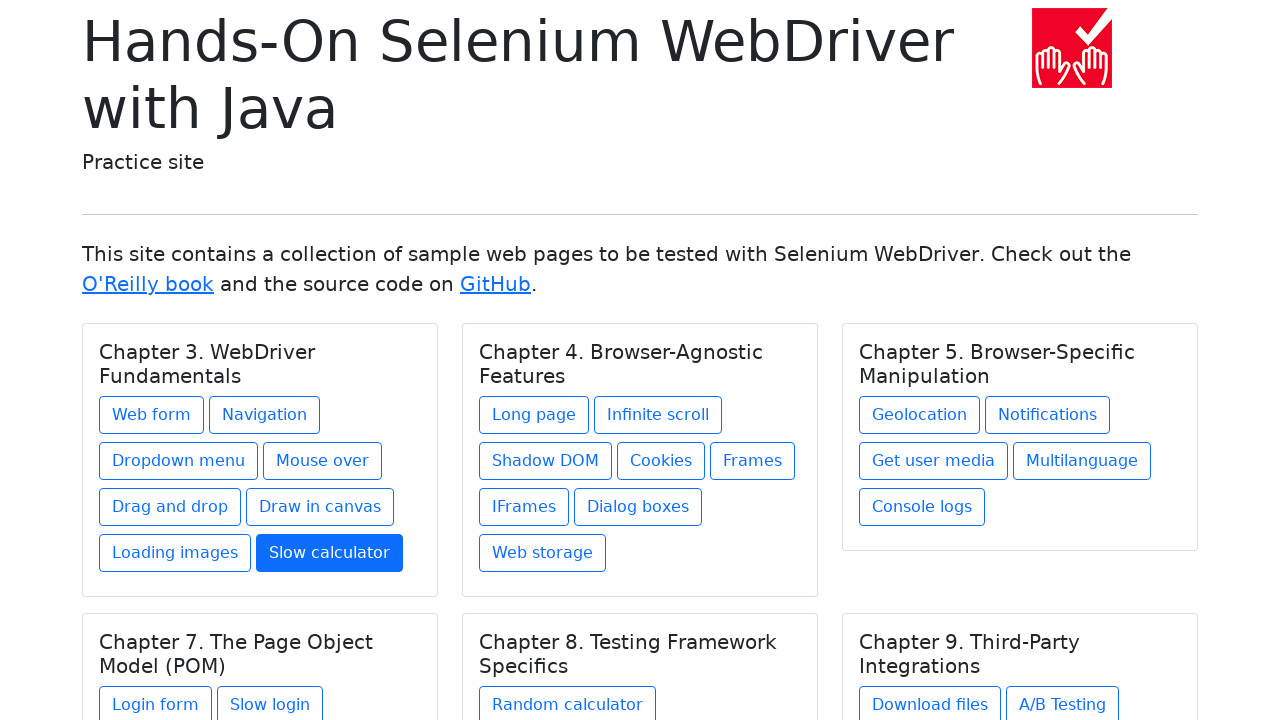

Retrieved link 1 from chapter 2
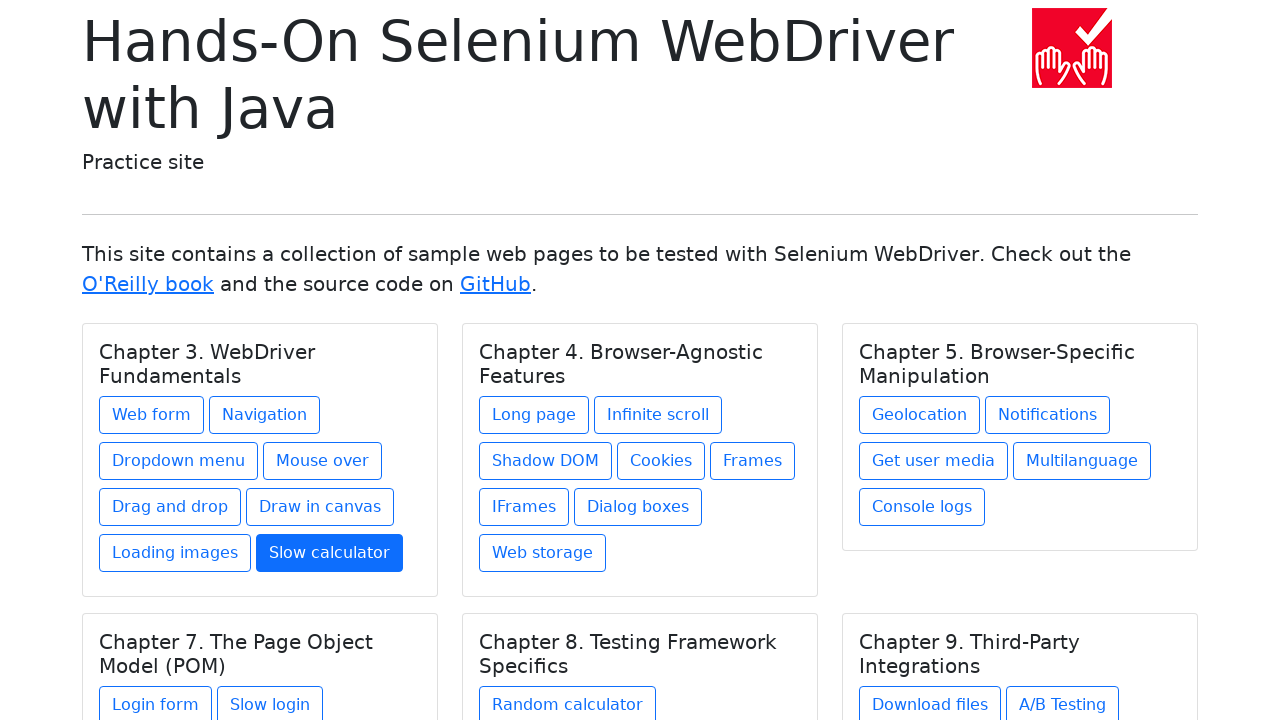

Clicked link 1 from chapter 2 at (534, 415) on h5.card-title >> nth=1 >> xpath=./../a >> nth=0
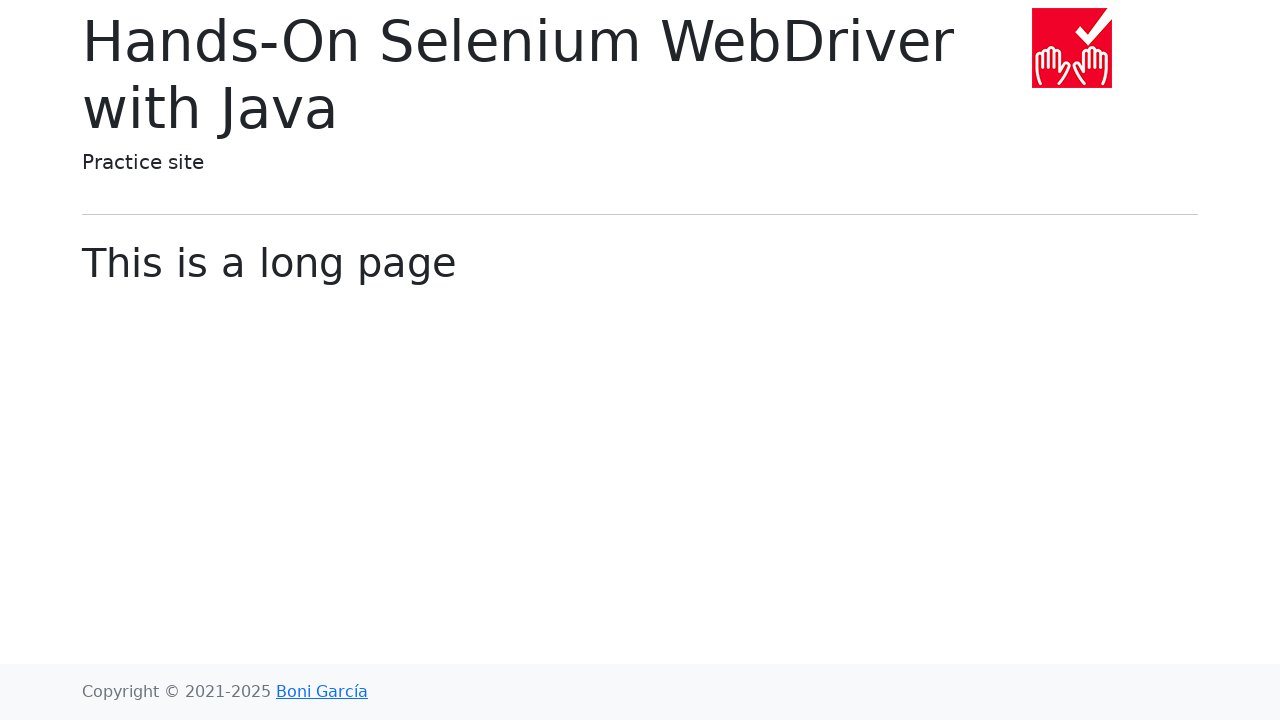

Navigated back to main page
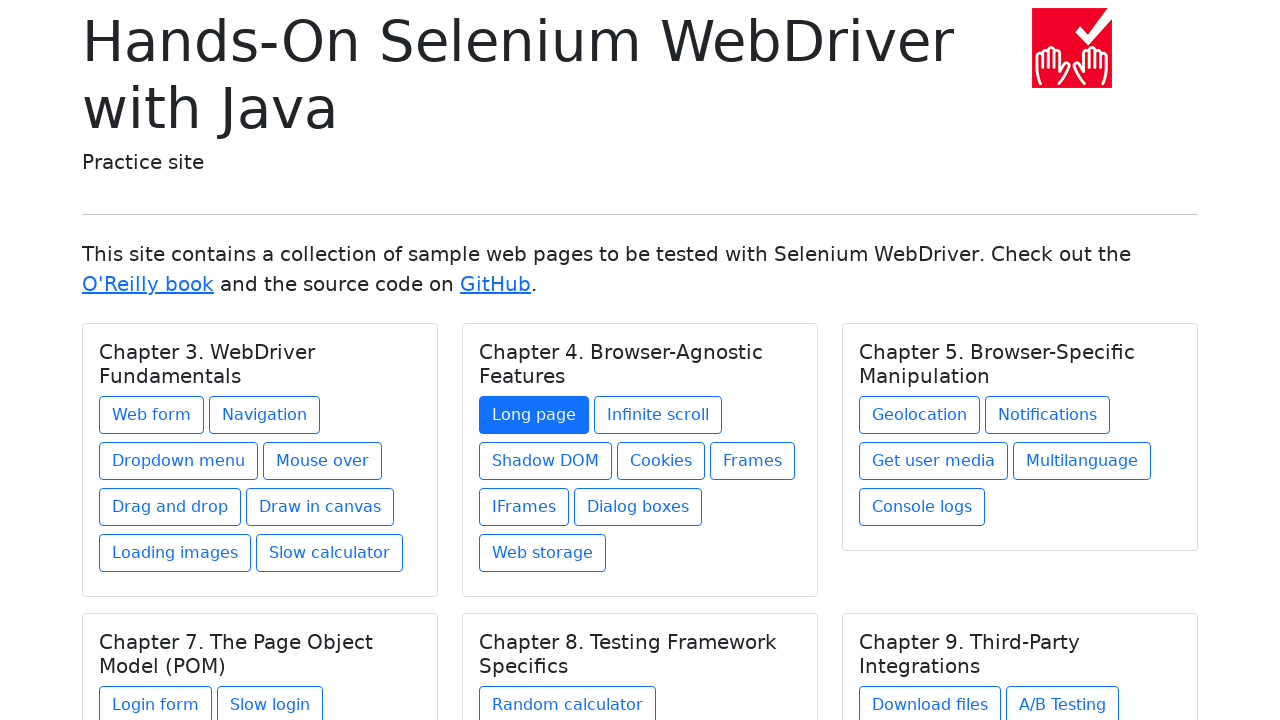

Retrieved link 2 from chapter 2
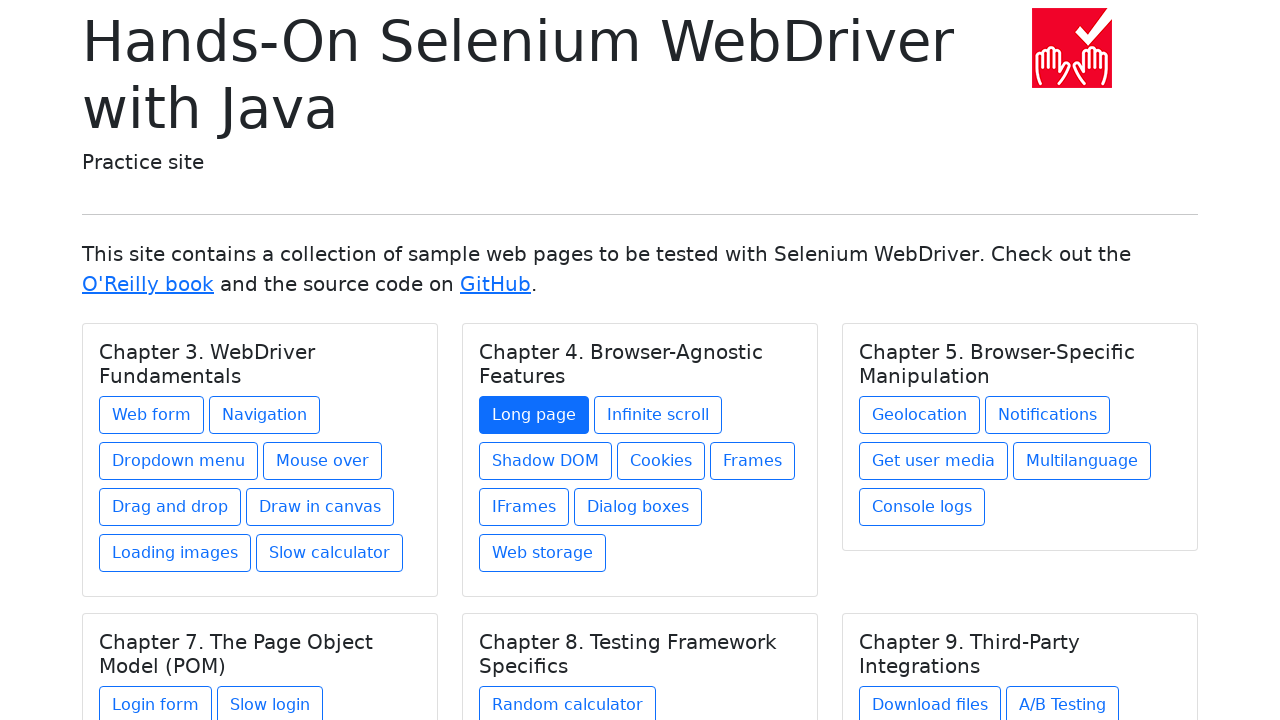

Clicked link 2 from chapter 2 at (658, 415) on h5.card-title >> nth=1 >> xpath=./../a >> nth=1
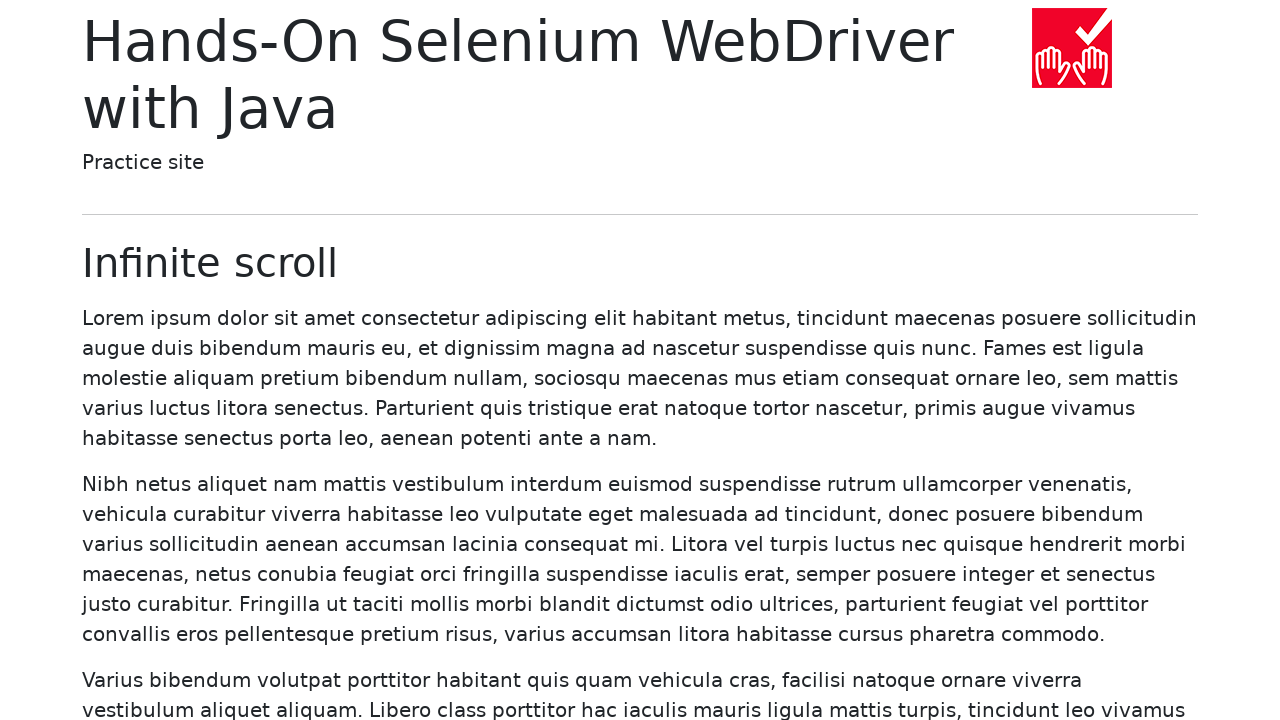

Navigated back to main page
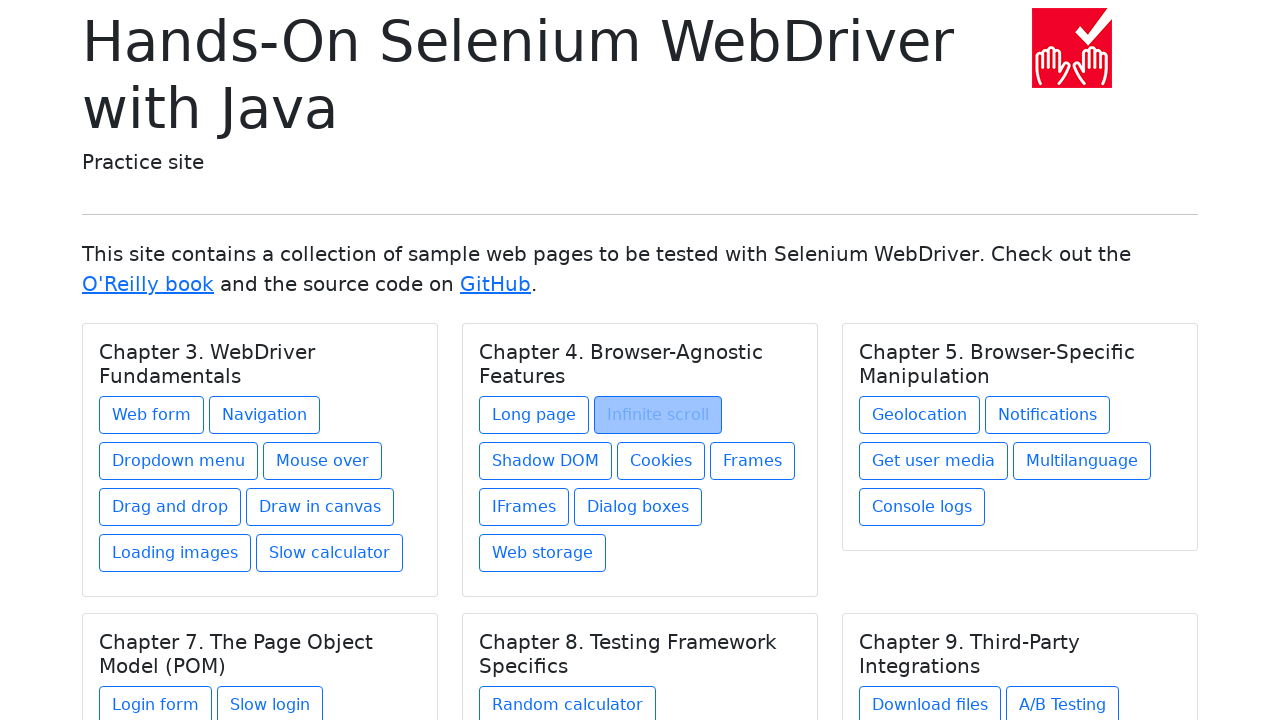

Retrieved link 3 from chapter 2
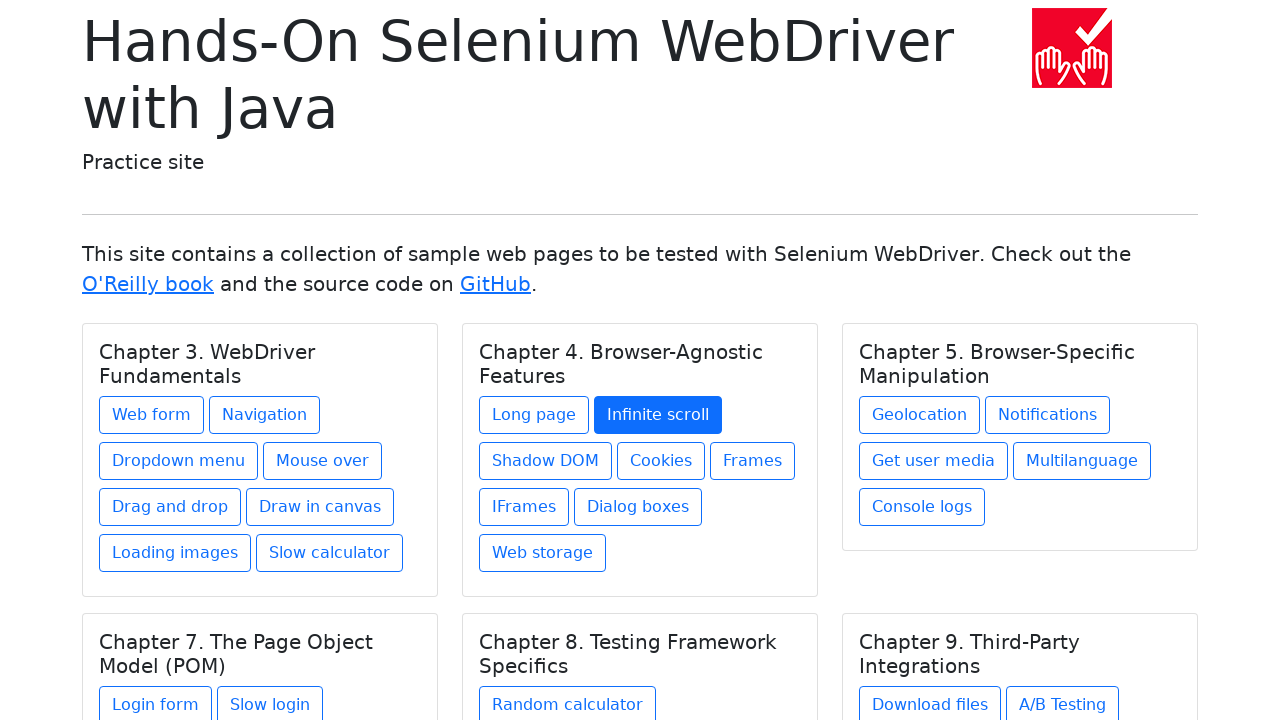

Clicked link 3 from chapter 2 at (546, 461) on h5.card-title >> nth=1 >> xpath=./../a >> nth=2
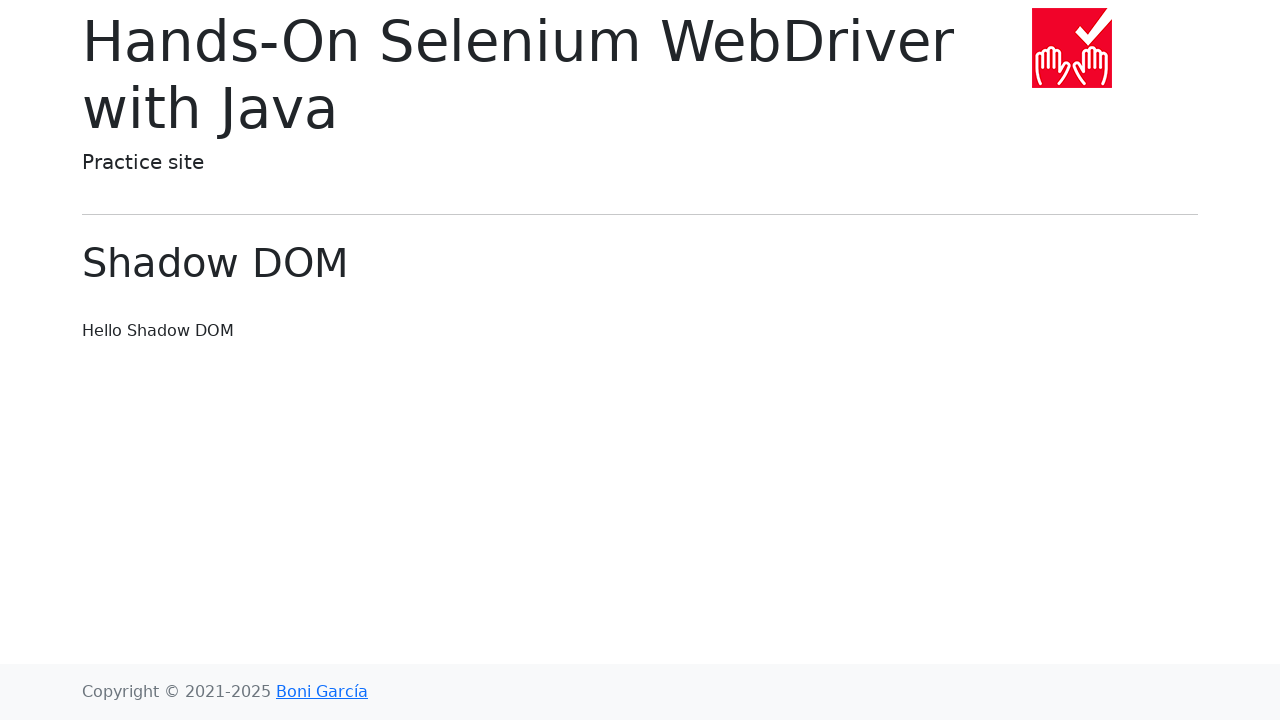

Navigated back to main page
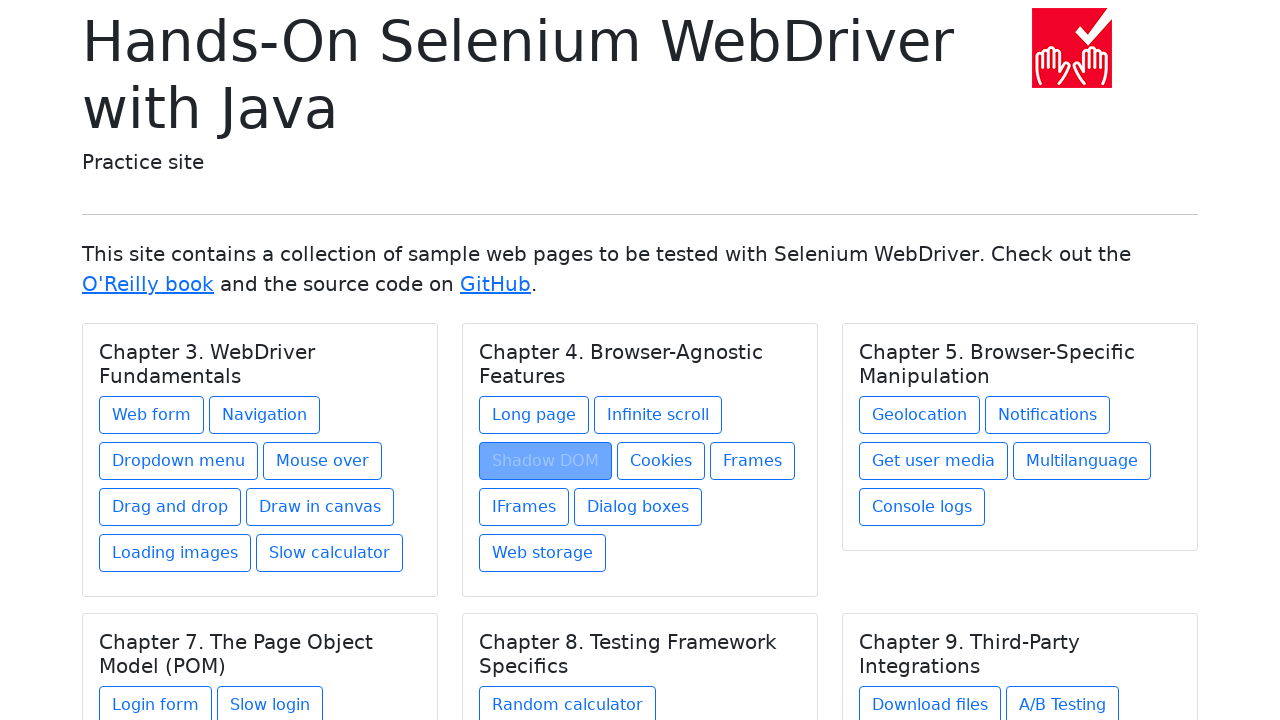

Retrieved link 4 from chapter 2
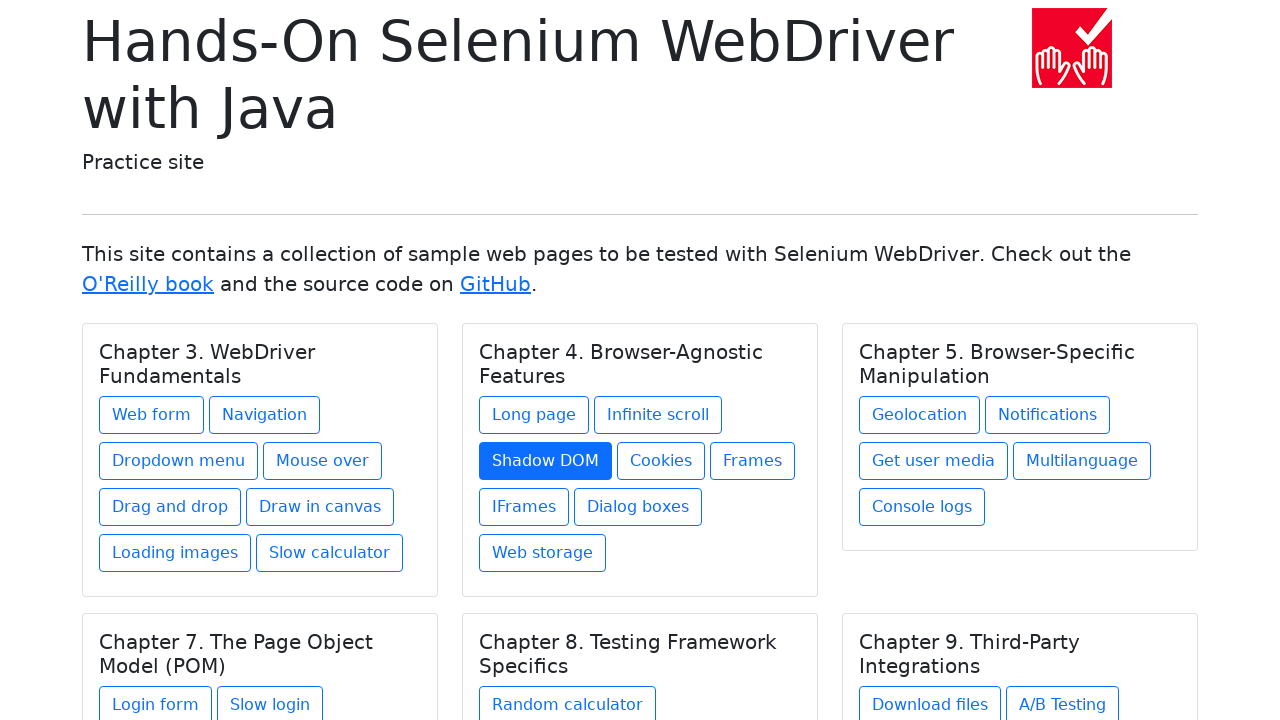

Clicked link 4 from chapter 2 at (661, 461) on h5.card-title >> nth=1 >> xpath=./../a >> nth=3
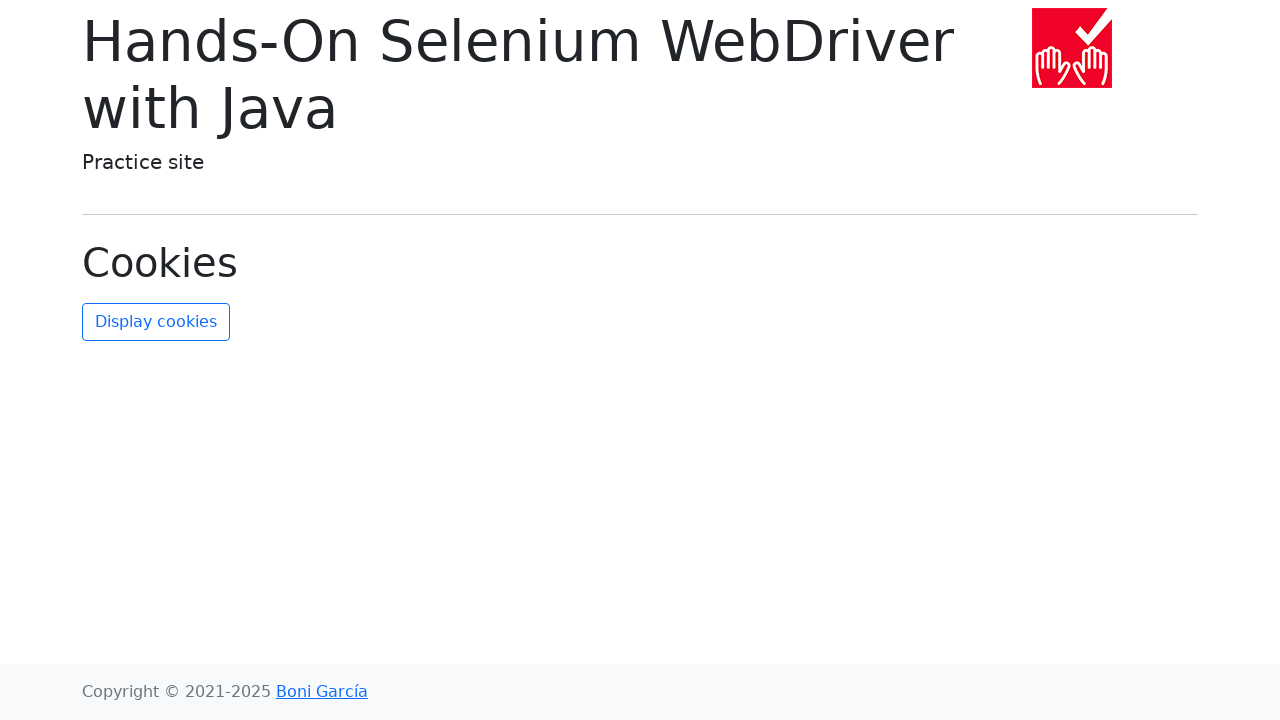

Navigated back to main page
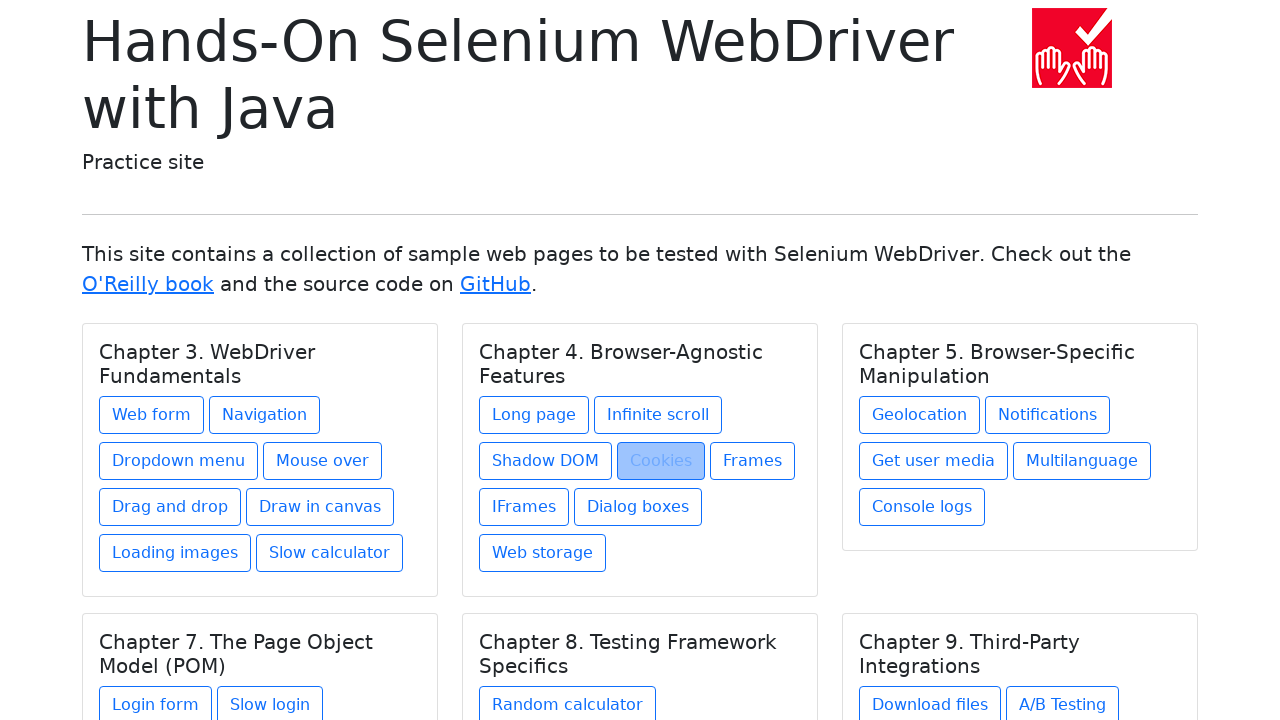

Retrieved link 5 from chapter 2
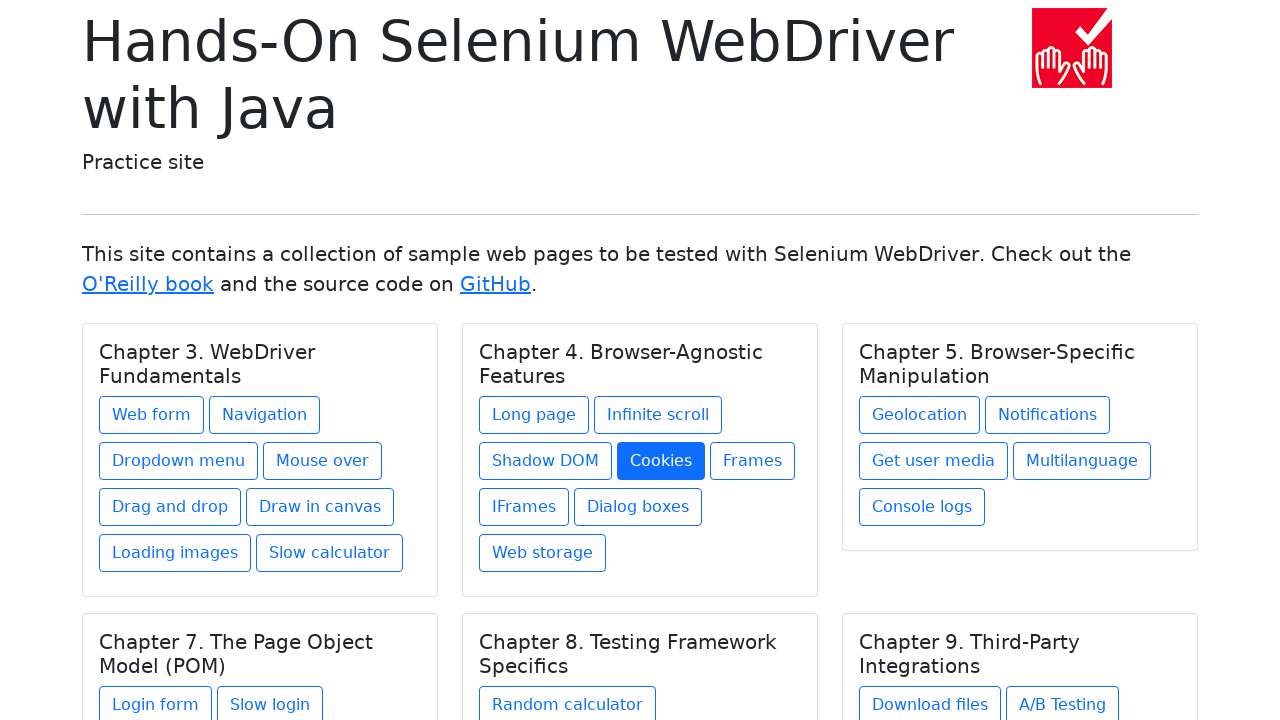

Clicked link 5 from chapter 2 at (752, 461) on h5.card-title >> nth=1 >> xpath=./../a >> nth=4
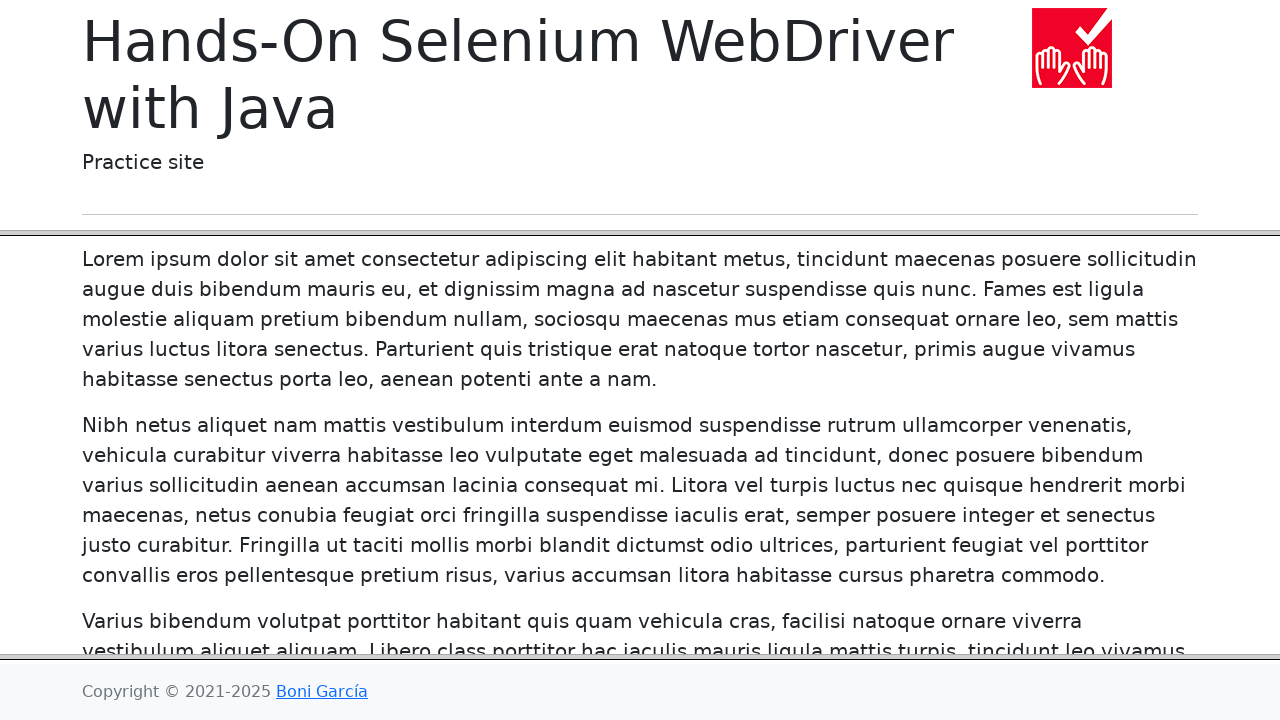

Navigated back to main page
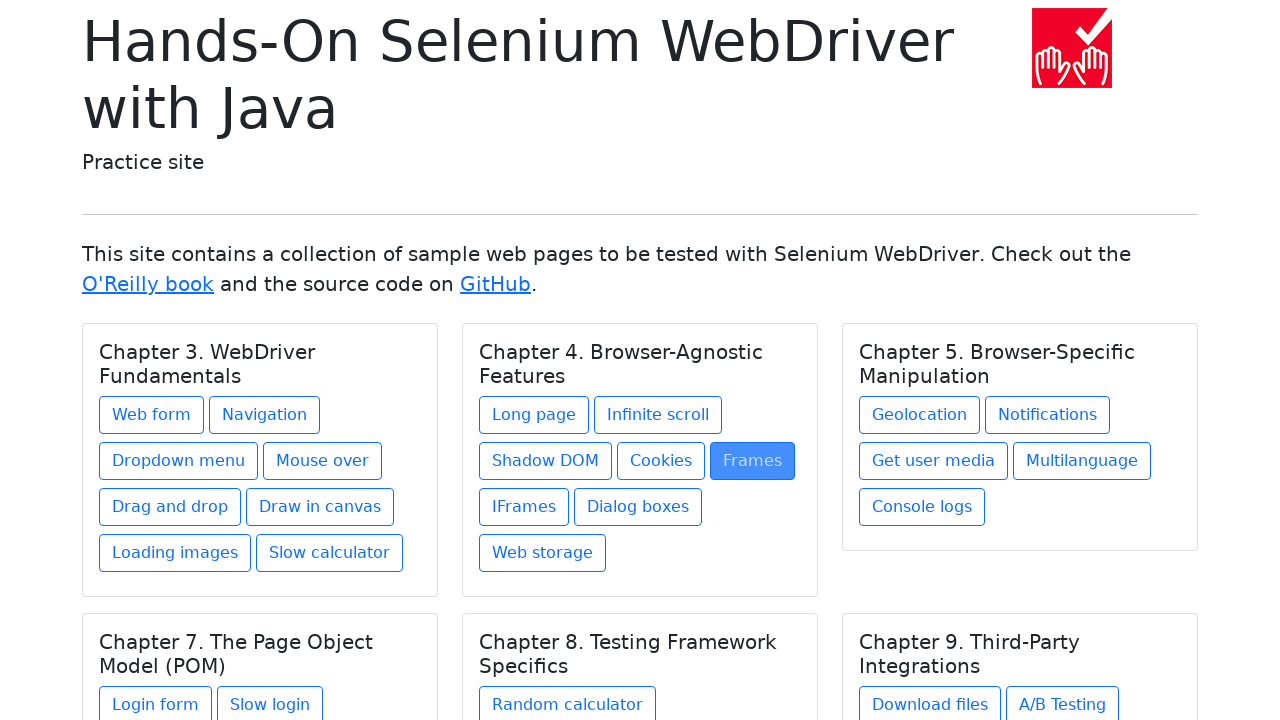

Retrieved link 6 from chapter 2
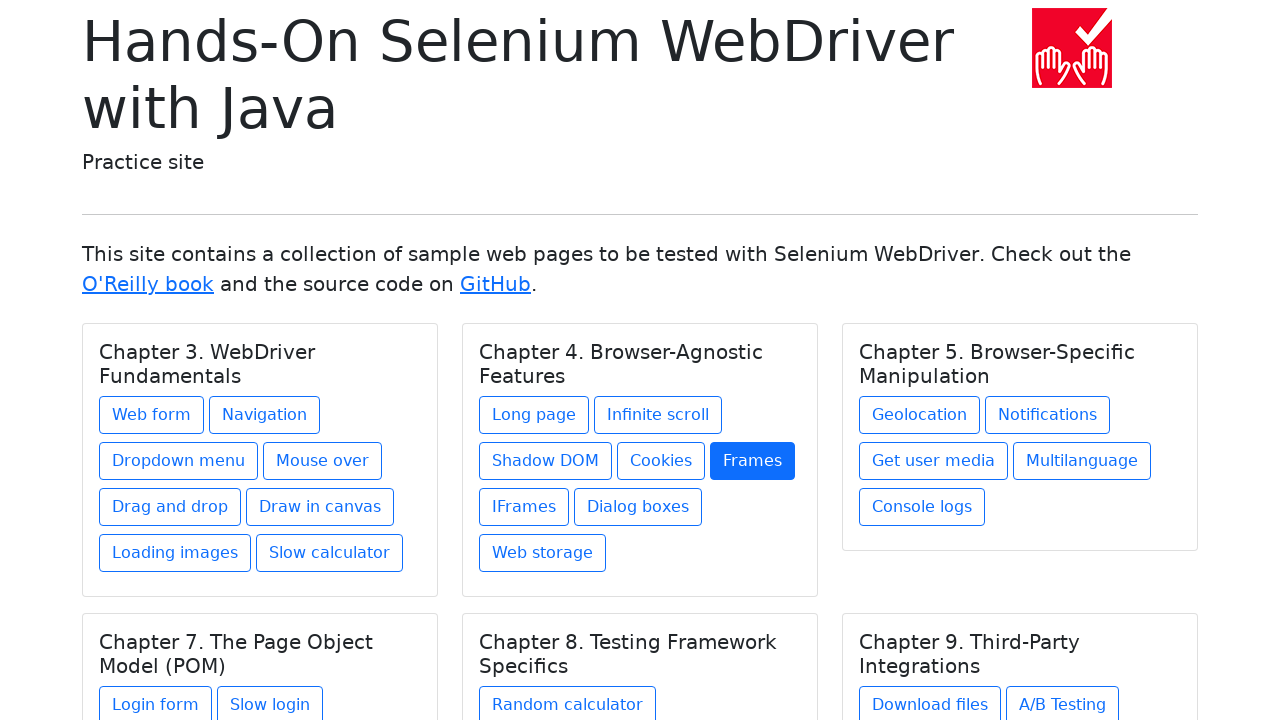

Clicked link 6 from chapter 2 at (524, 507) on h5.card-title >> nth=1 >> xpath=./../a >> nth=5
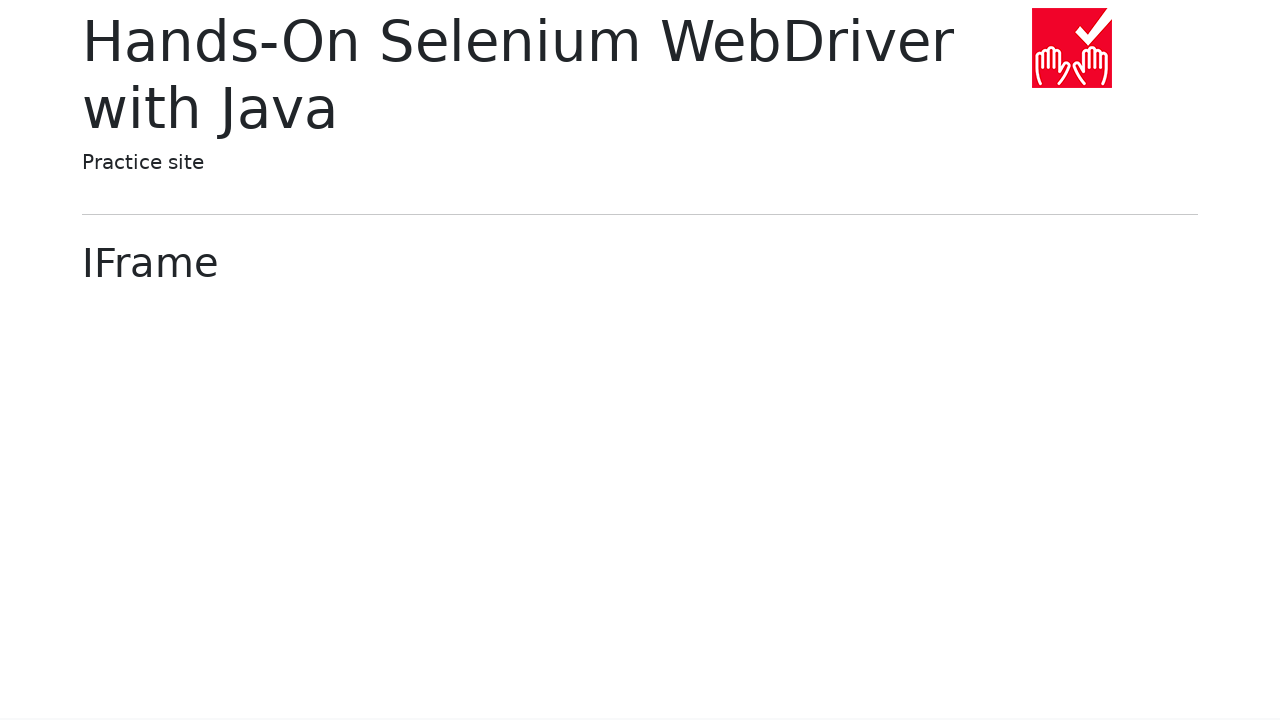

Navigated back to main page
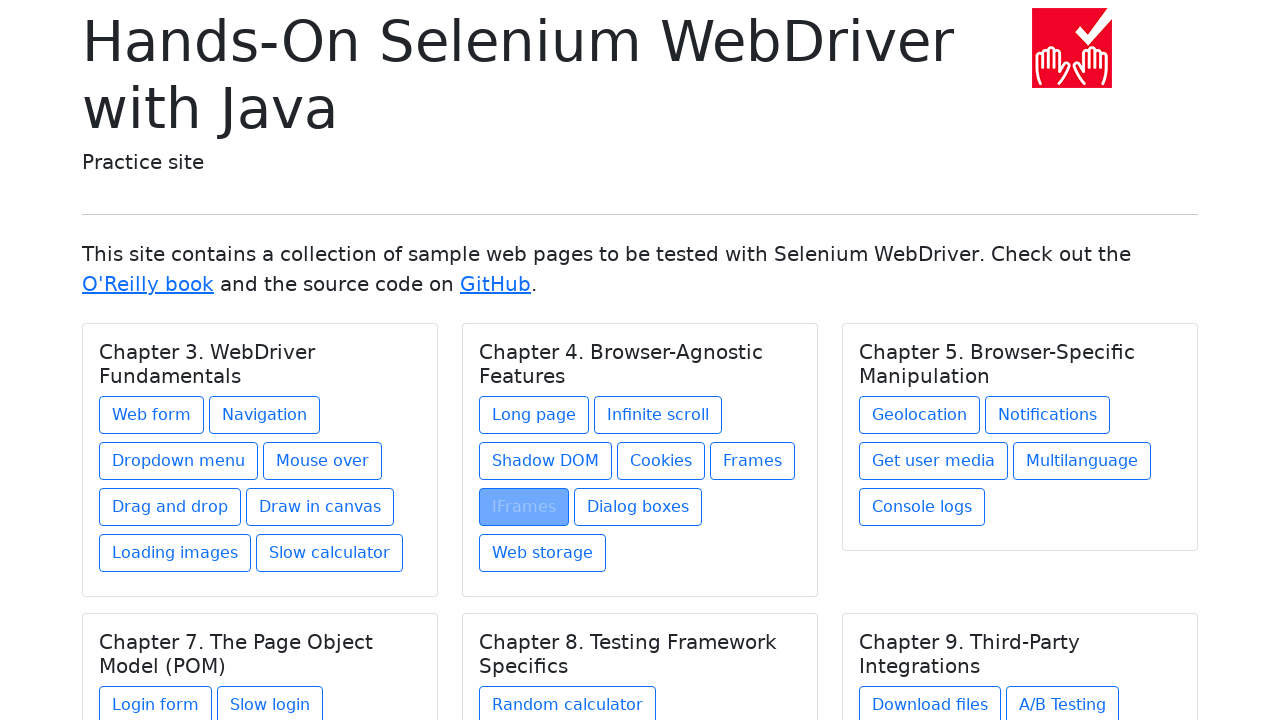

Retrieved link 7 from chapter 2
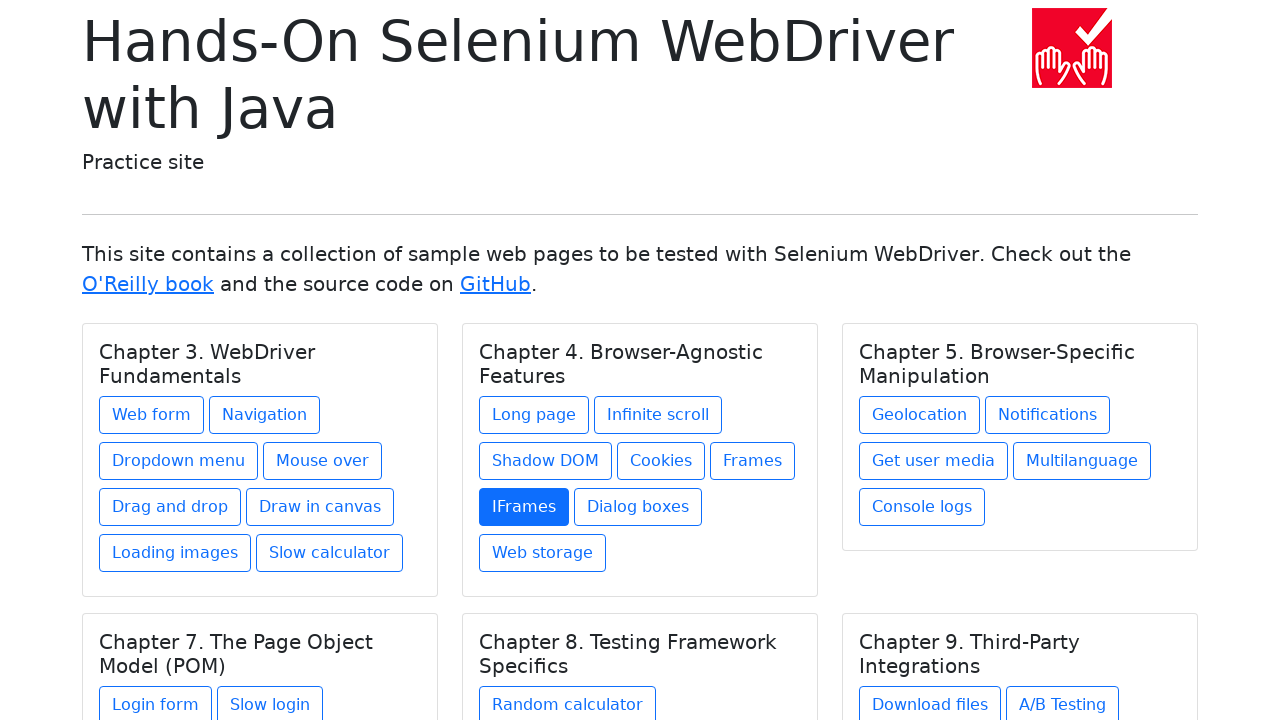

Clicked link 7 from chapter 2 at (638, 507) on h5.card-title >> nth=1 >> xpath=./../a >> nth=6
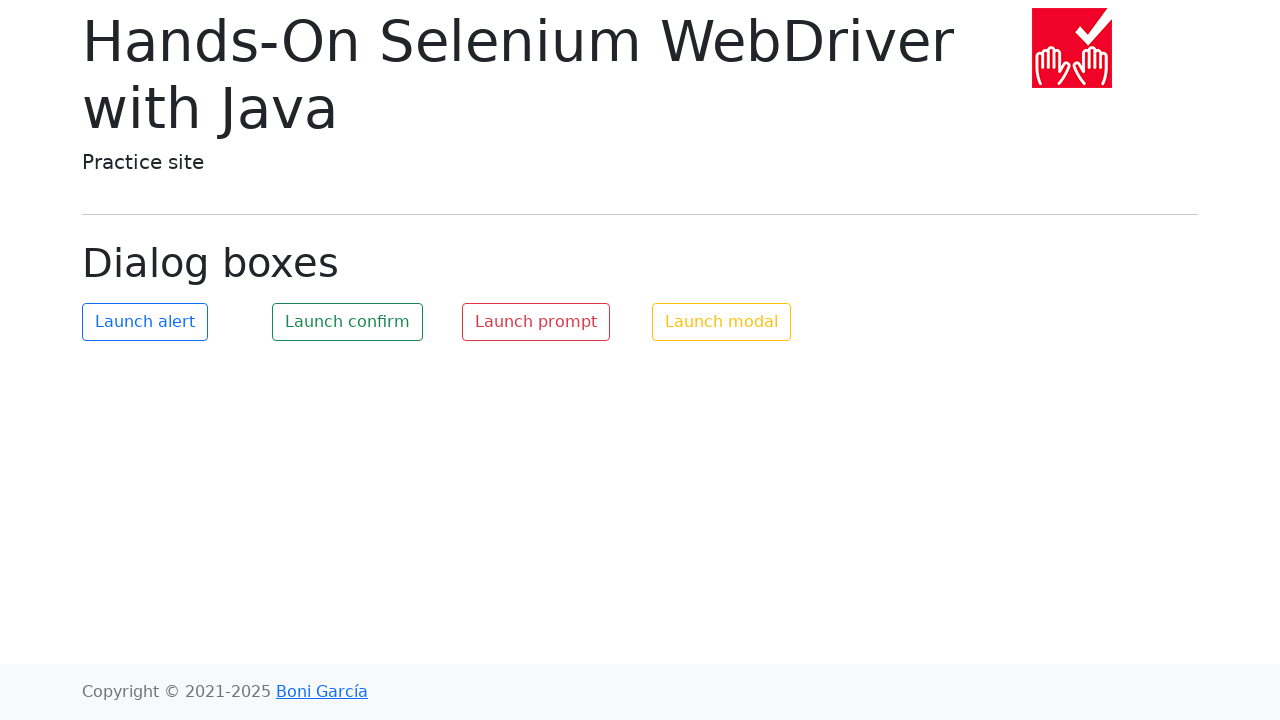

Navigated back to main page
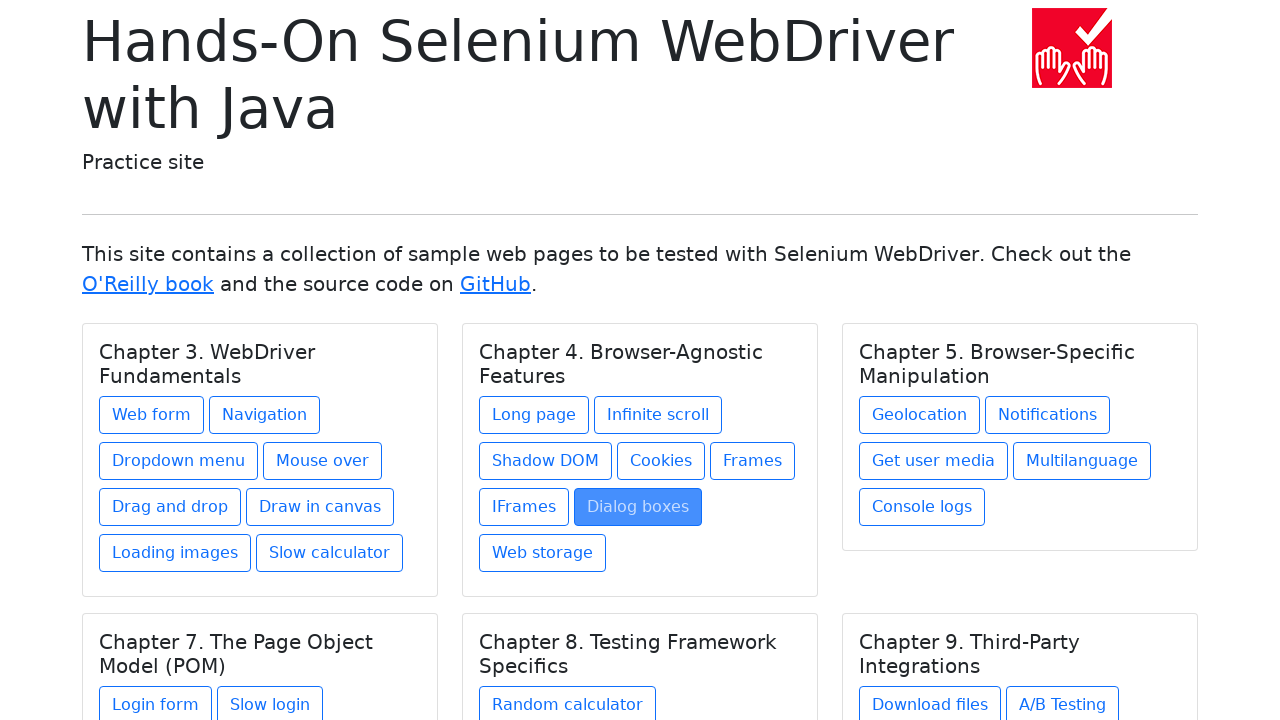

Retrieved link 8 from chapter 2
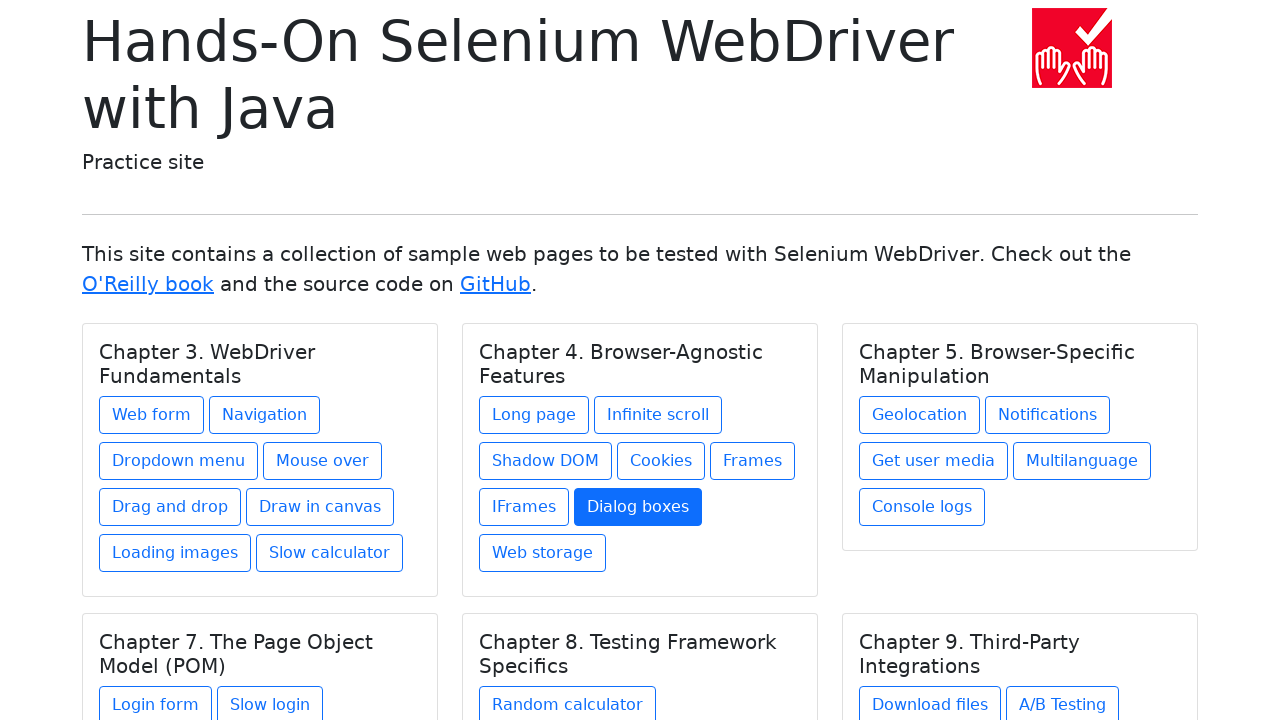

Clicked link 8 from chapter 2 at (542, 553) on h5.card-title >> nth=1 >> xpath=./../a >> nth=7
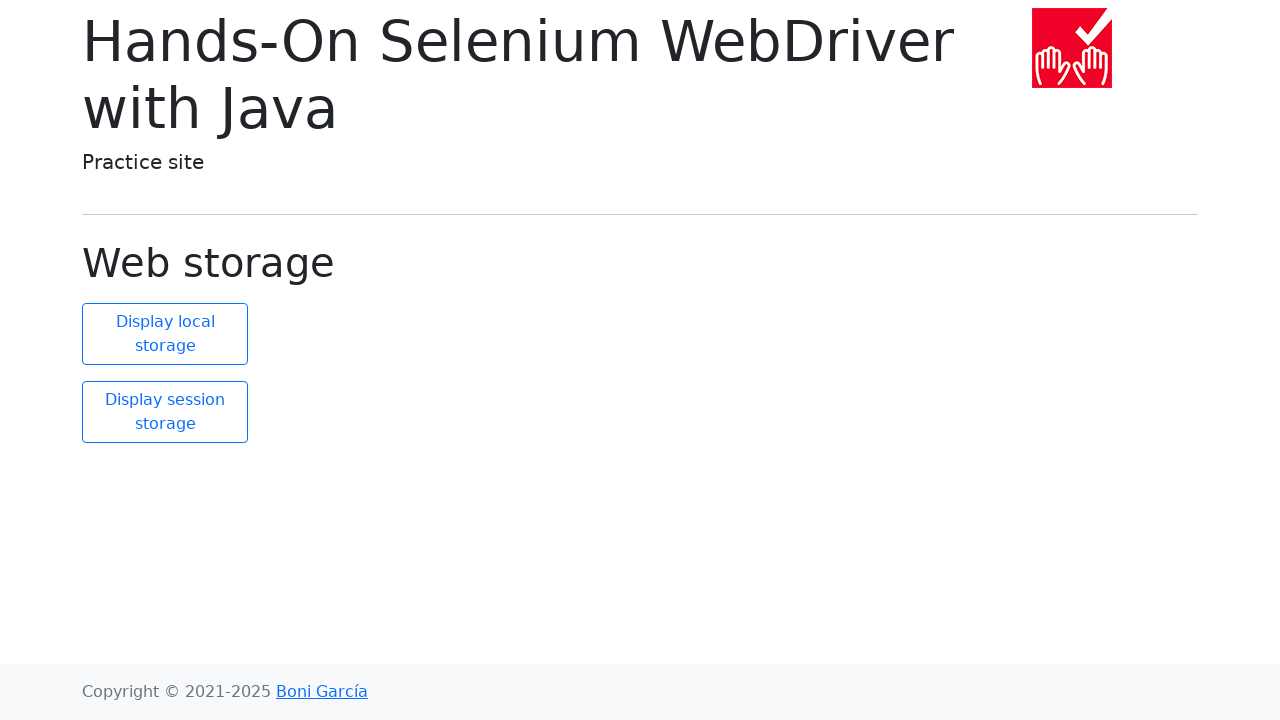

Navigated back to main page
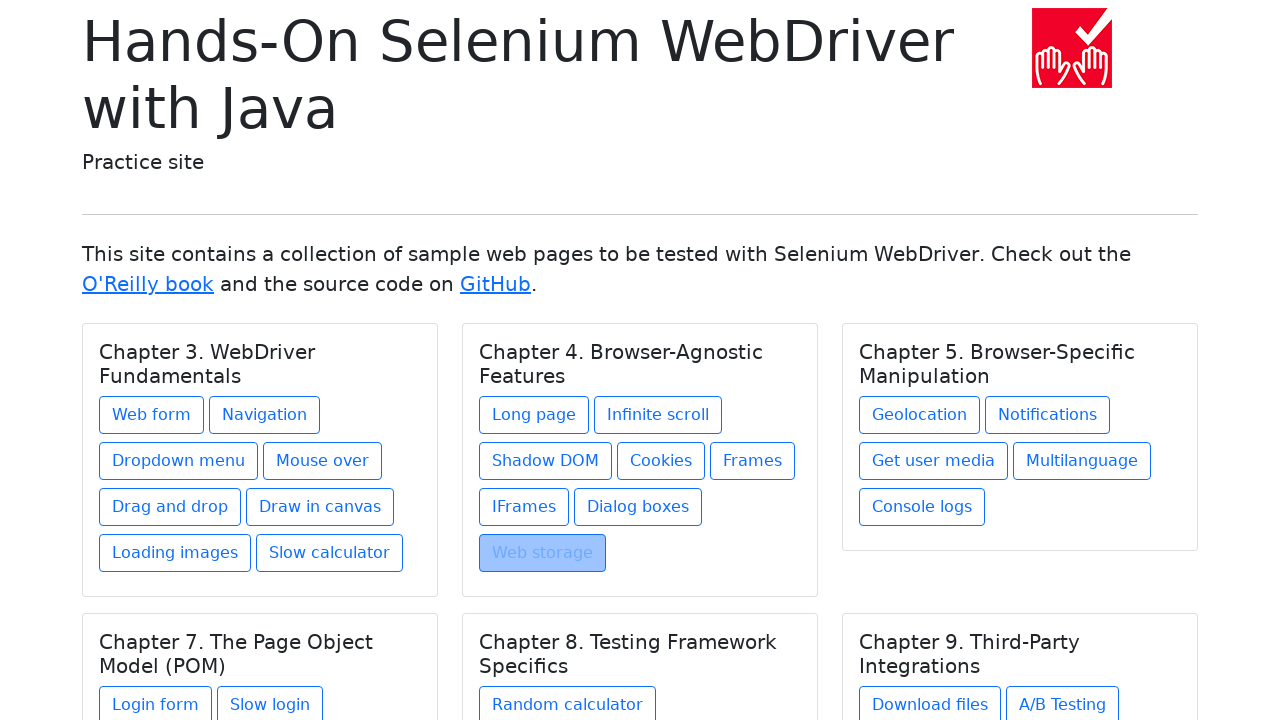

Retrieved chapter 3
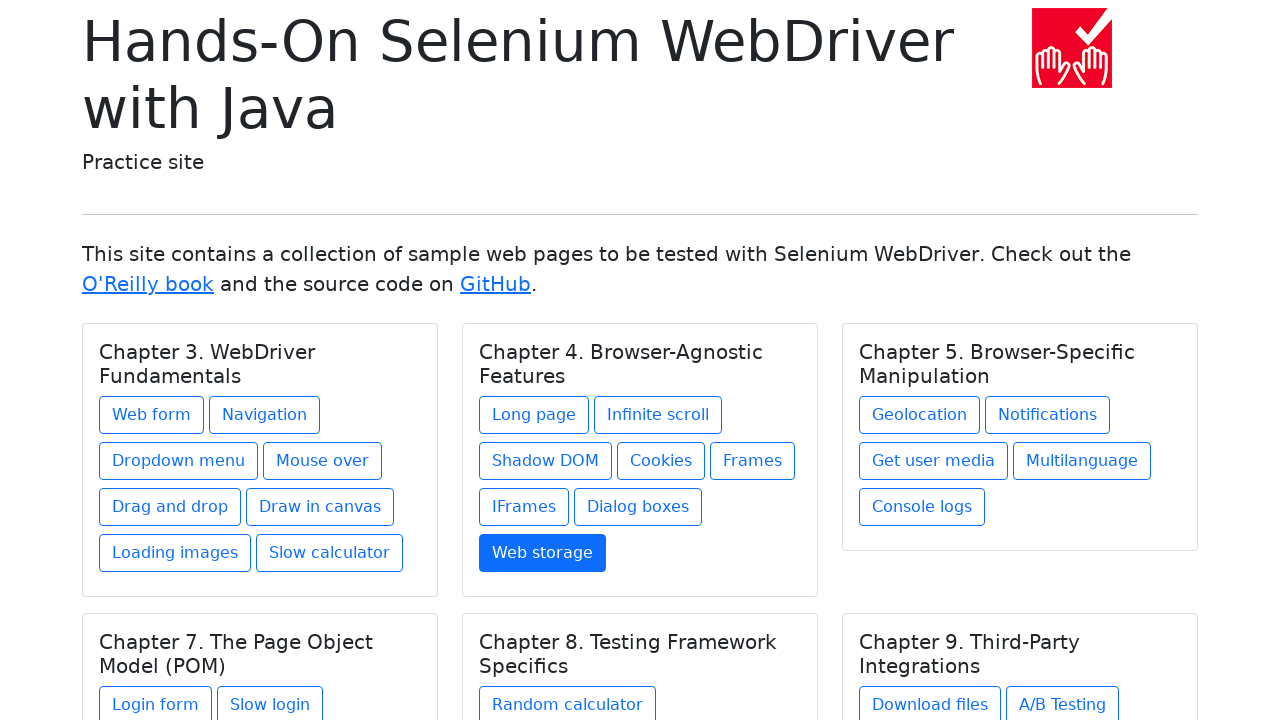

Got chapter text: Chapter 5. Browser-Specific Manipulation
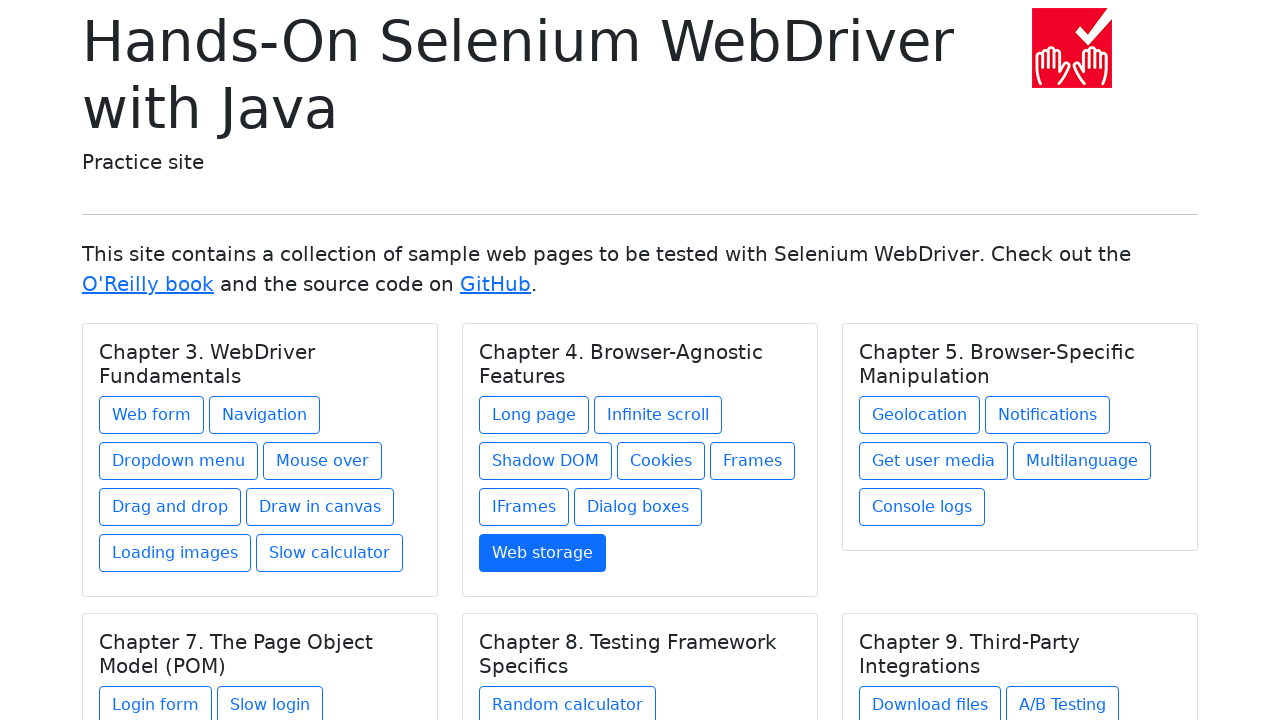

Retrieved 5 links from chapter 3
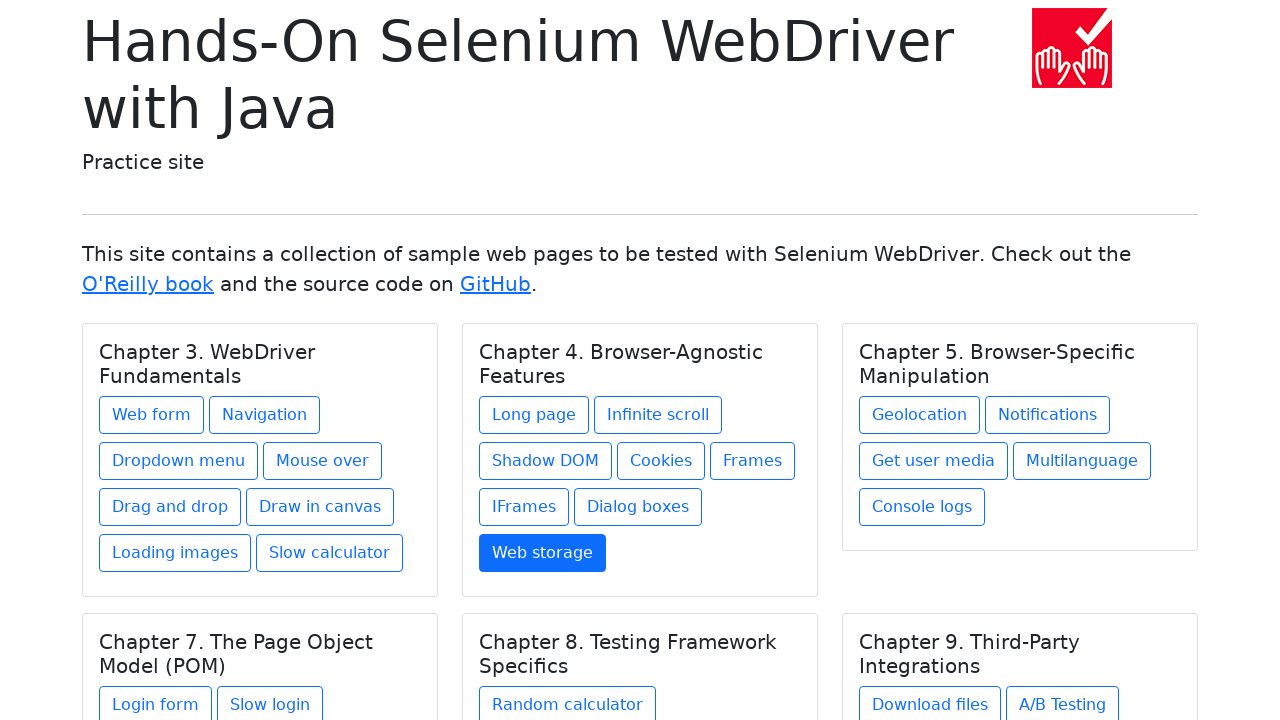

Retrieved link 1 from chapter 3
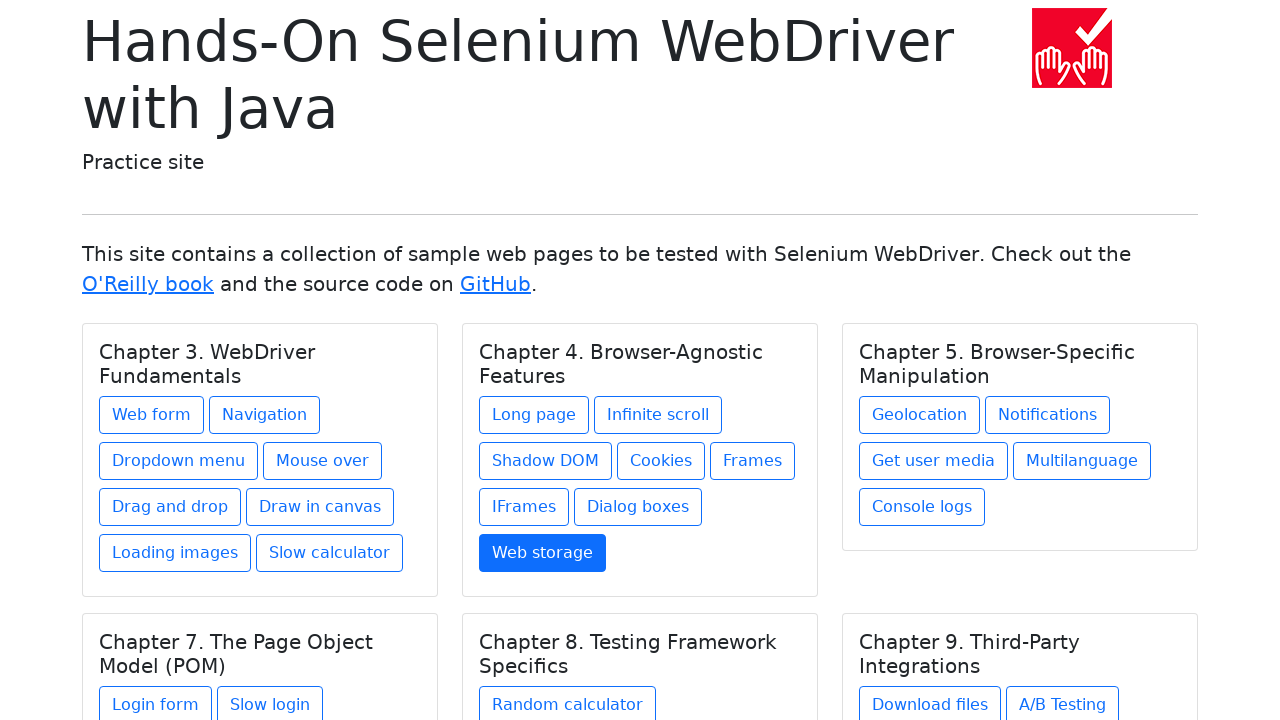

Clicked link 1 from chapter 3 at (920, 415) on h5.card-title >> nth=2 >> xpath=./../a >> nth=0
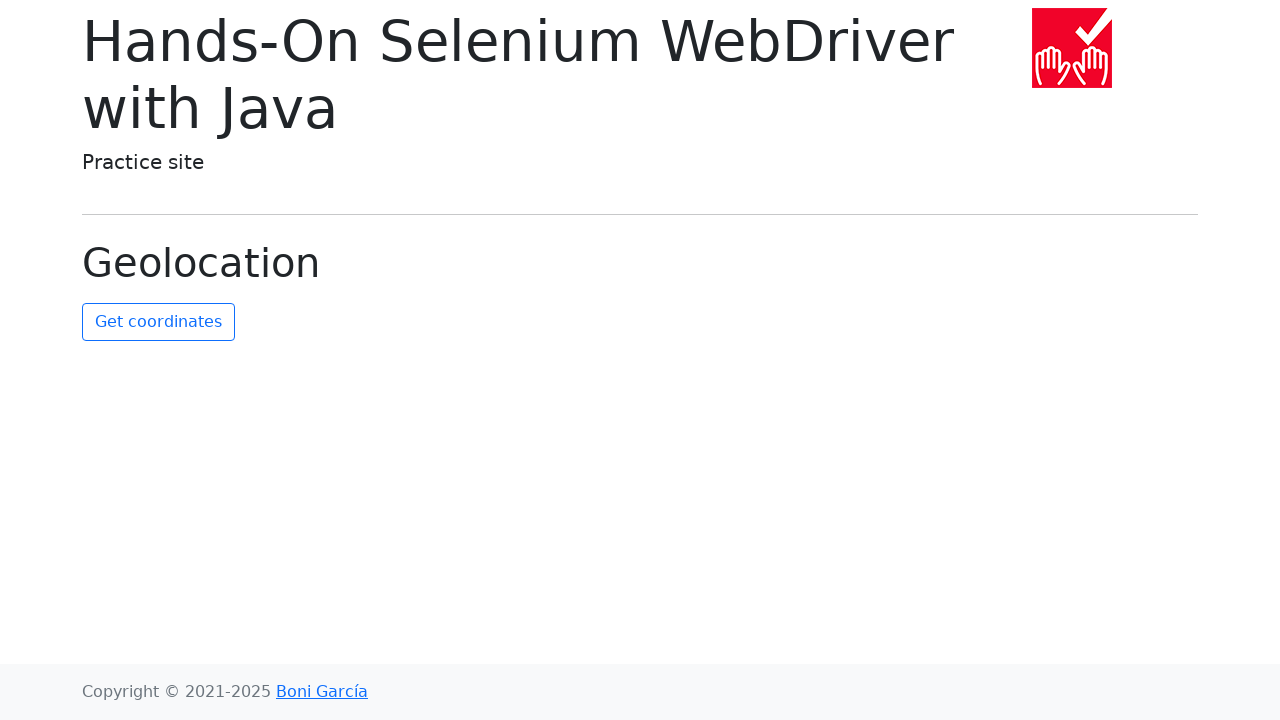

Navigated back to main page
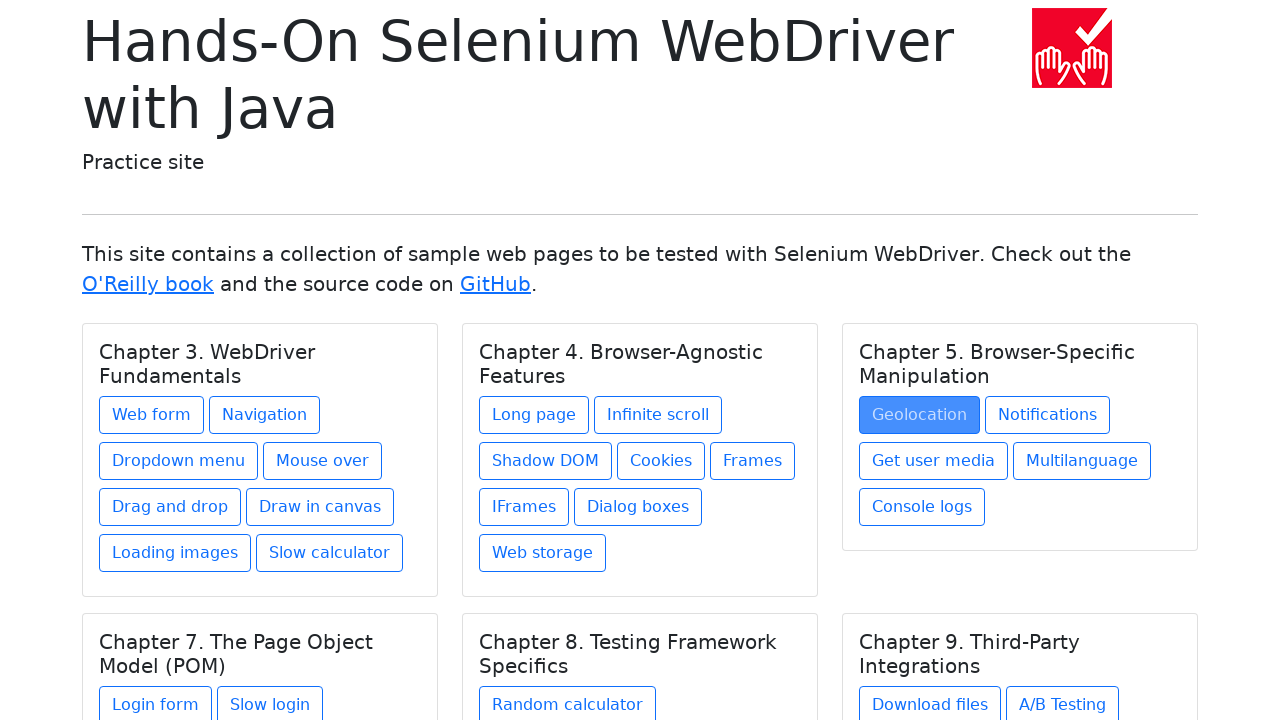

Retrieved link 2 from chapter 3
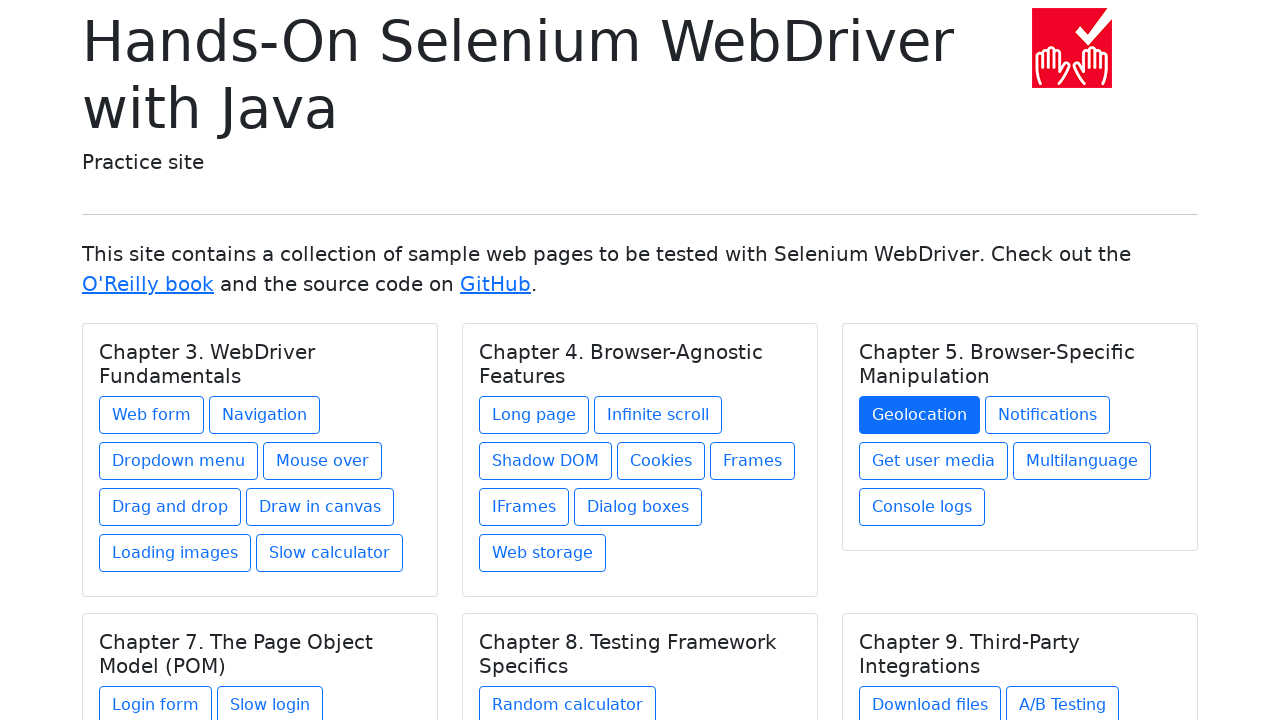

Clicked link 2 from chapter 3 at (1048, 415) on h5.card-title >> nth=2 >> xpath=./../a >> nth=1
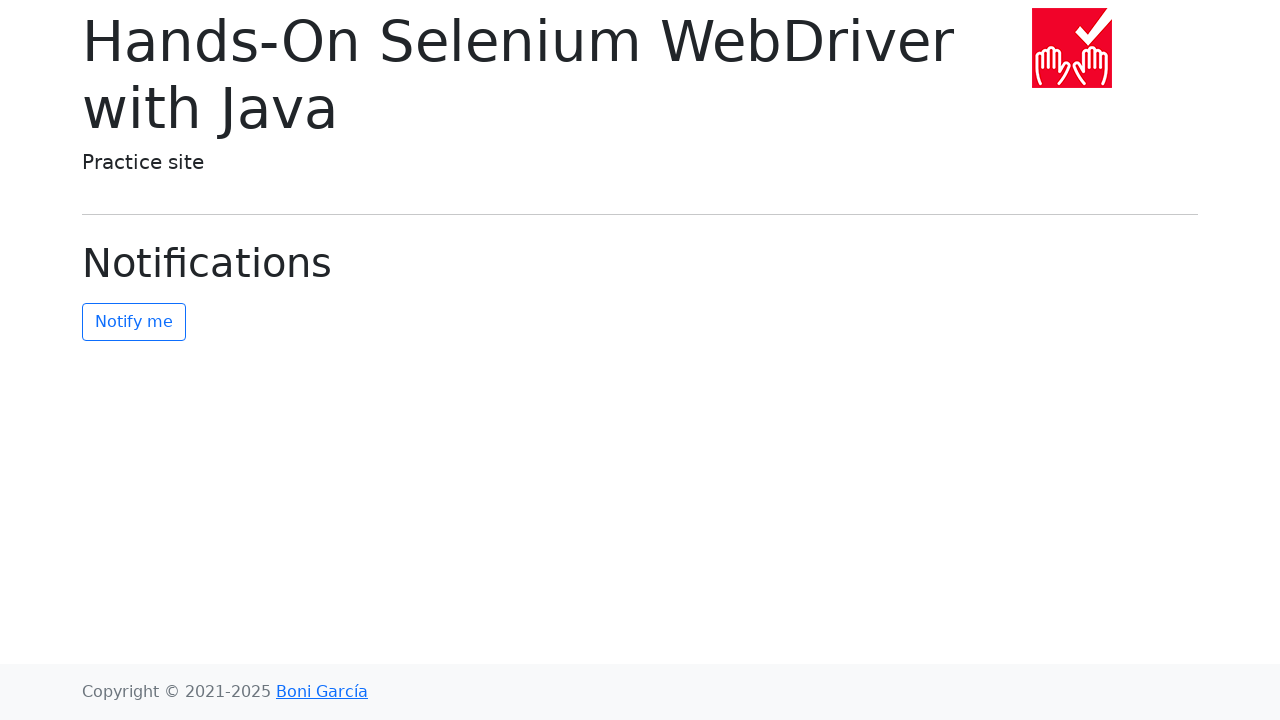

Navigated back to main page
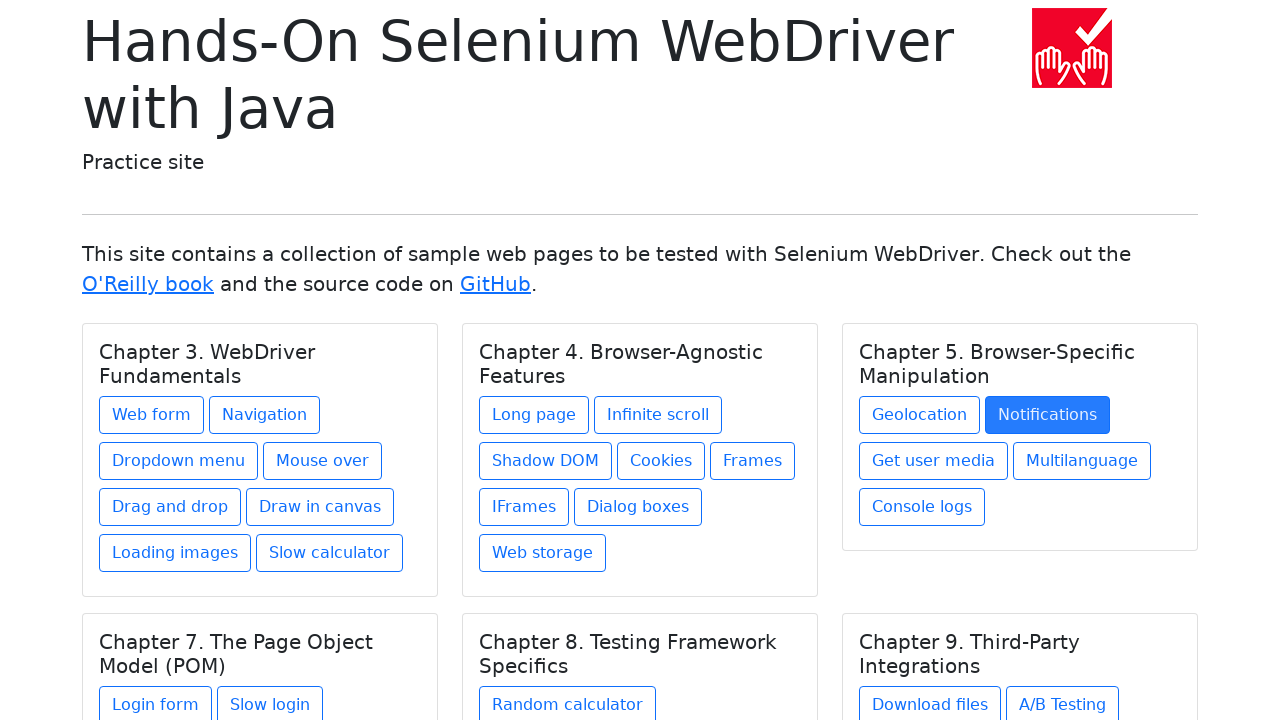

Retrieved link 3 from chapter 3
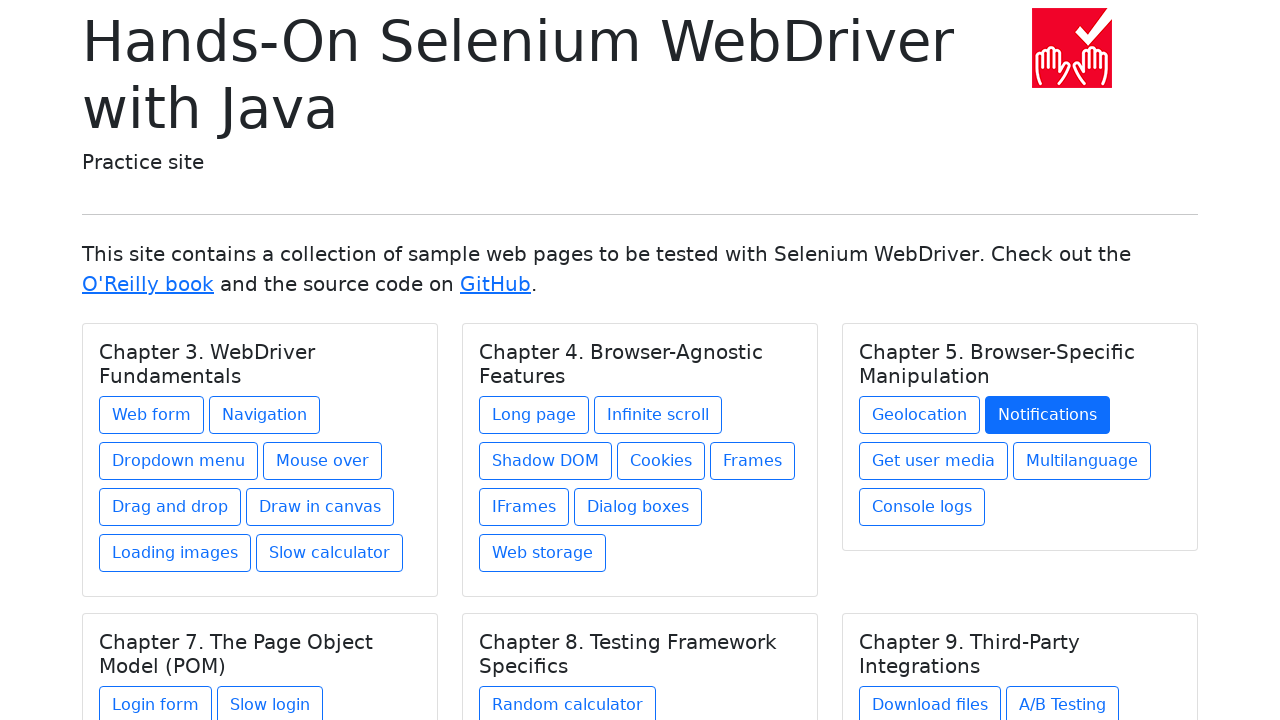

Clicked link 3 from chapter 3 at (934, 461) on h5.card-title >> nth=2 >> xpath=./../a >> nth=2
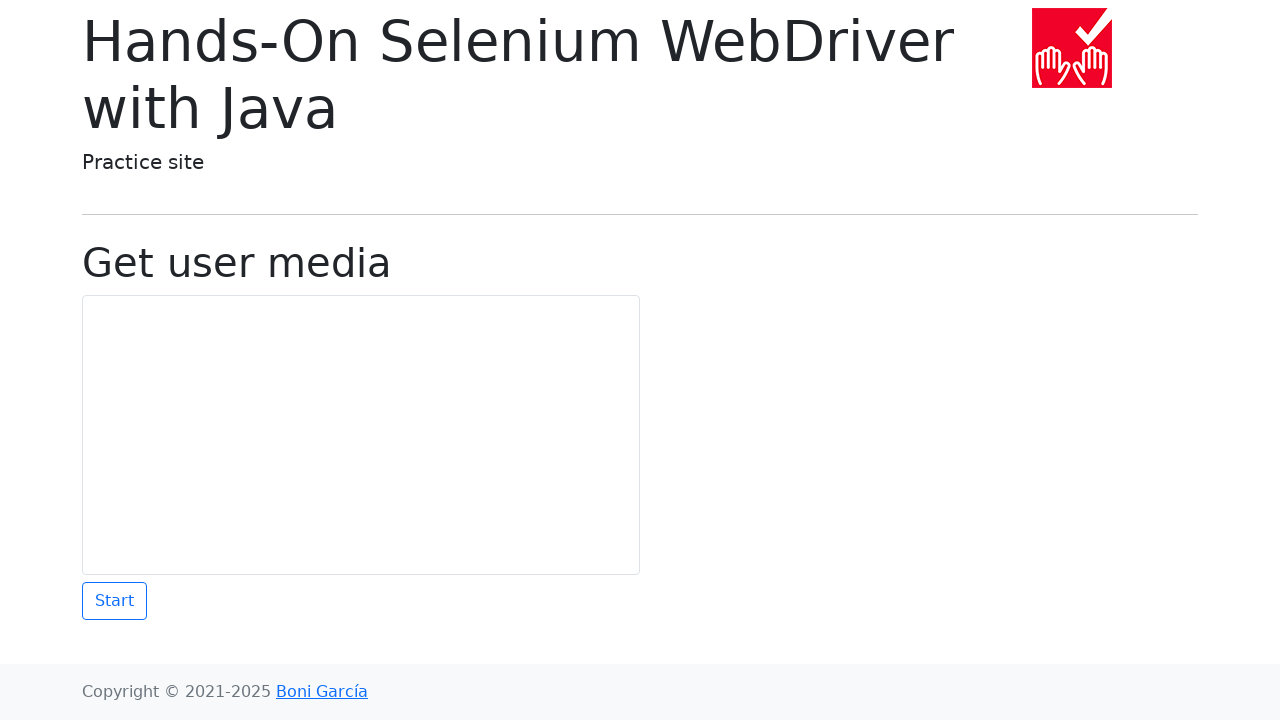

Navigated back to main page
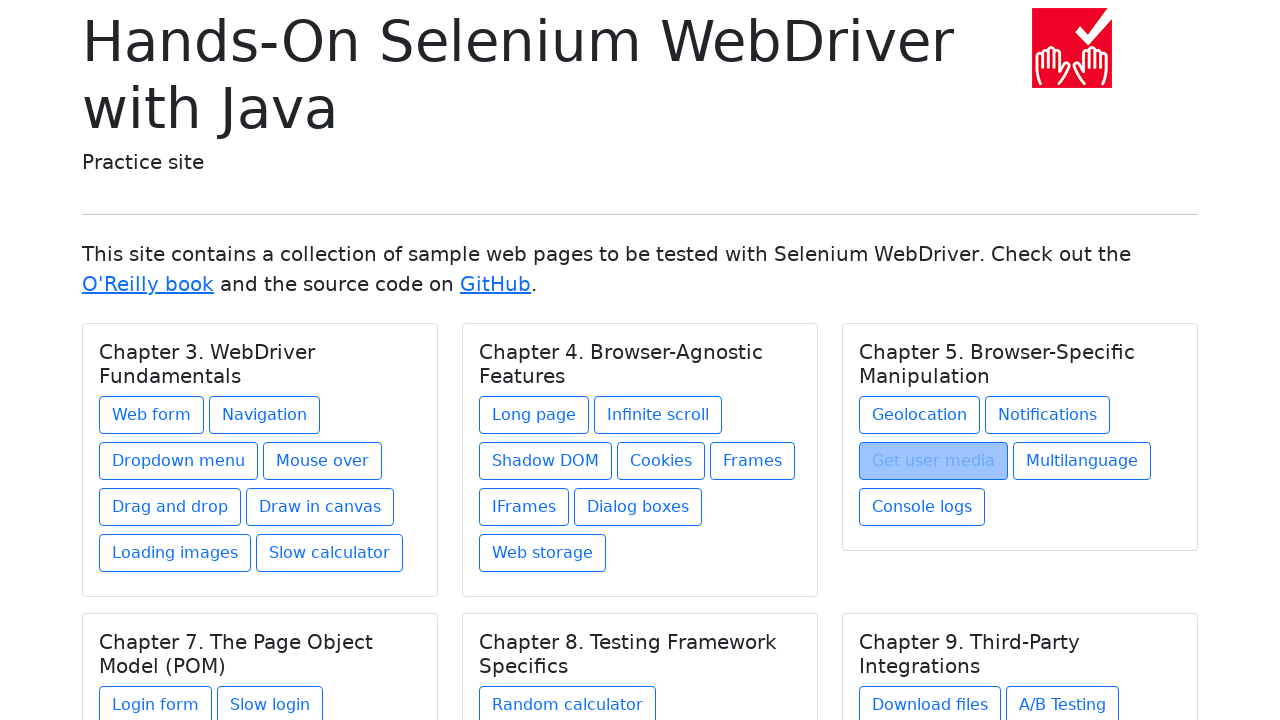

Retrieved link 4 from chapter 3
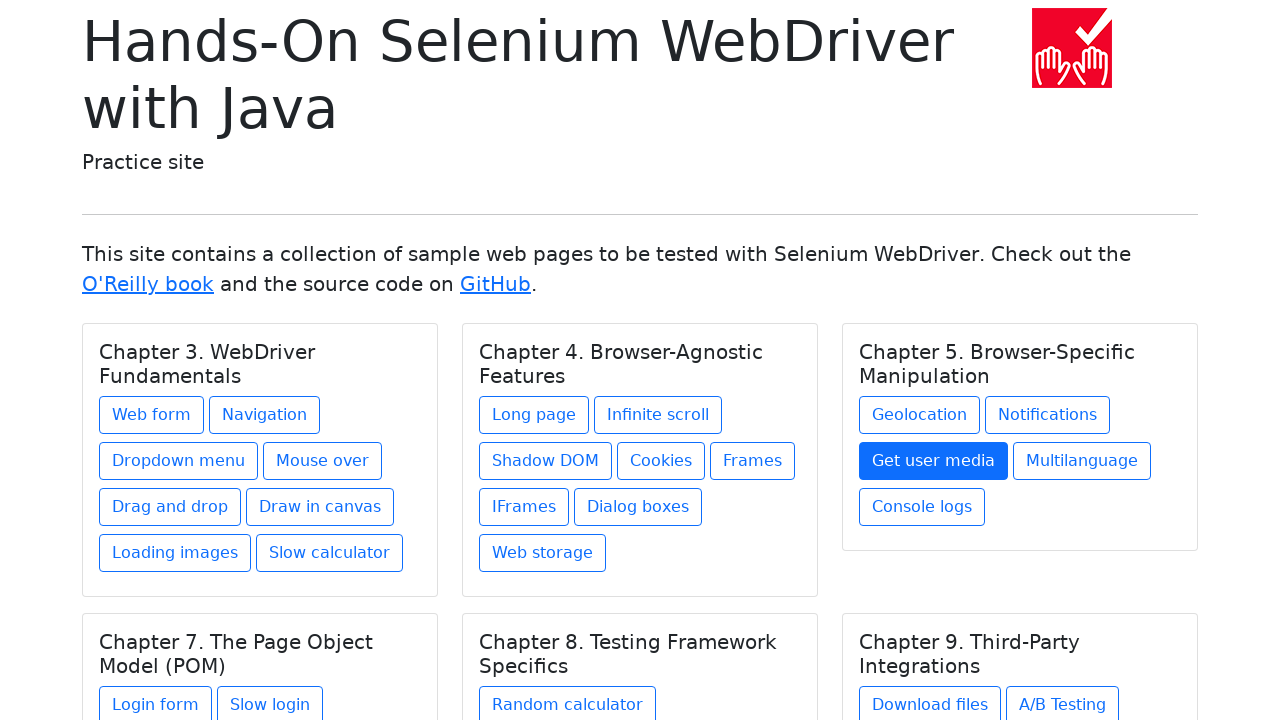

Clicked link 4 from chapter 3 at (1082, 461) on h5.card-title >> nth=2 >> xpath=./../a >> nth=3
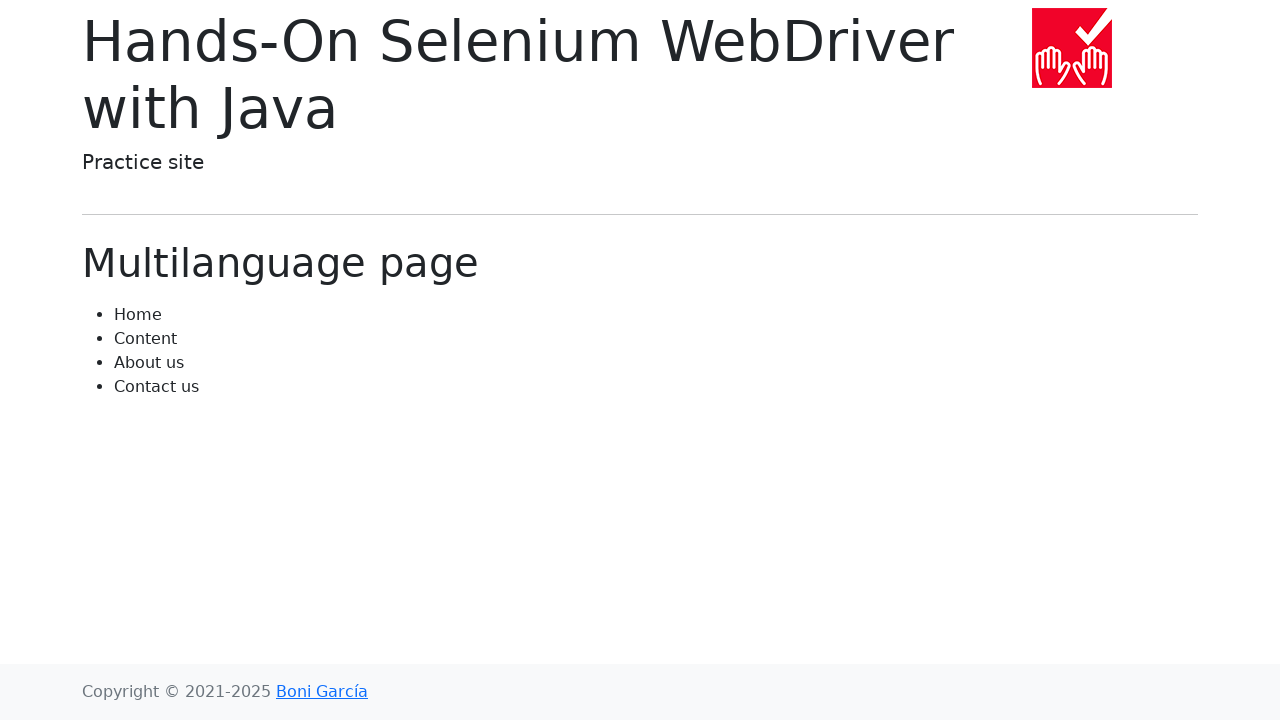

Navigated back to main page
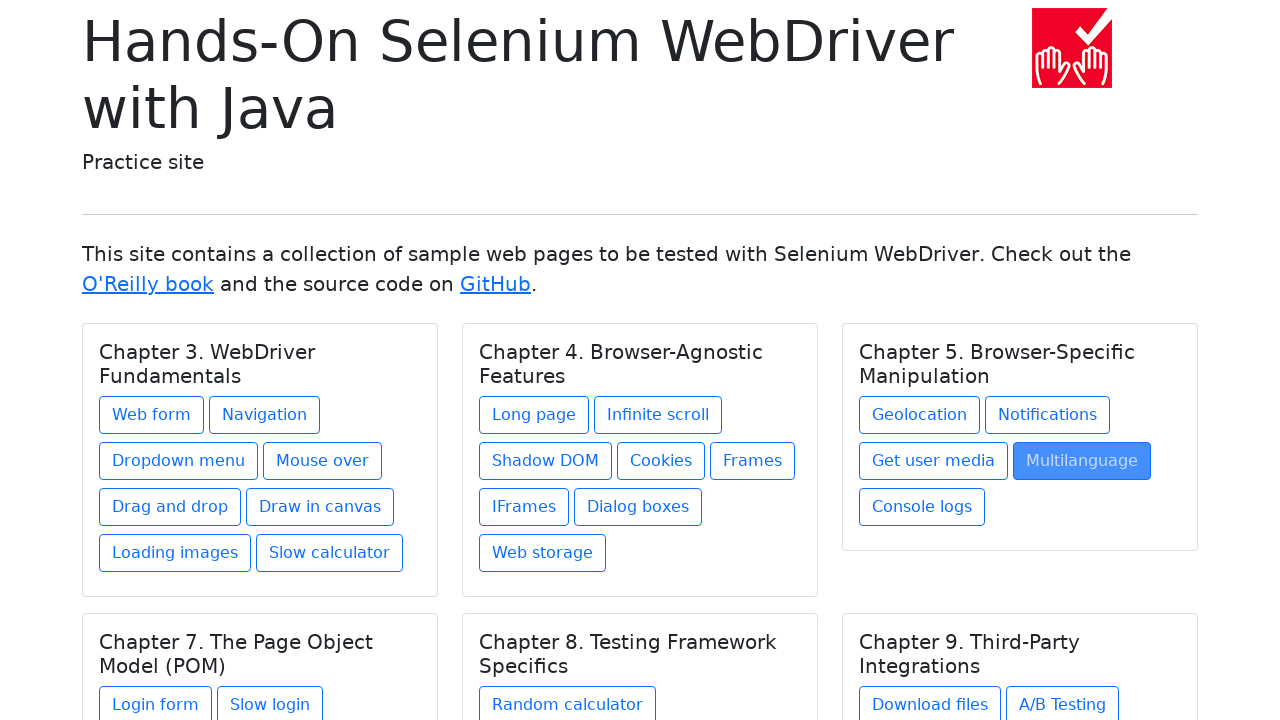

Retrieved link 5 from chapter 3
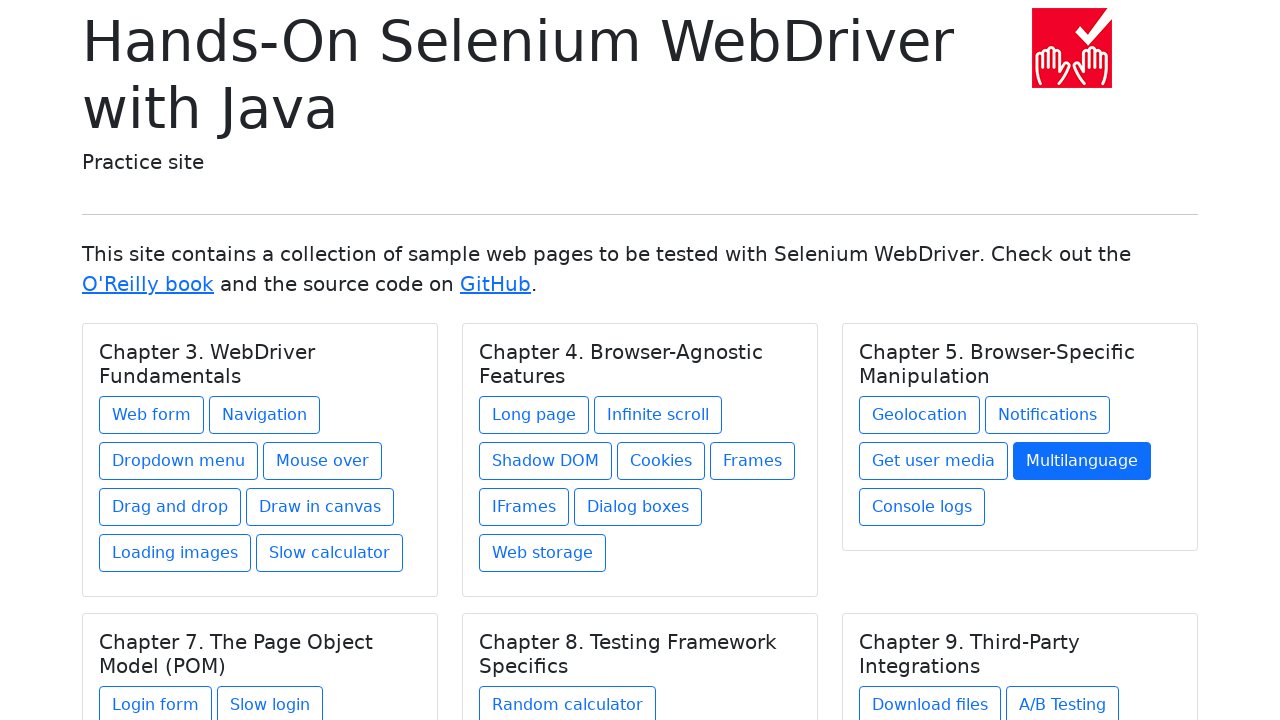

Clicked link 5 from chapter 3 at (922, 507) on h5.card-title >> nth=2 >> xpath=./../a >> nth=4
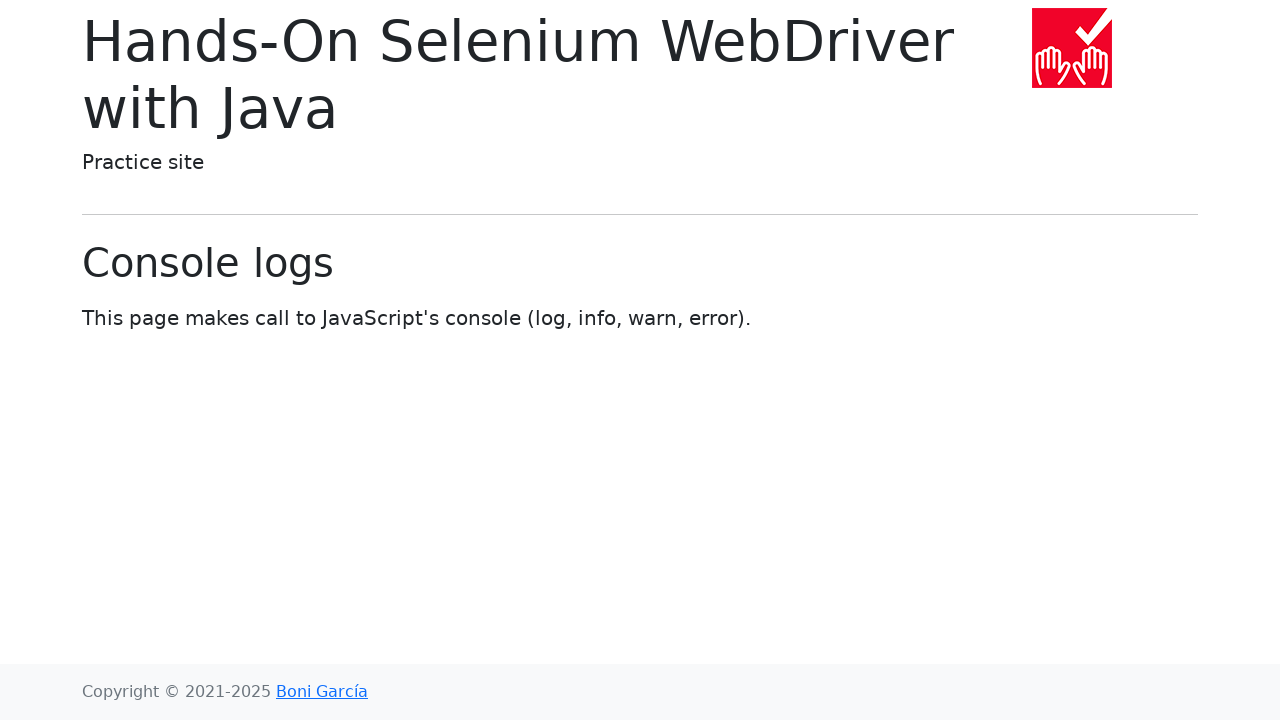

Navigated back to main page
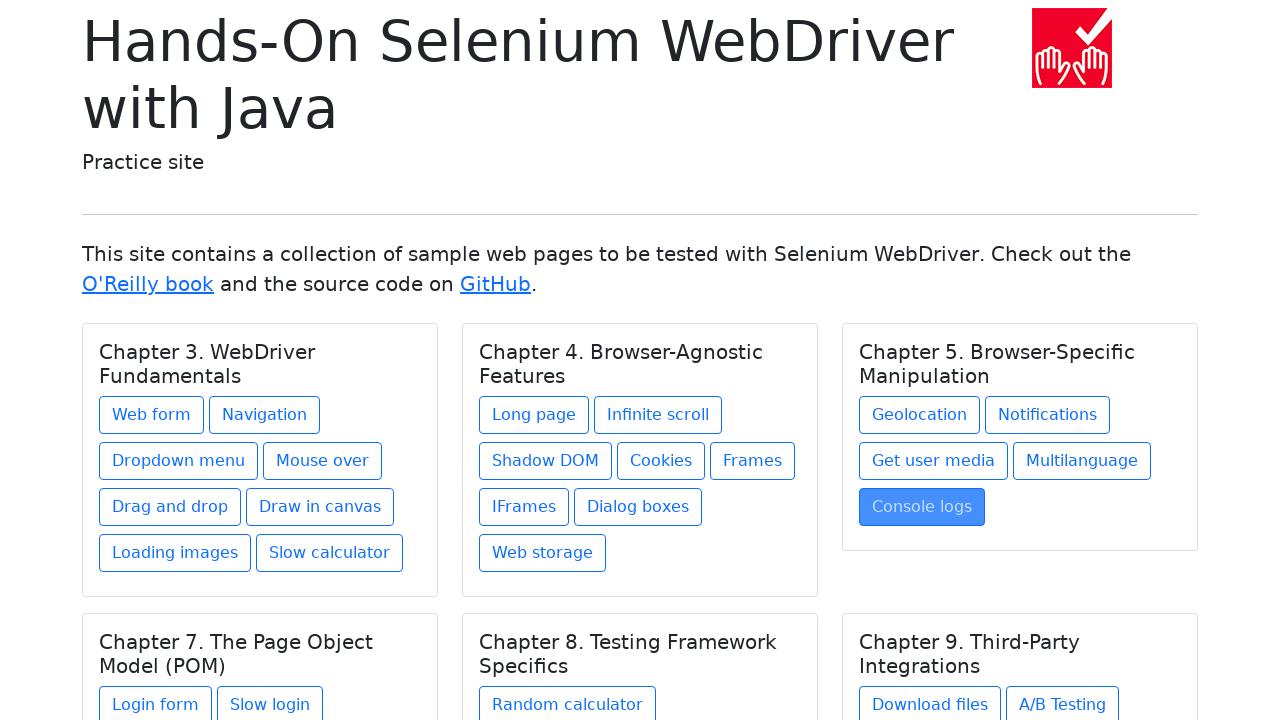

Retrieved chapter 4
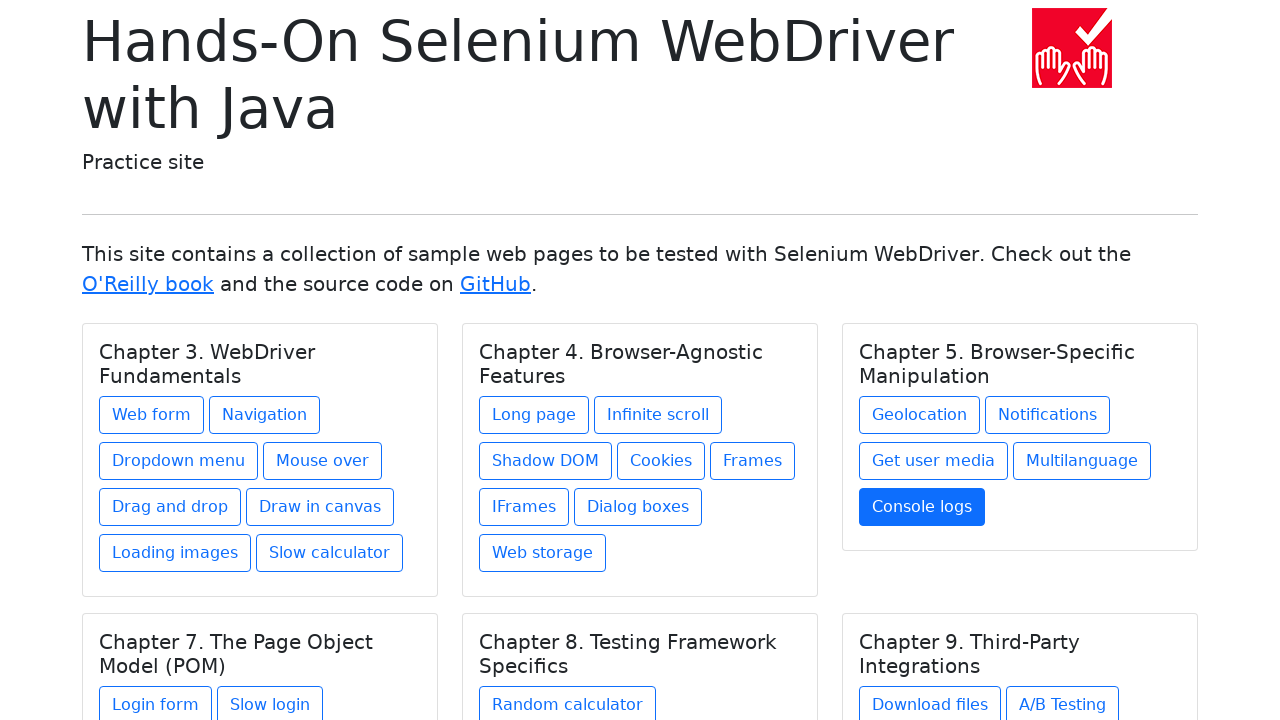

Got chapter text: Chapter 7. The Page Object Model (POM)
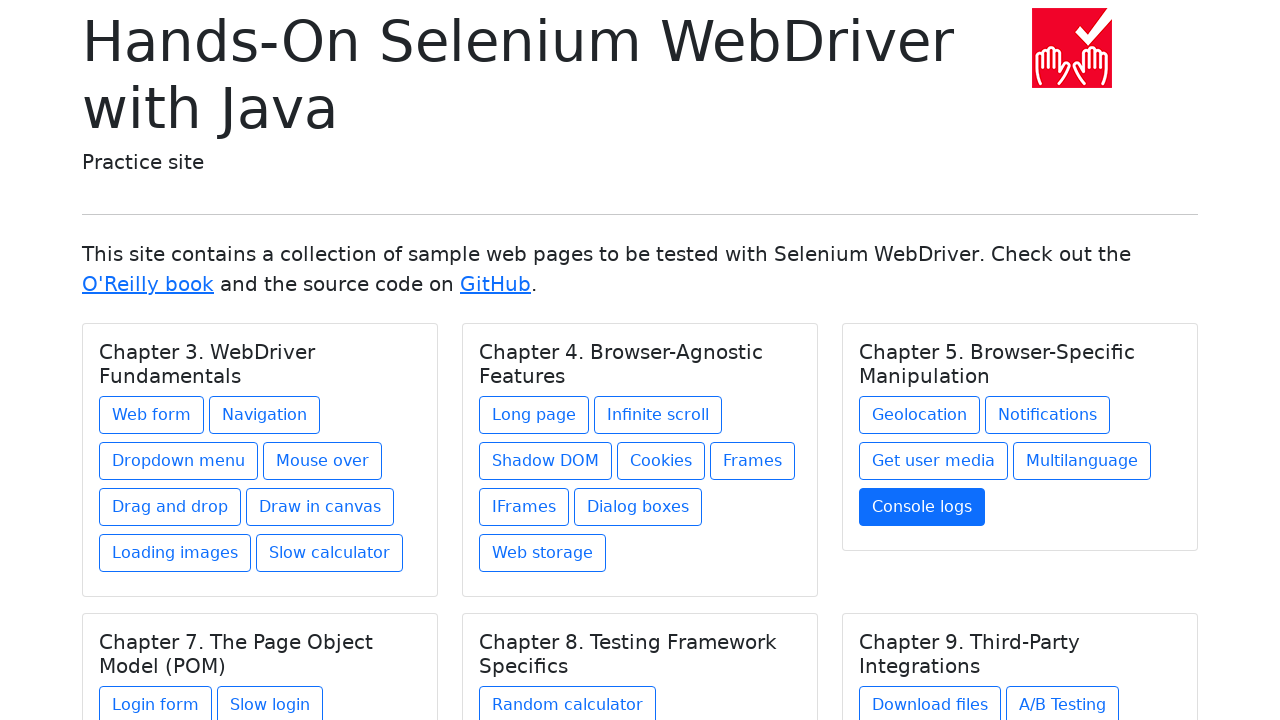

Retrieved 2 links from chapter 4
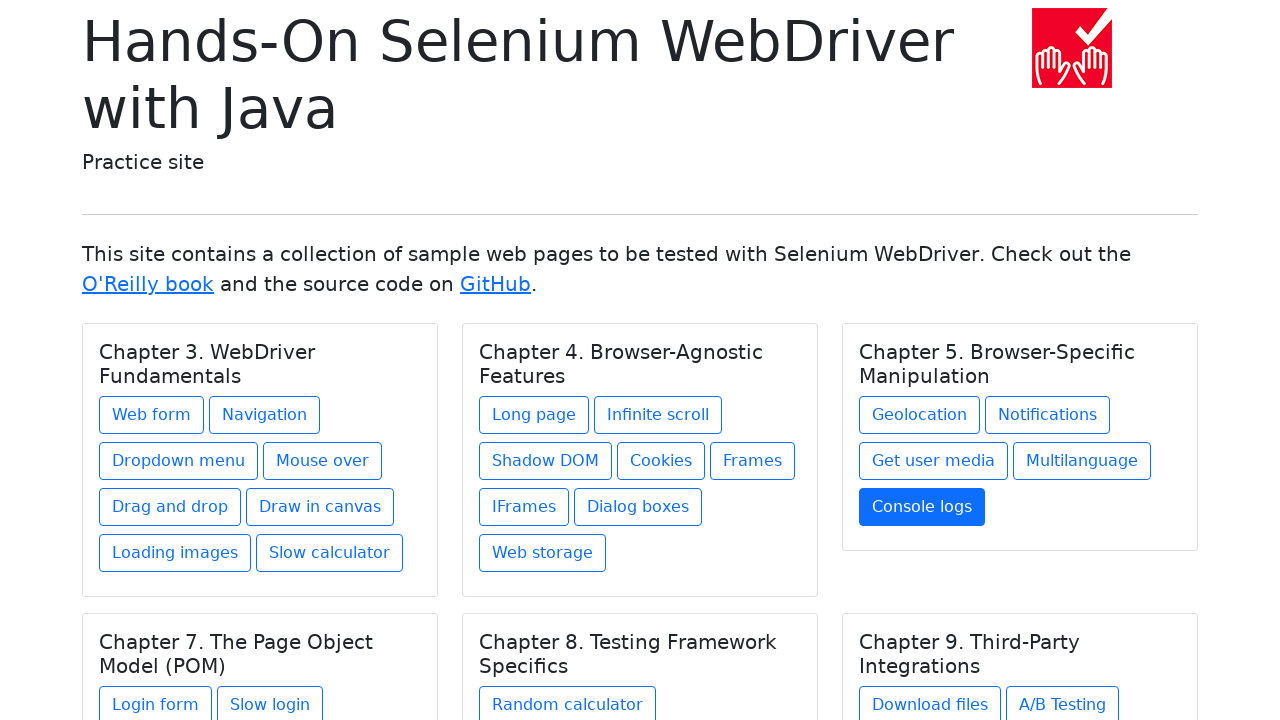

Retrieved link 1 from chapter 4
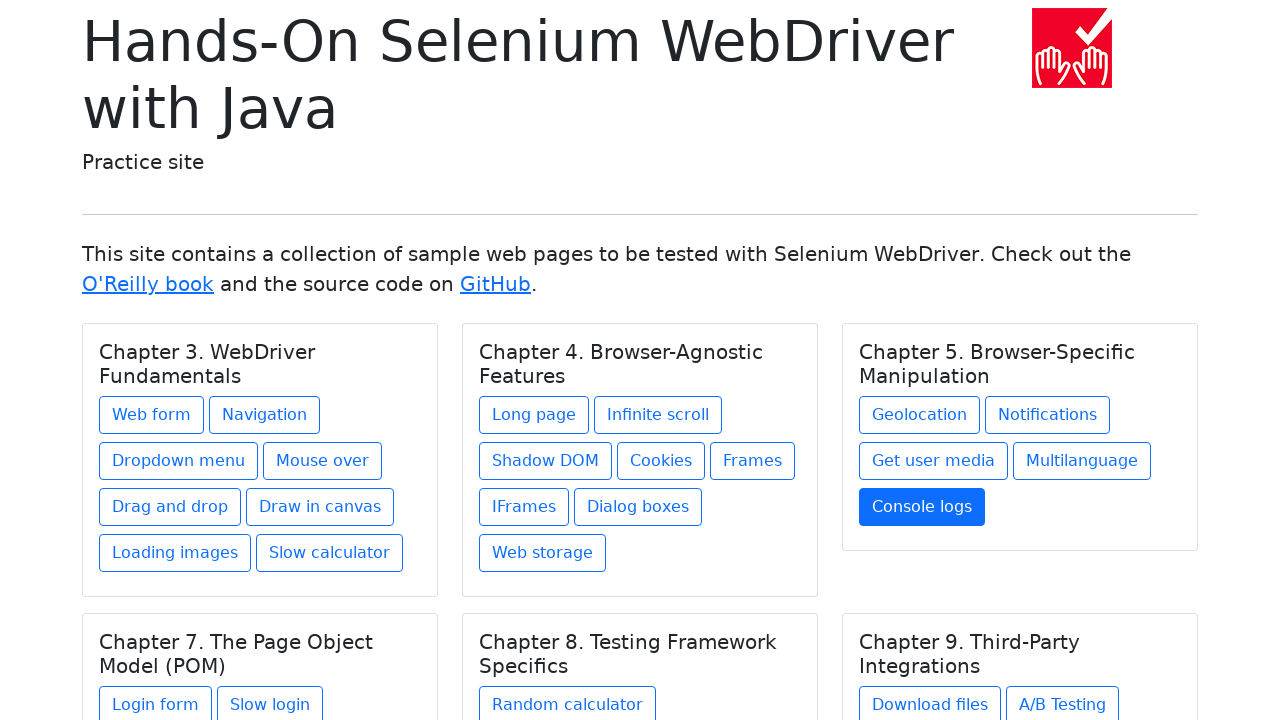

Clicked link 1 from chapter 4 at (156, 701) on h5.card-title >> nth=3 >> xpath=./../a >> nth=0
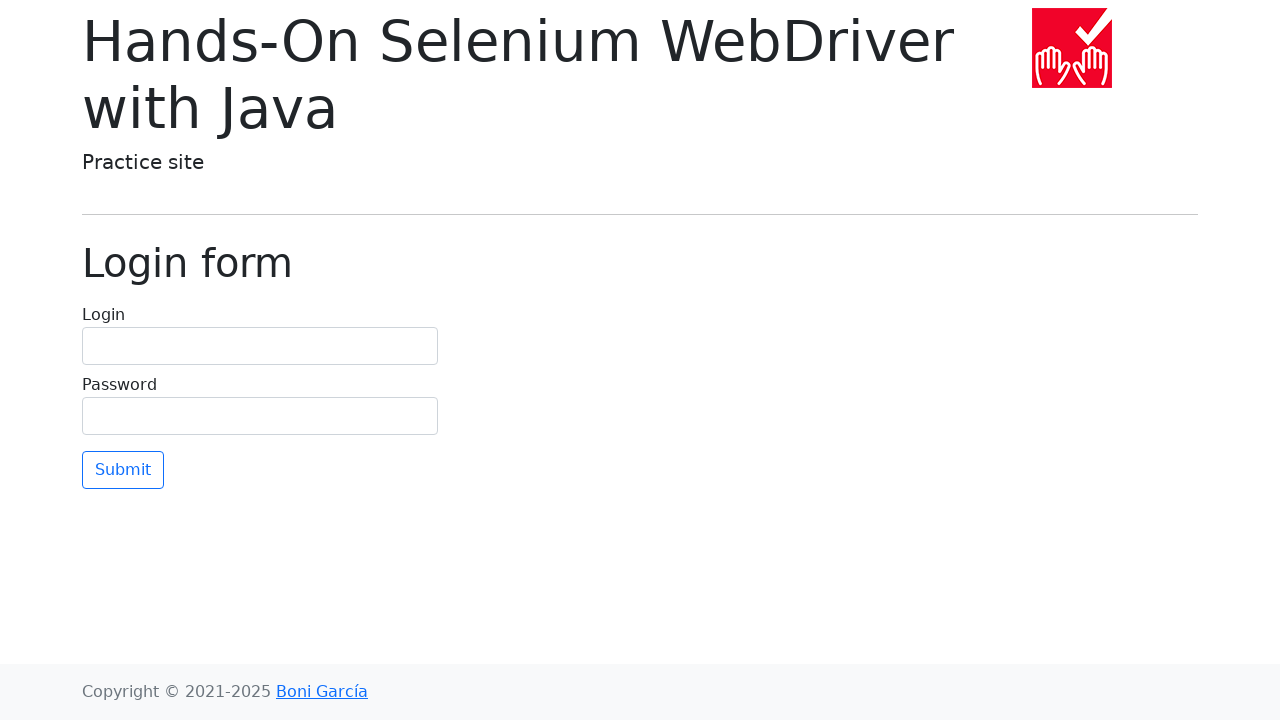

Navigated back to main page
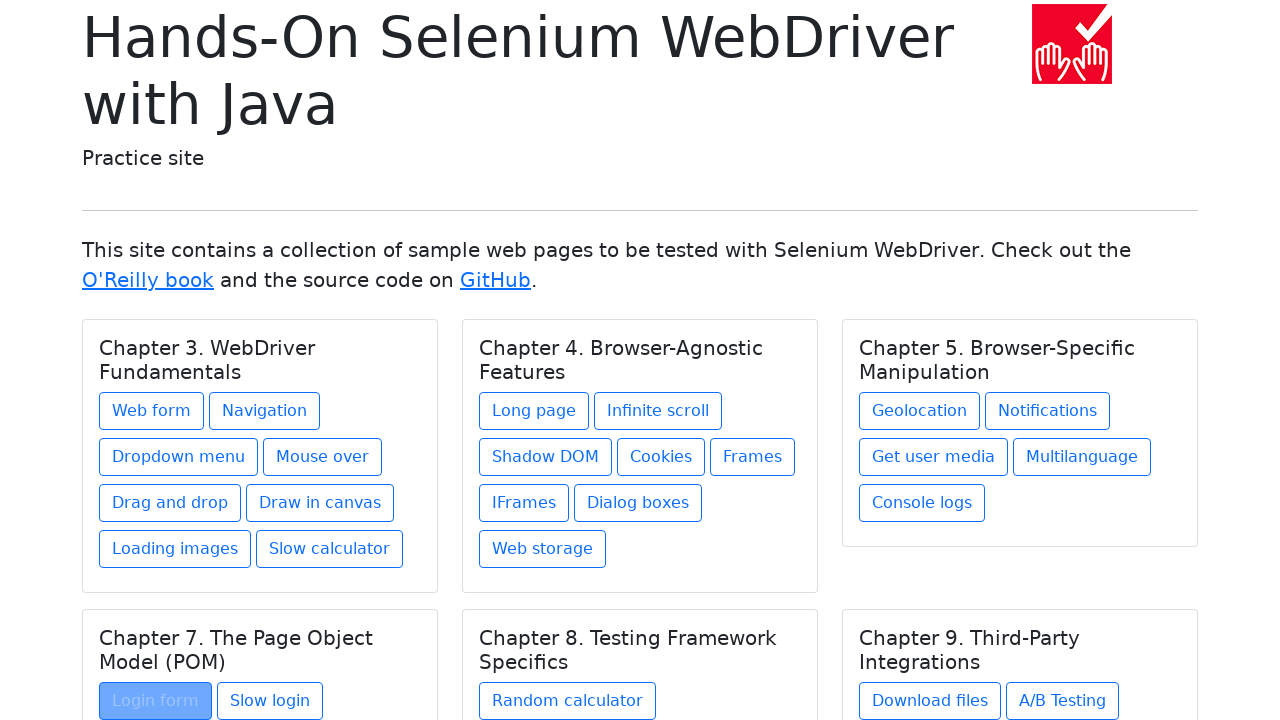

Retrieved link 2 from chapter 4
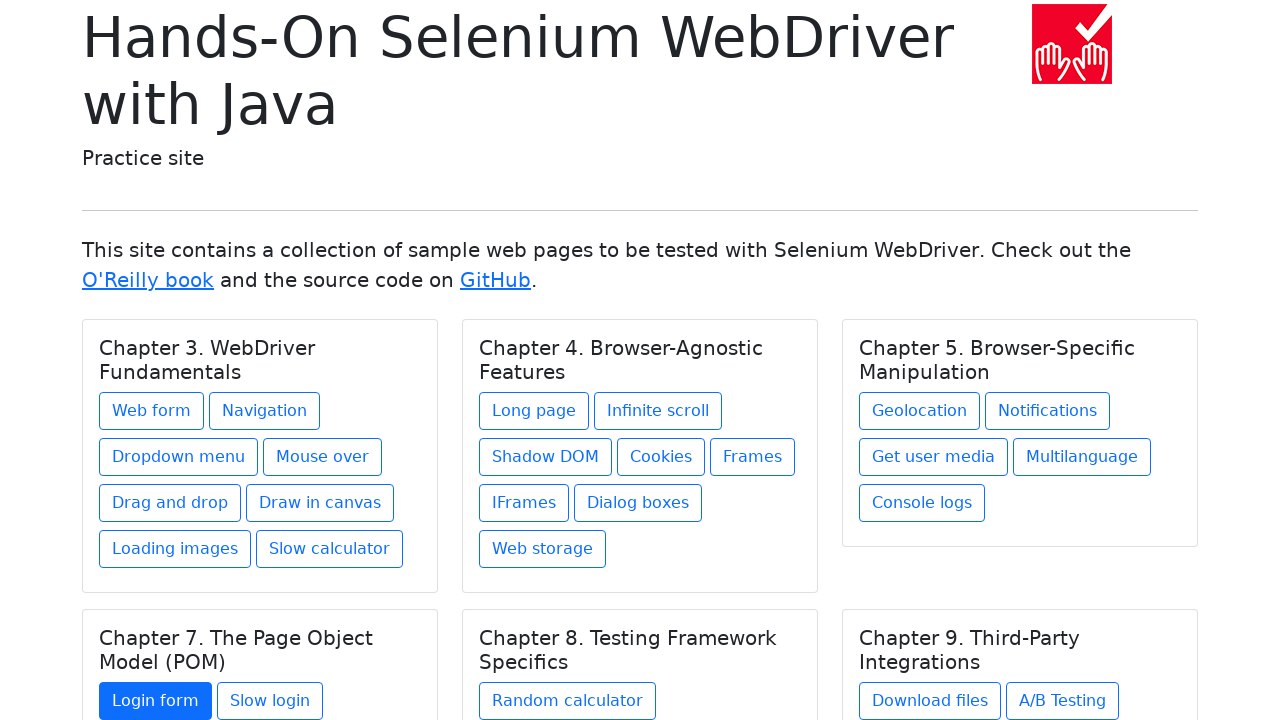

Clicked link 2 from chapter 4 at (270, 701) on h5.card-title >> nth=3 >> xpath=./../a >> nth=1
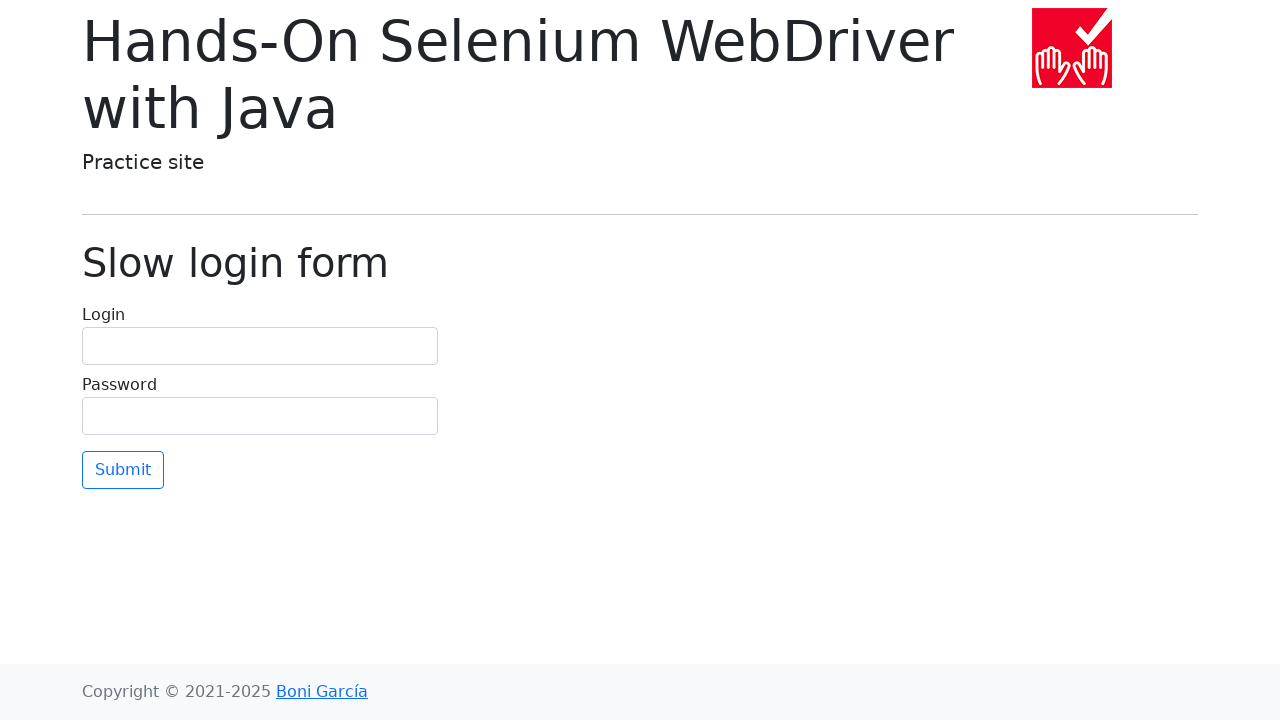

Navigated back to main page
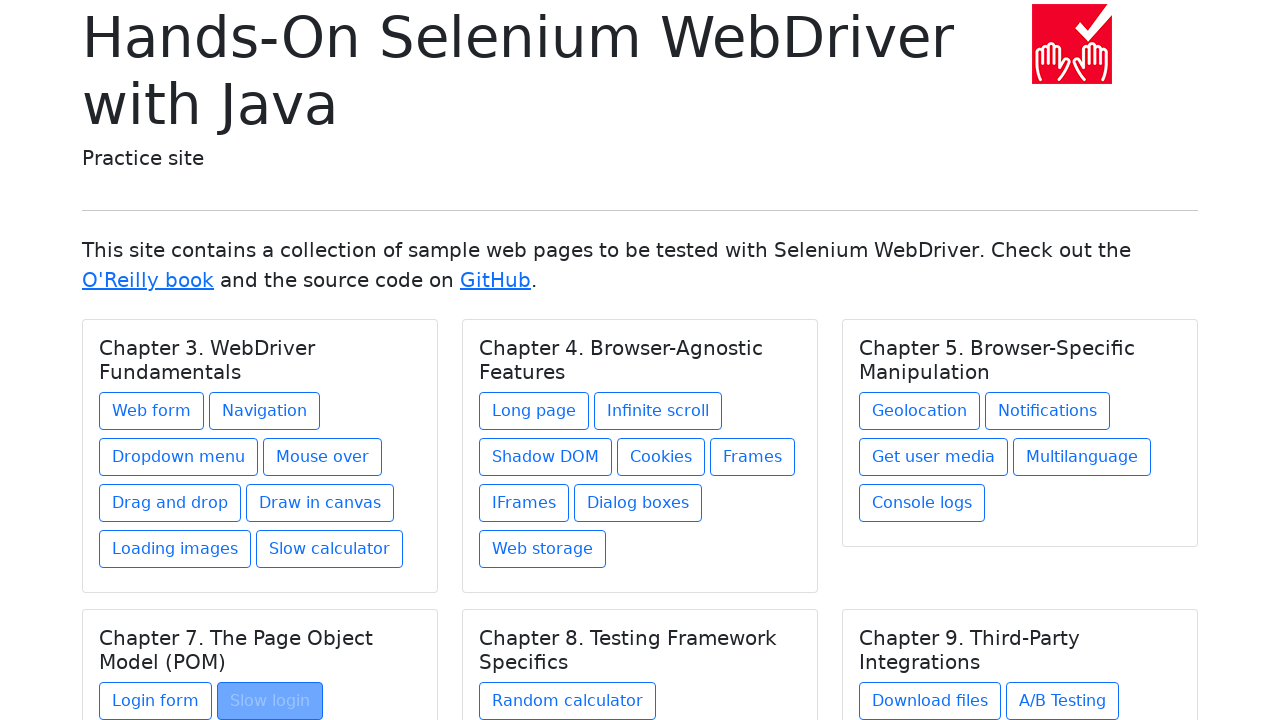

Retrieved chapter 5
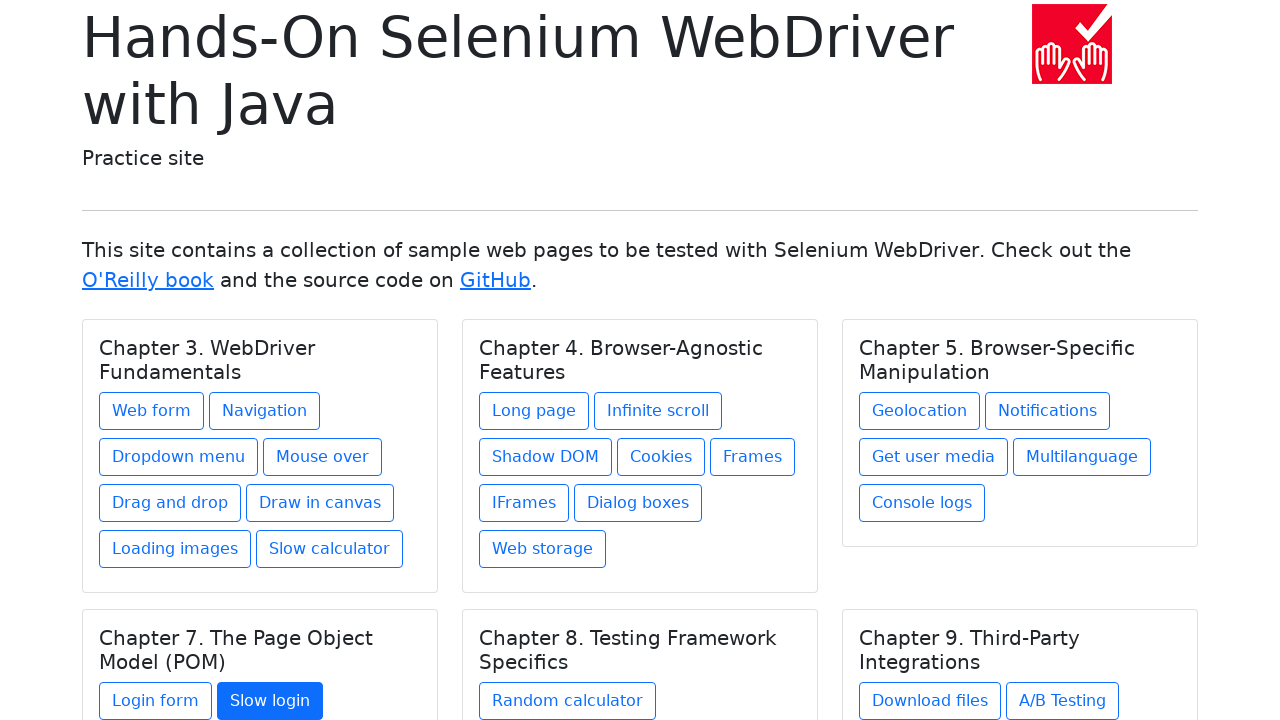

Got chapter text: Chapter 8. Testing Framework Specifics
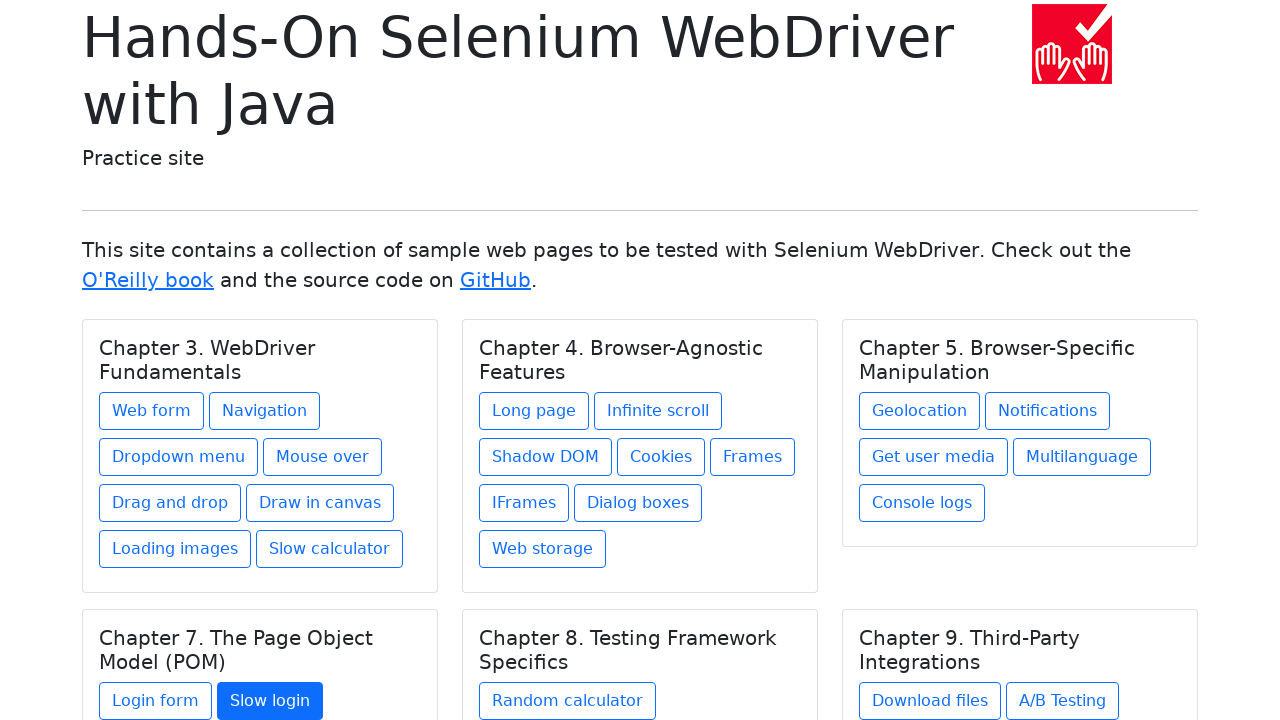

Retrieved 1 links from chapter 5
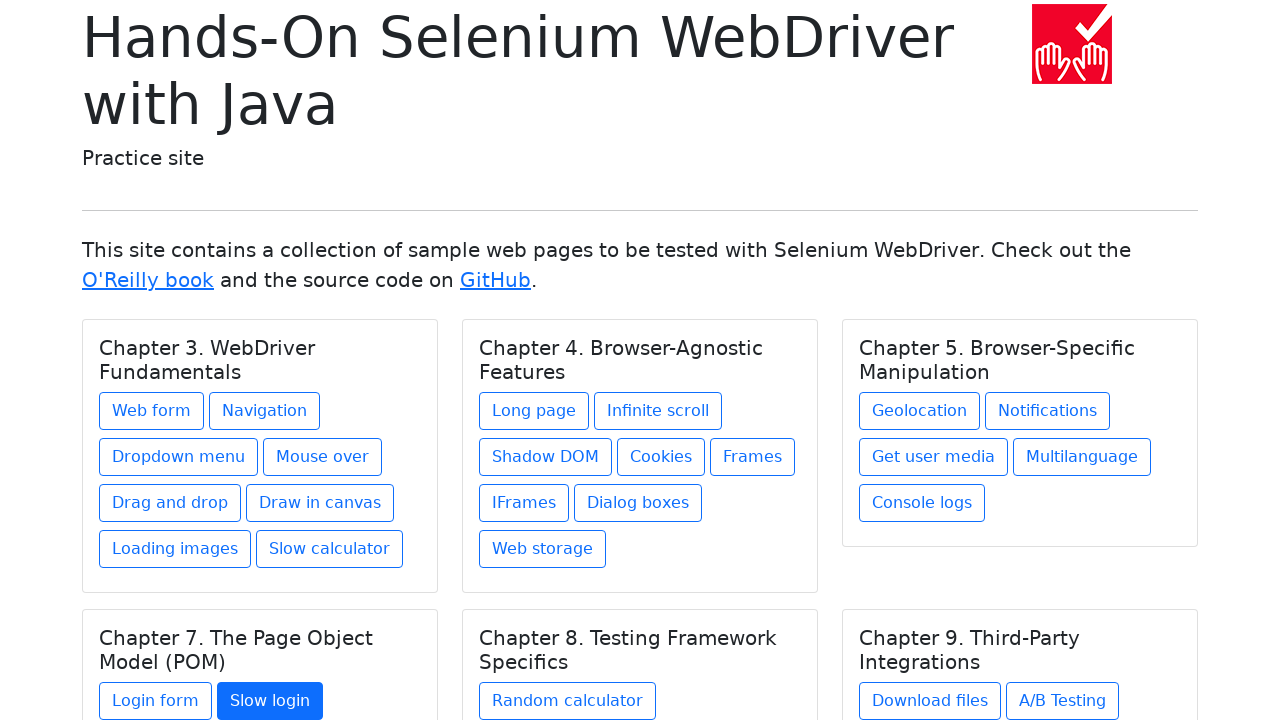

Retrieved link 1 from chapter 5
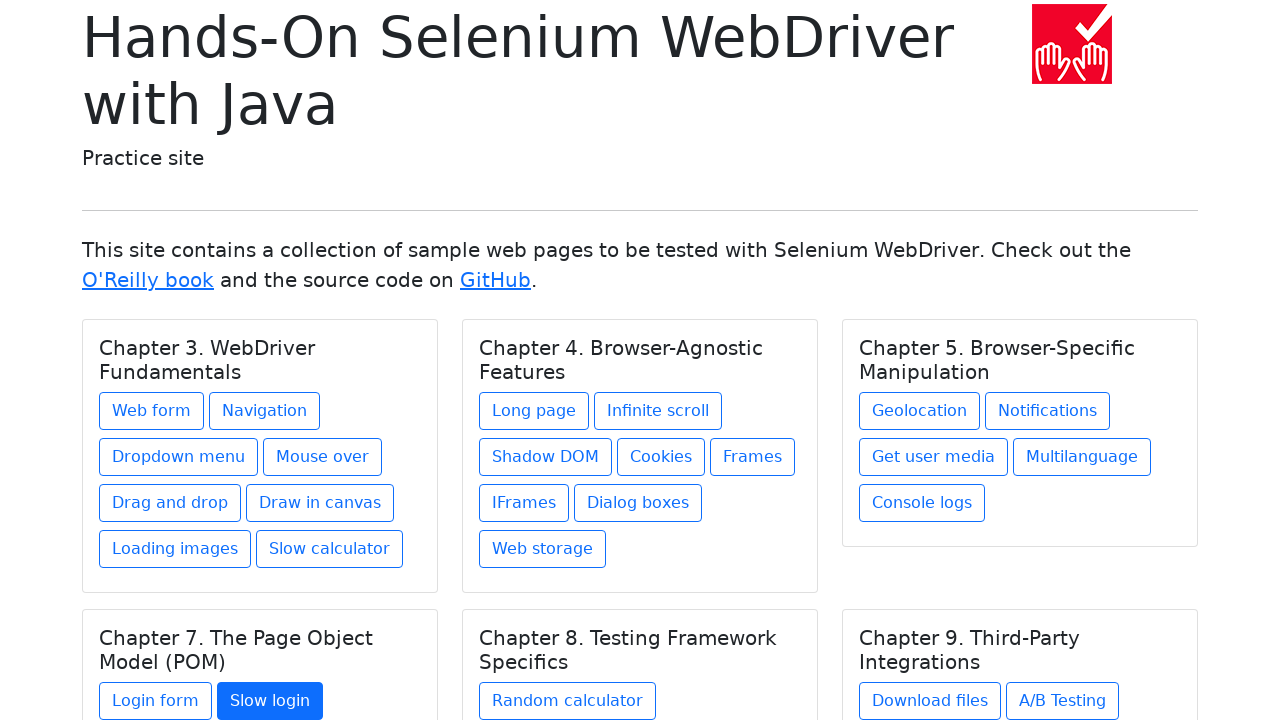

Clicked link 1 from chapter 5 at (568, 701) on h5.card-title >> nth=4 >> xpath=./../a >> nth=0
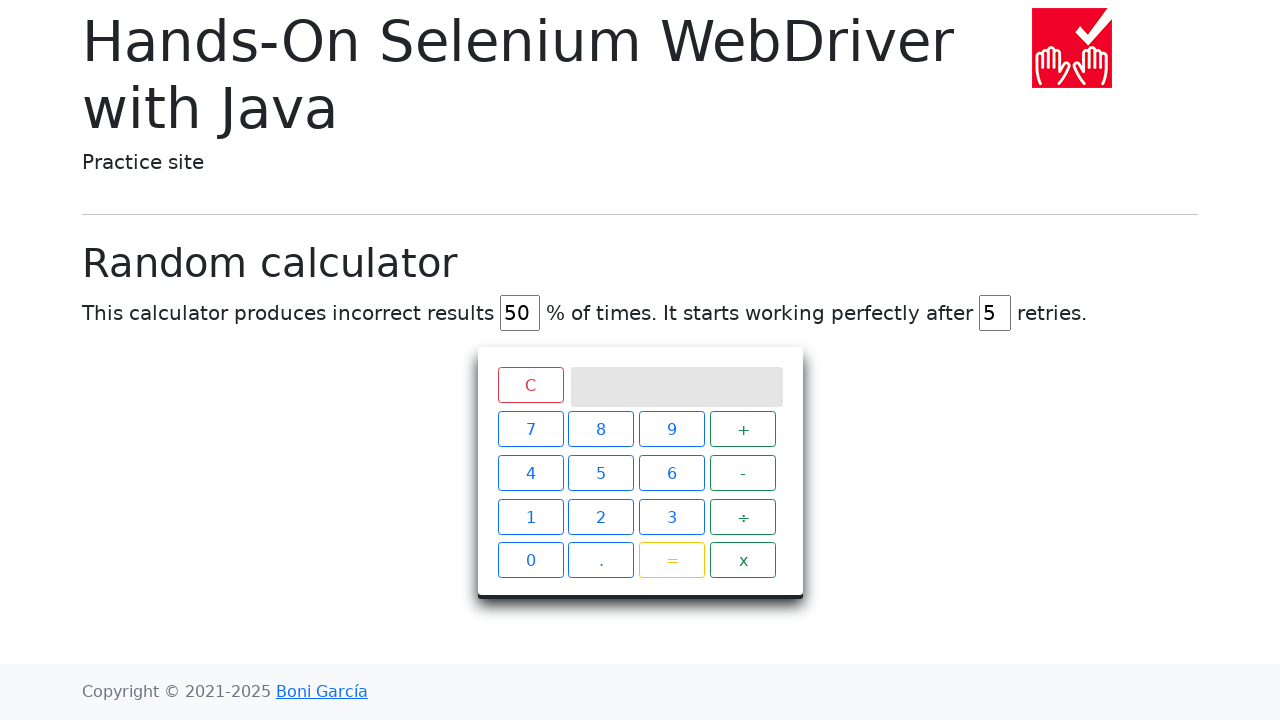

Navigated back to main page
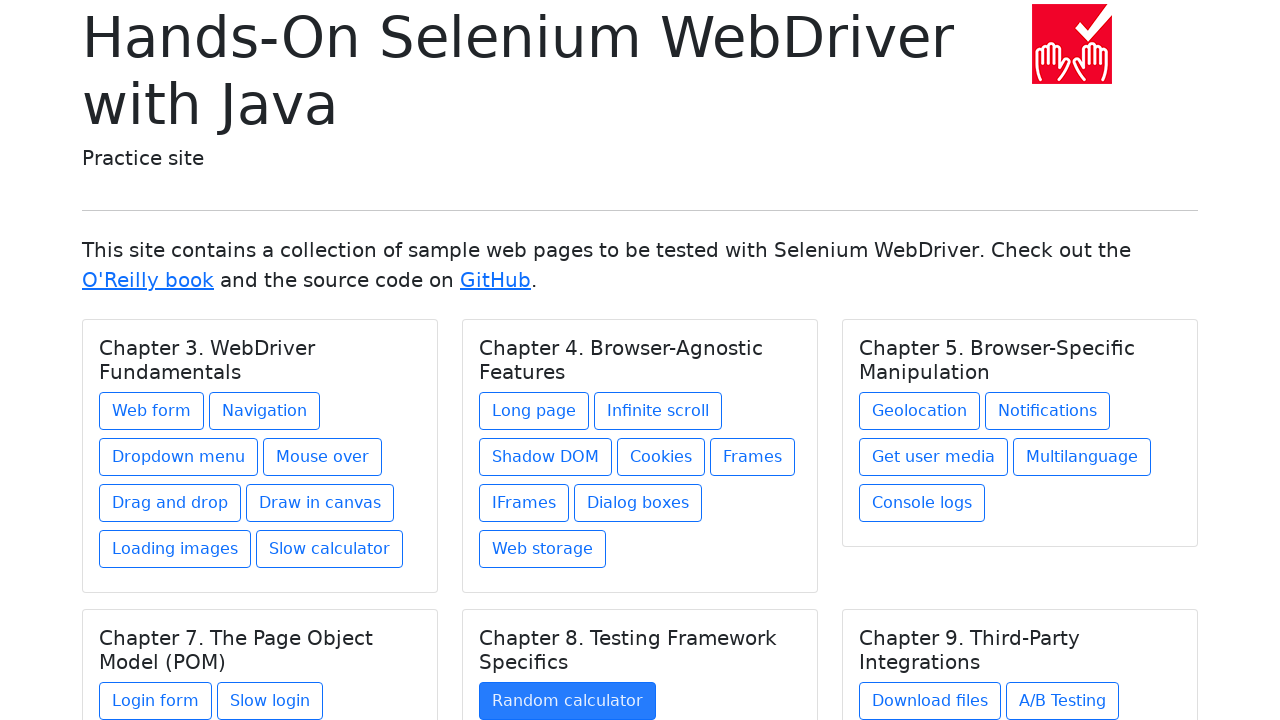

Retrieved chapter 6
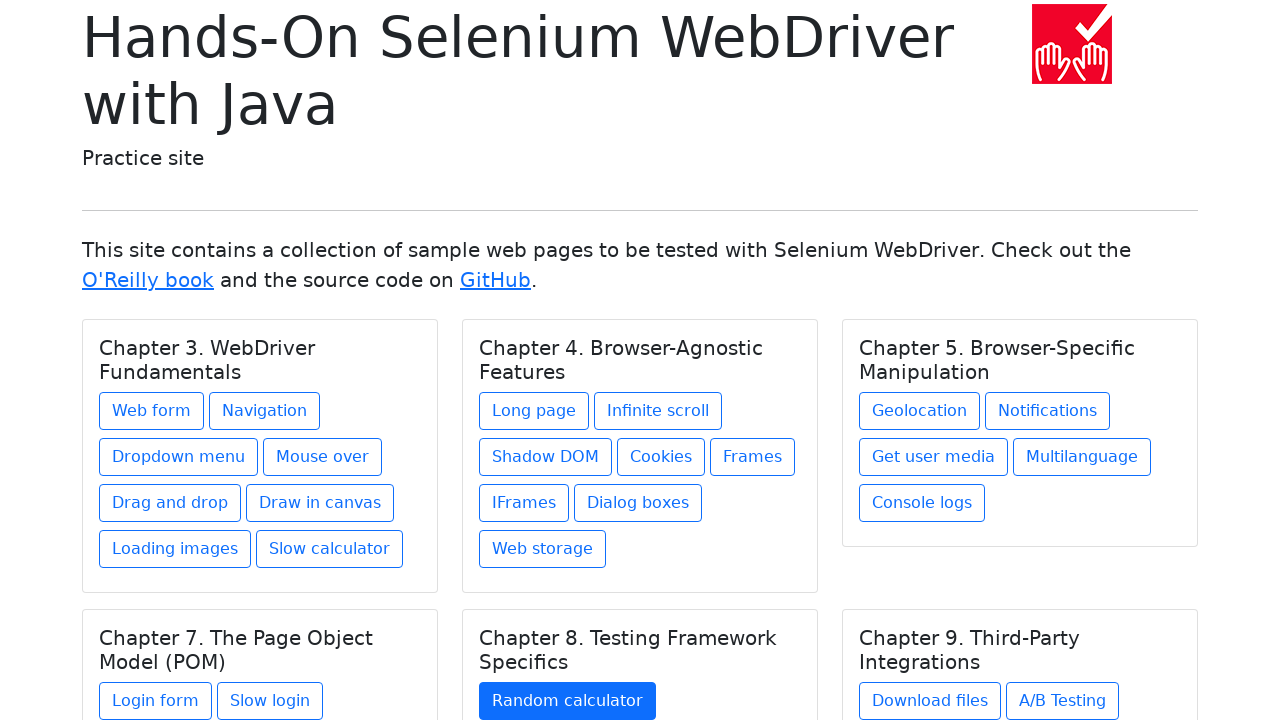

Got chapter text: Chapter 9. Third-Party Integrations
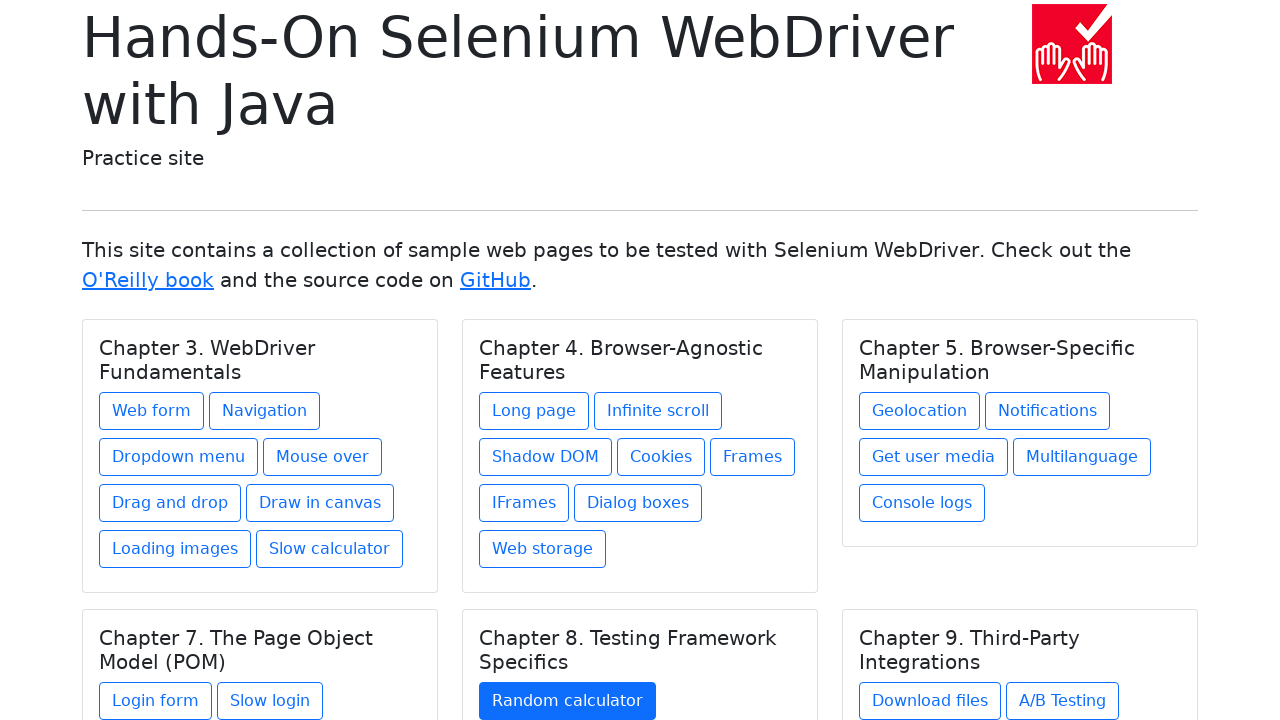

Retrieved 3 links from chapter 6
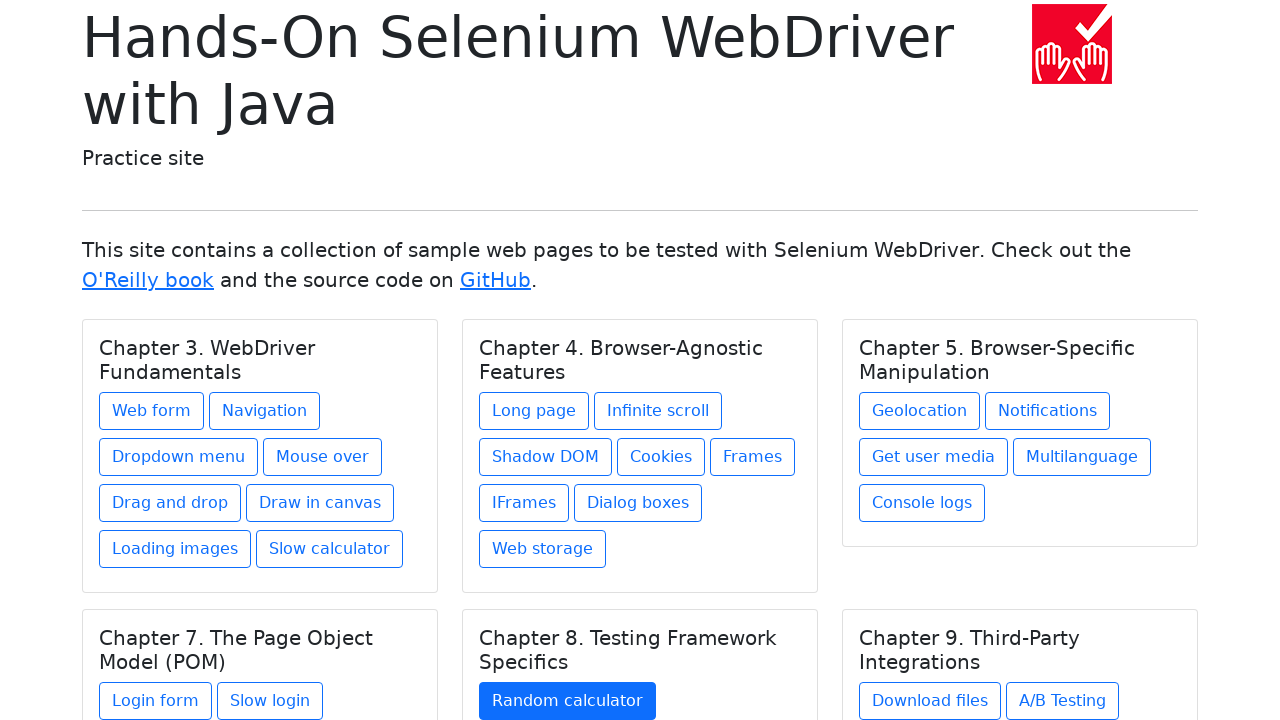

Retrieved link 1 from chapter 6
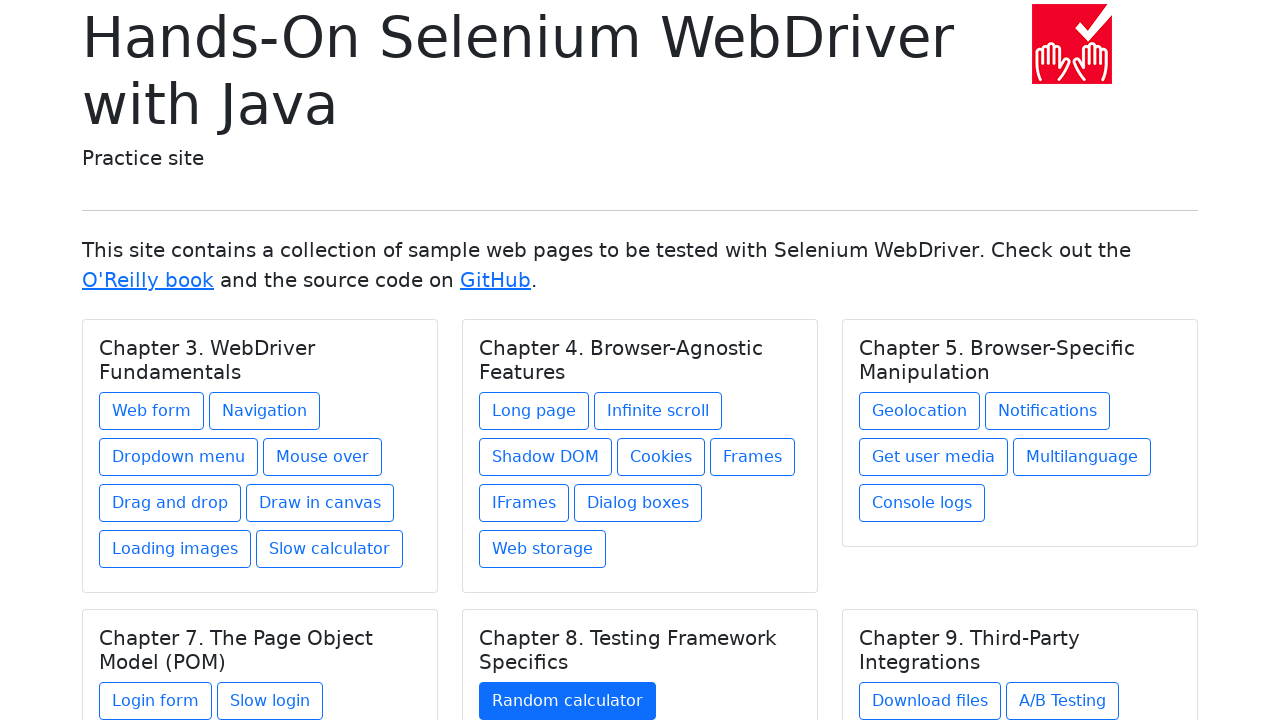

Clicked link 1 from chapter 6 at (930, 701) on h5.card-title >> nth=5 >> xpath=./../a >> nth=0
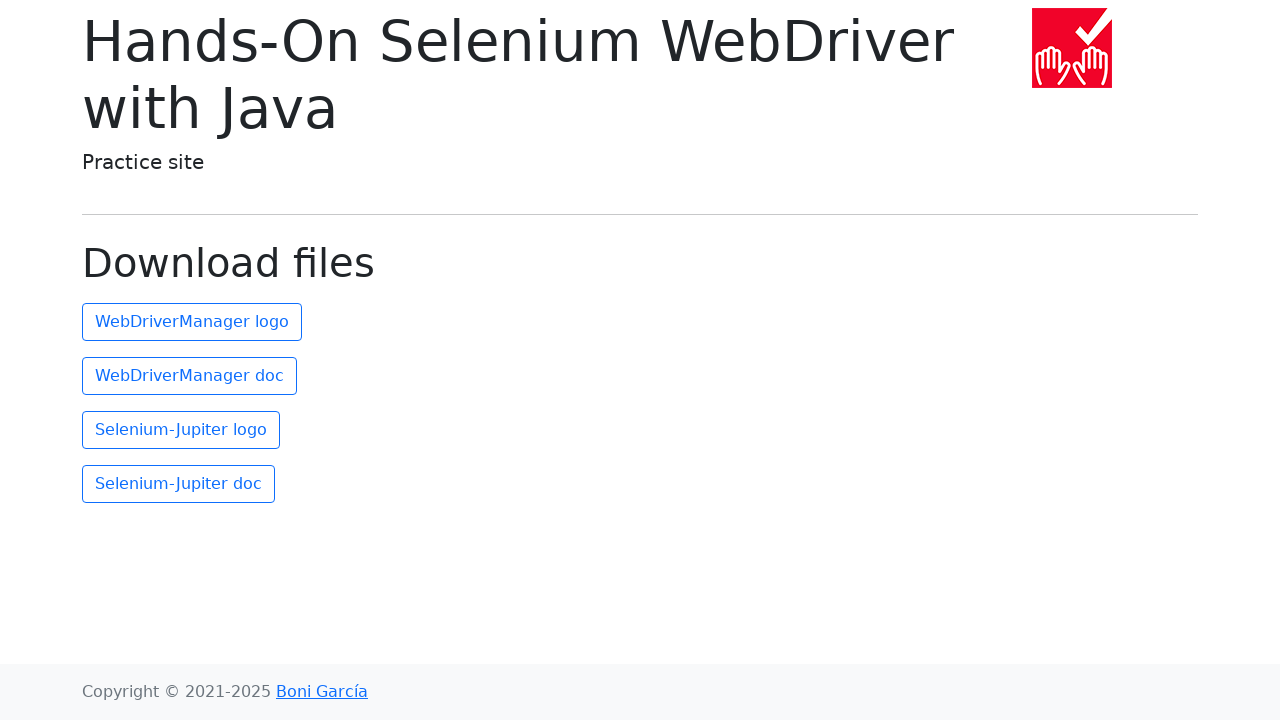

Navigated back to main page
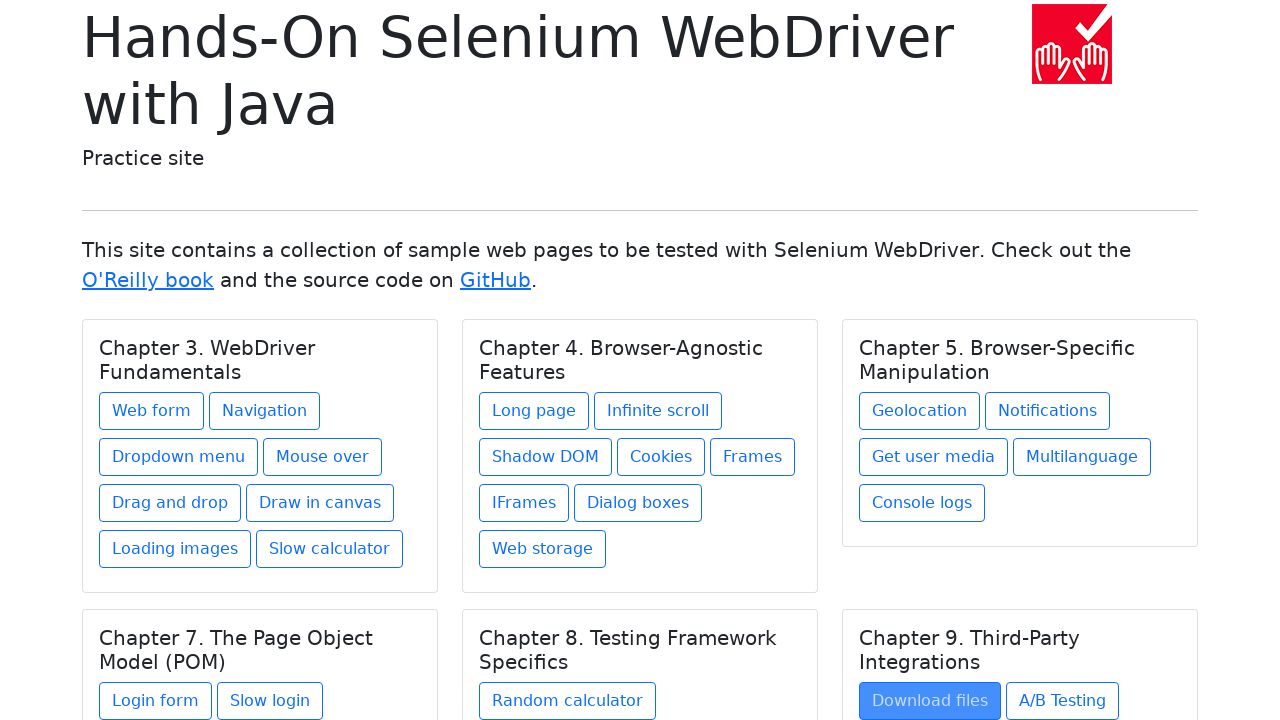

Retrieved link 2 from chapter 6
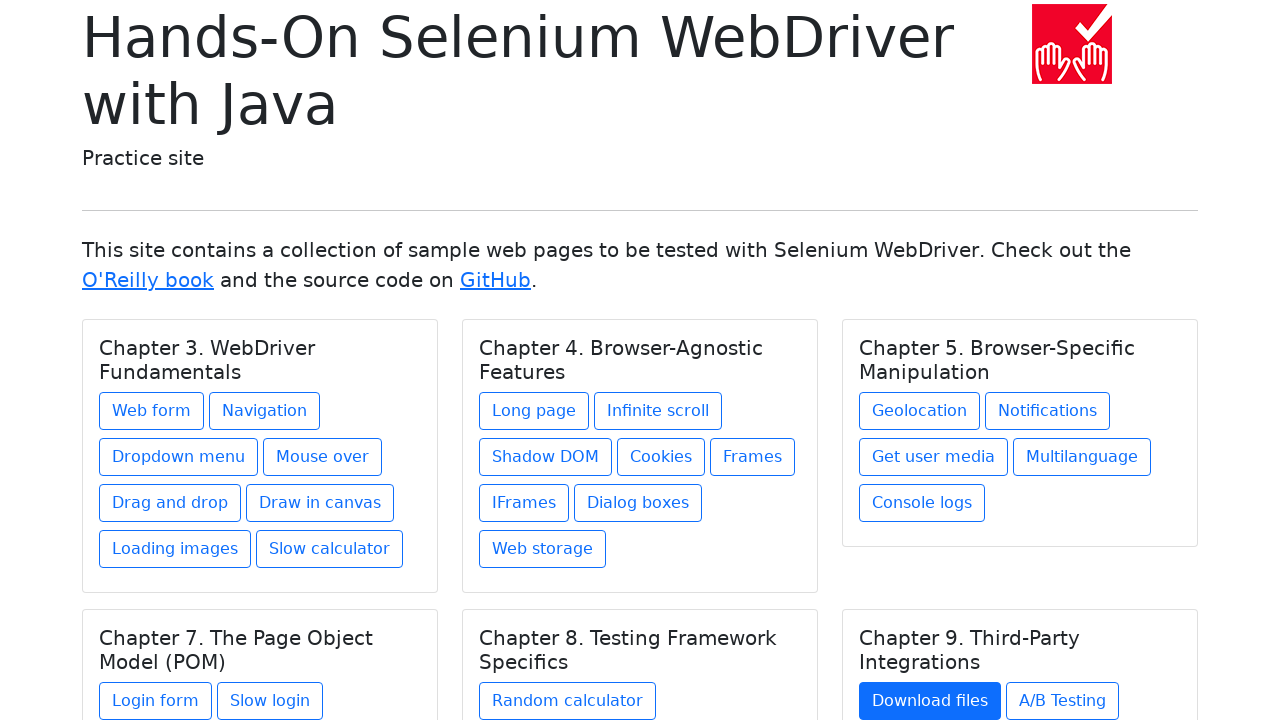

Clicked link 2 from chapter 6 at (1062, 701) on h5.card-title >> nth=5 >> xpath=./../a >> nth=1
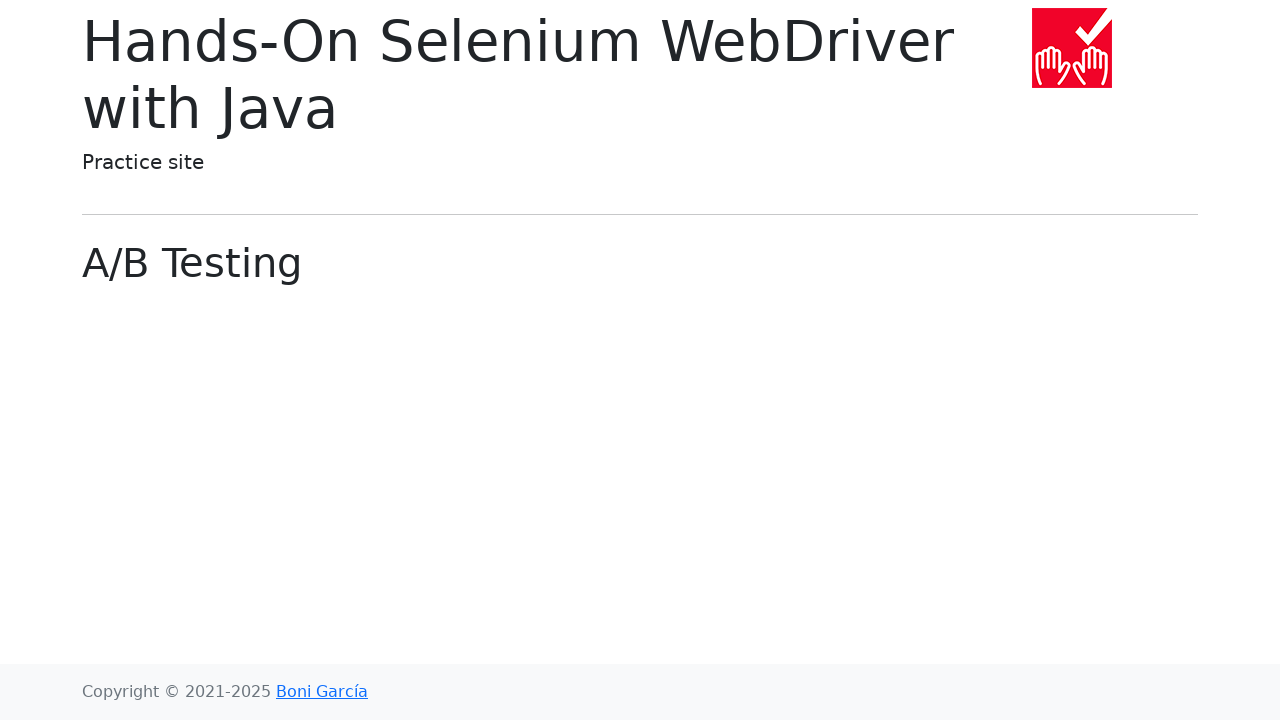

Navigated back to main page
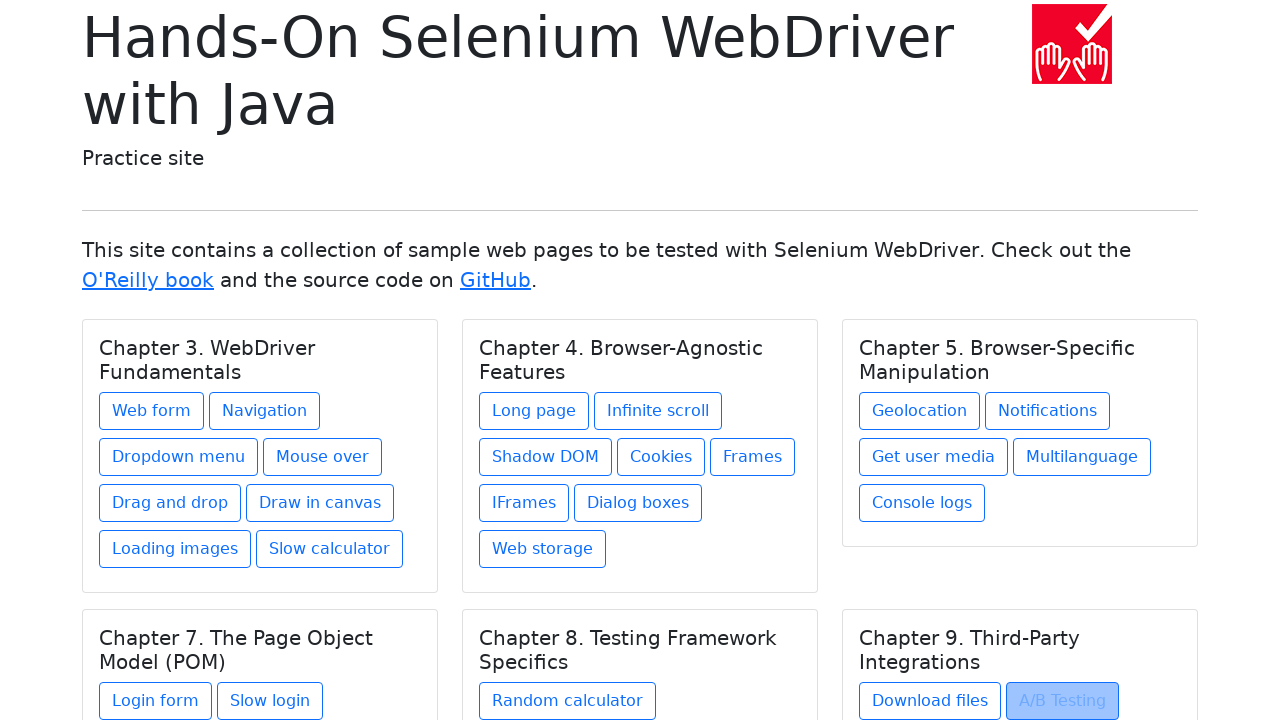

Retrieved link 3 from chapter 6
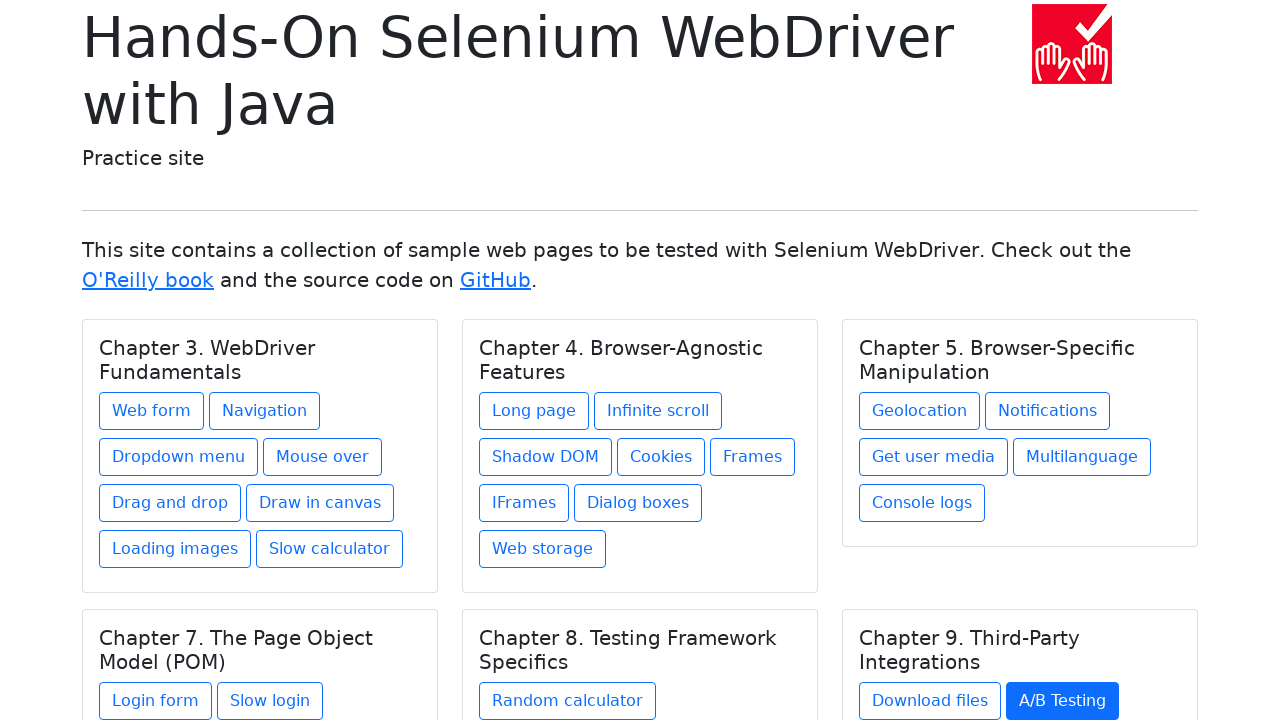

Clicked link 3 from chapter 6 at (915, 612) on h5.card-title >> nth=5 >> xpath=./../a >> nth=2
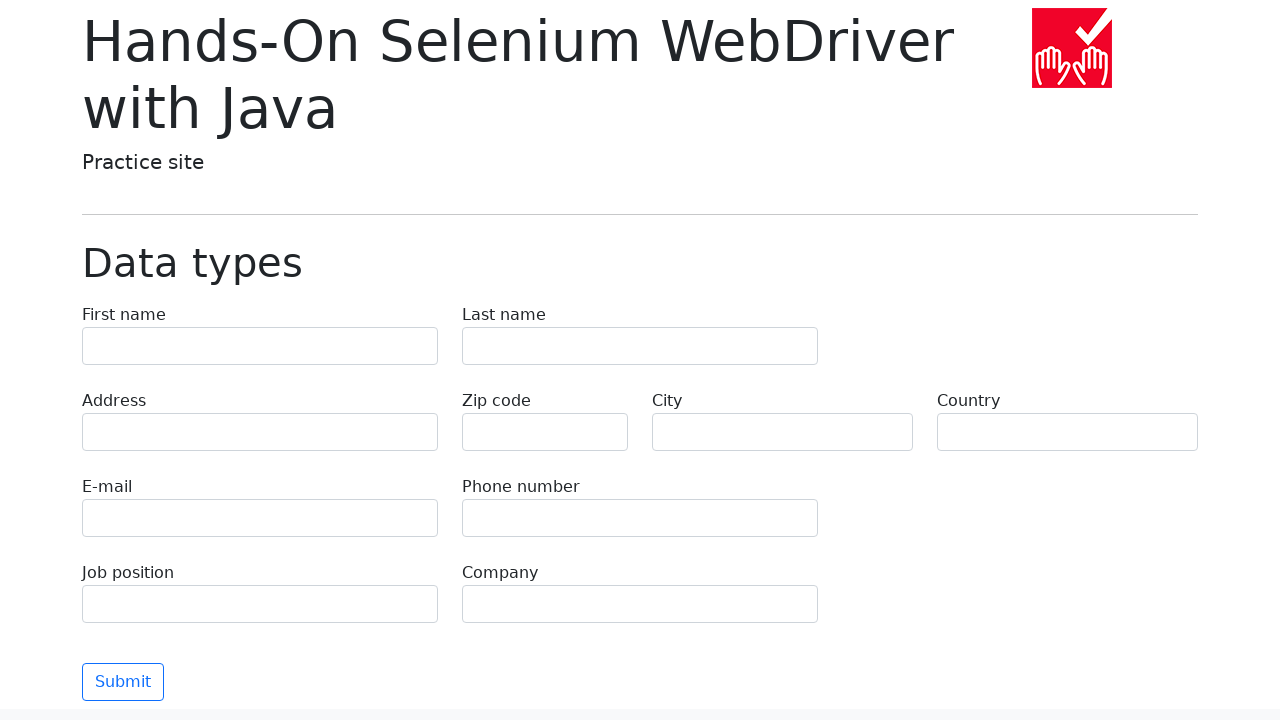

Navigated back to main page
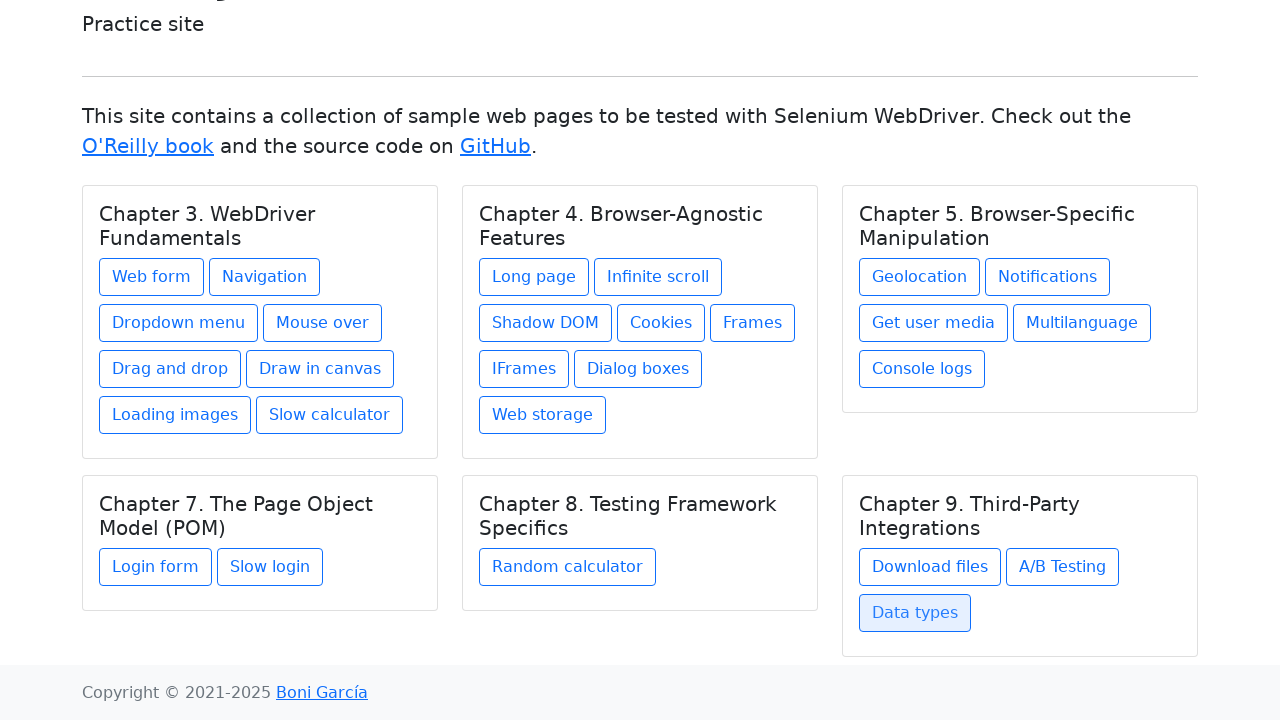

Verified 6 chapters found
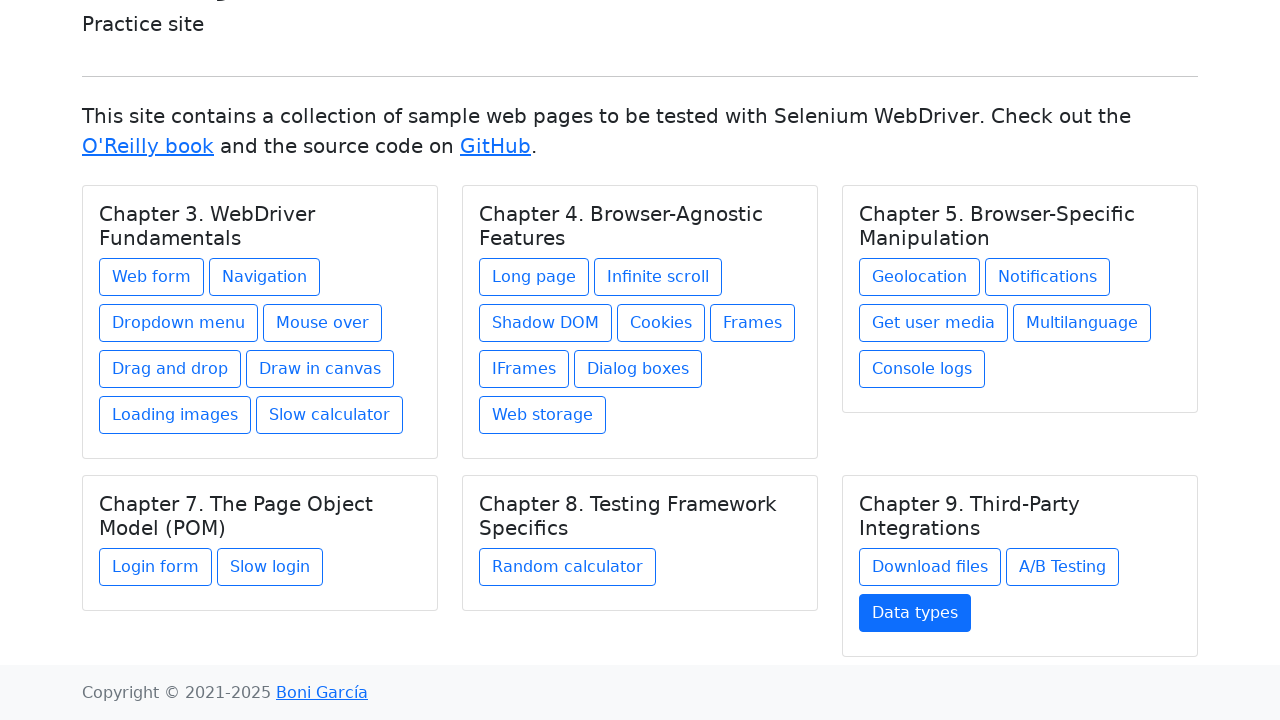

Verified 27 total links found across all chapters
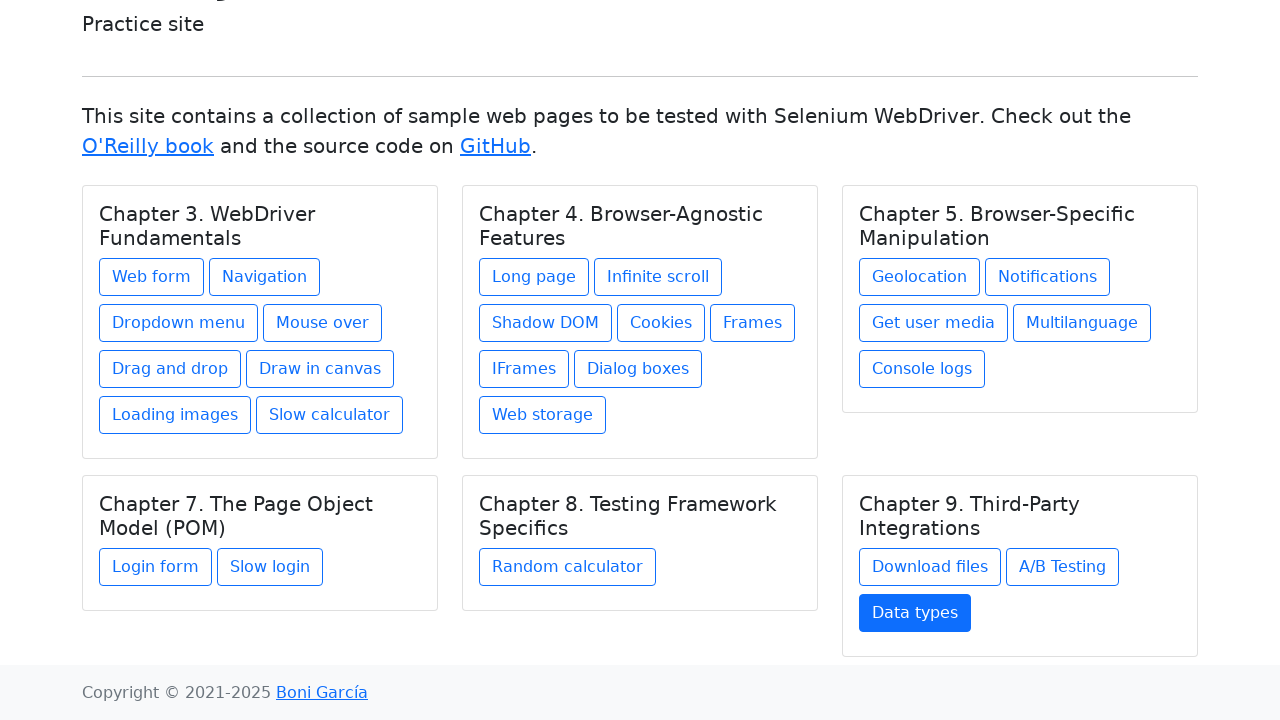

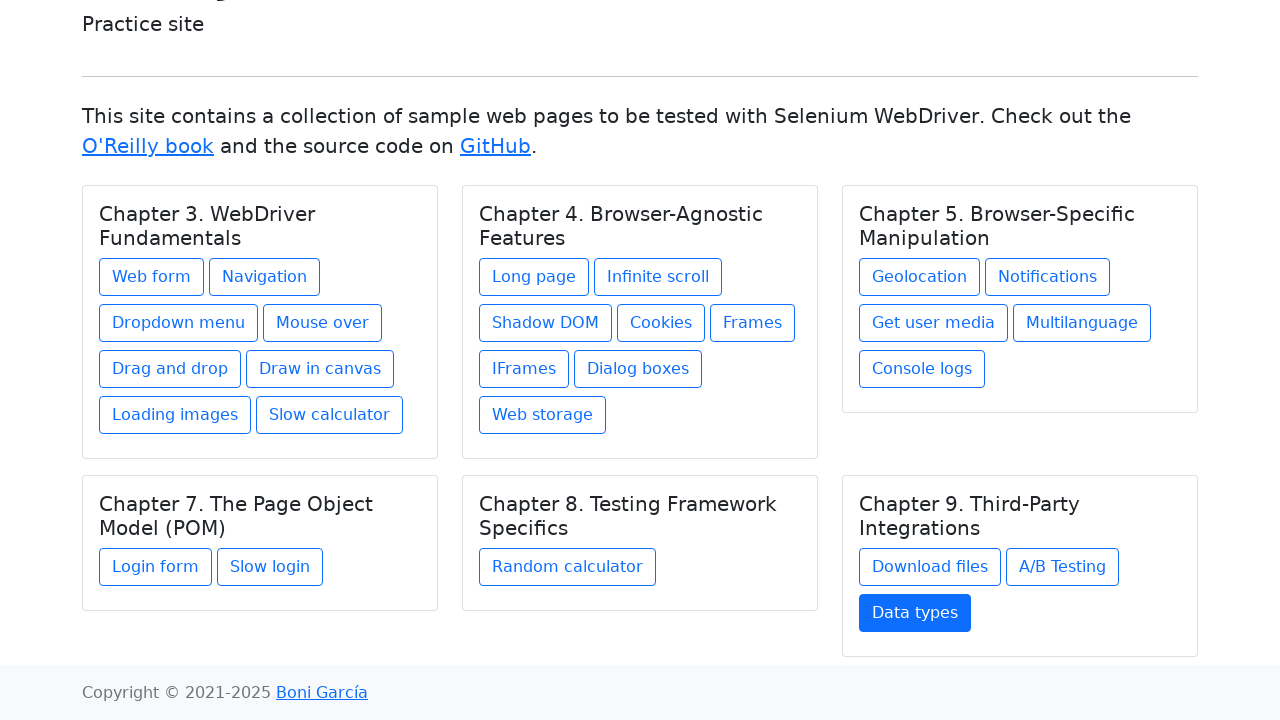